Tests page refresh functionality by navigating to Ola Cabs website and repeatedly refreshing the page 101 times to test browser/site stability.

Starting URL: https://www.olacabs.com/

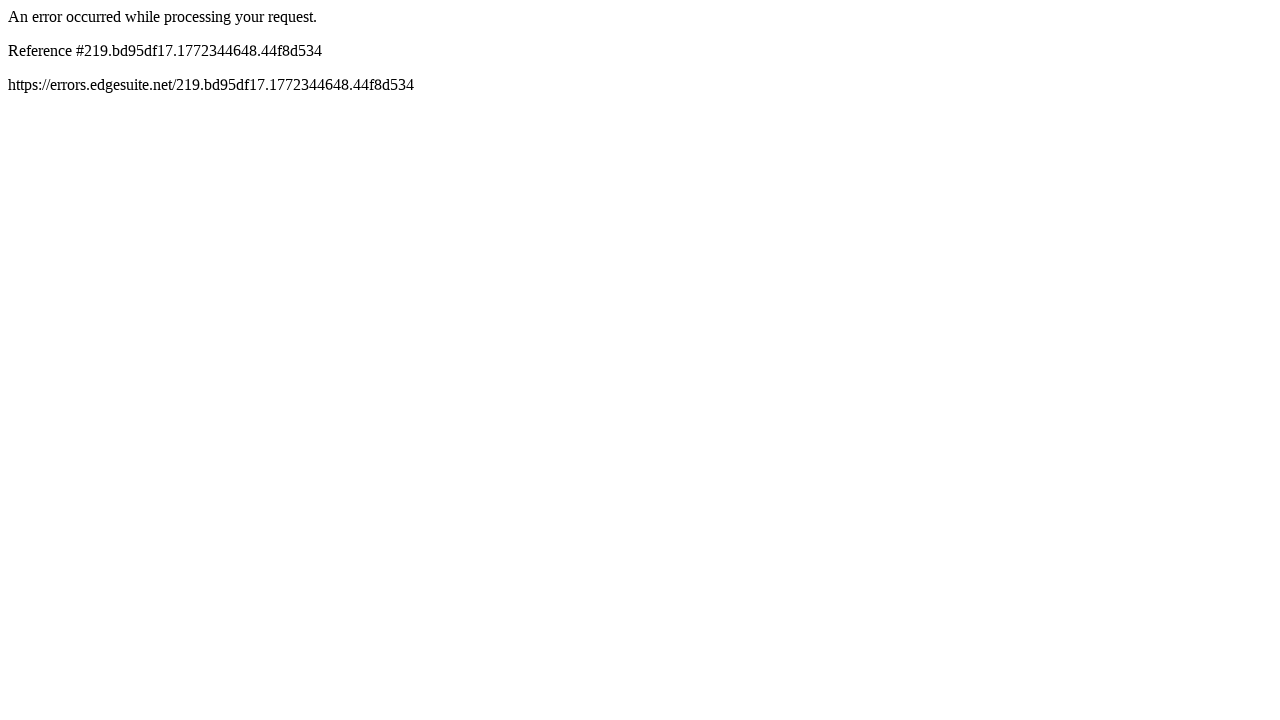

Navigated to Ola Cabs website
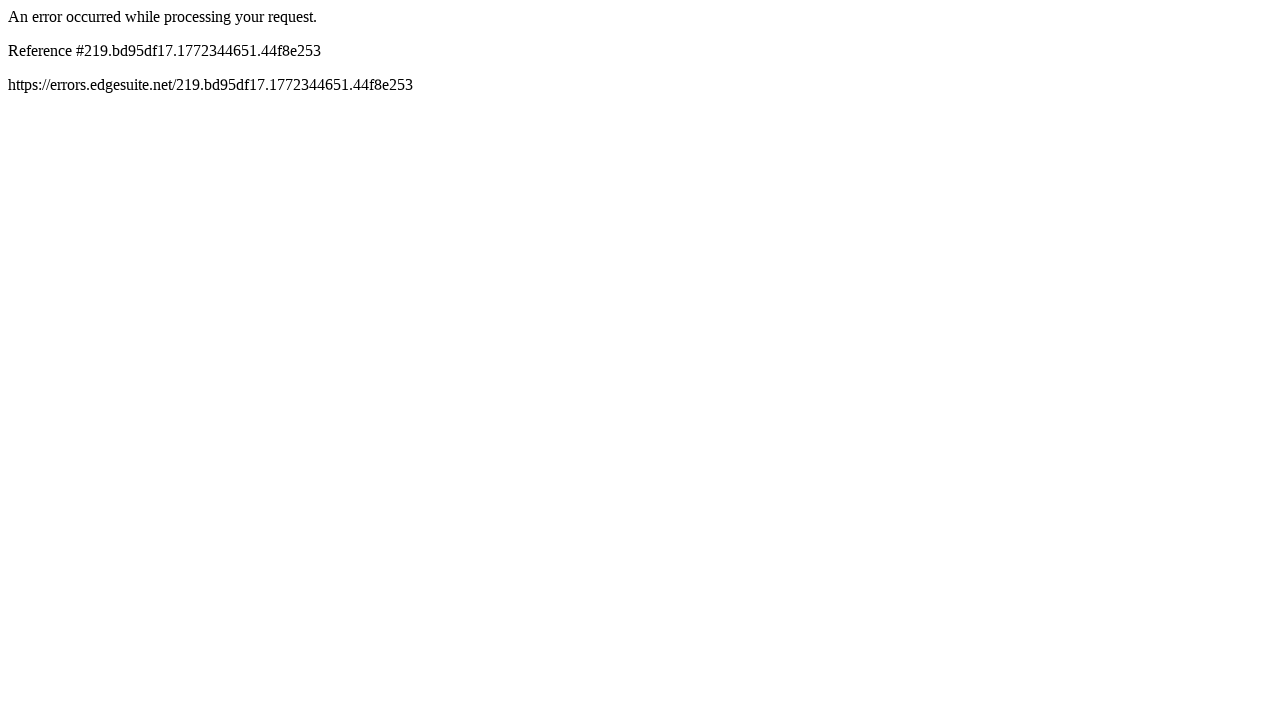

Refreshed page (iteration 1/101)
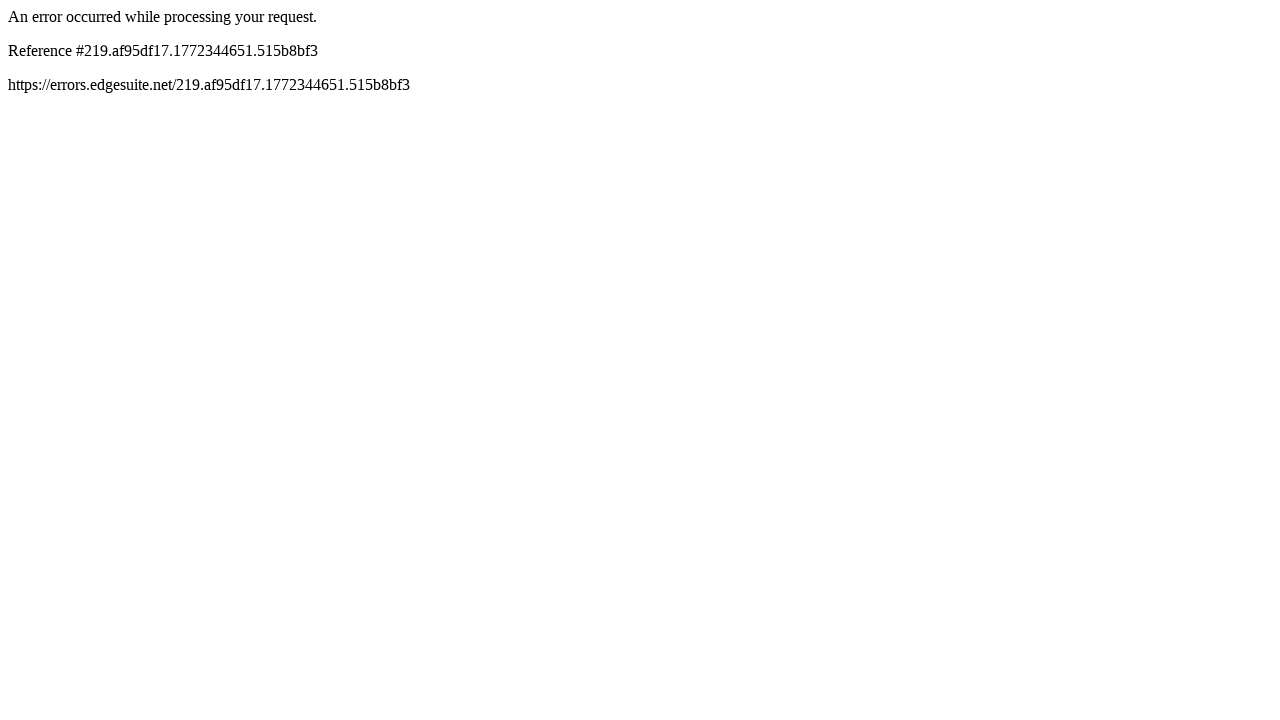

Refreshed page (iteration 2/101)
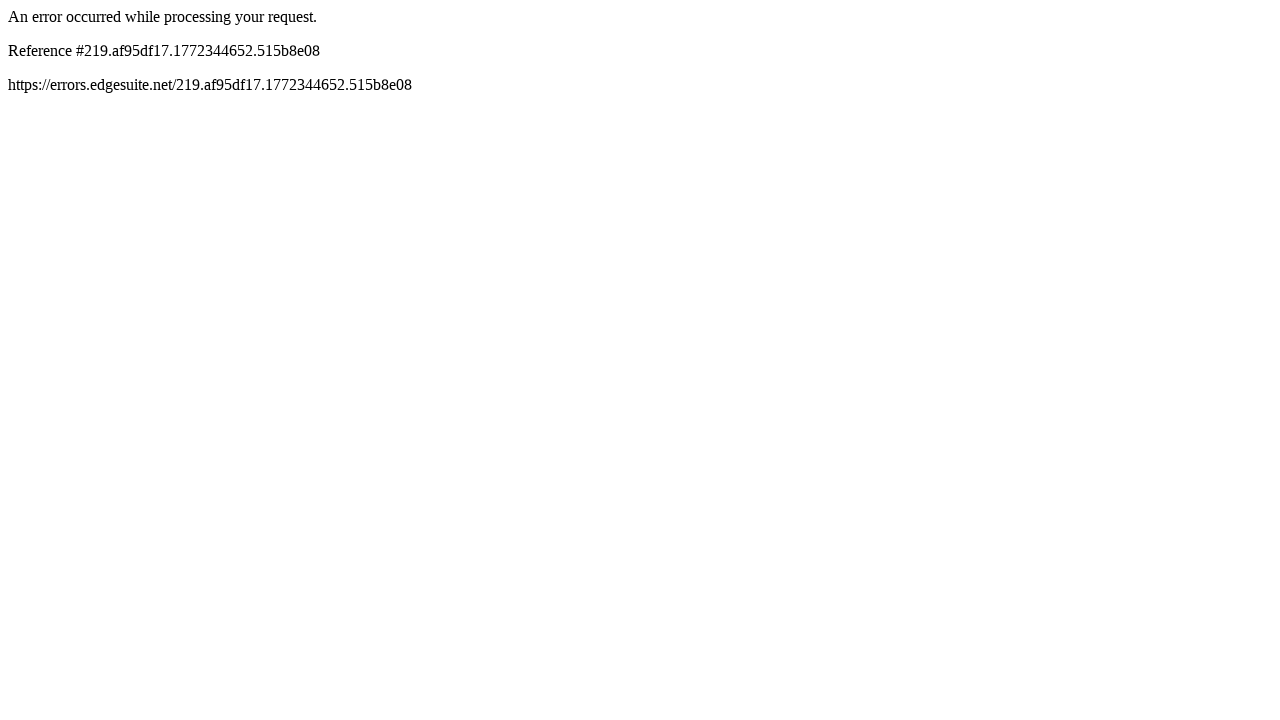

Refreshed page (iteration 3/101)
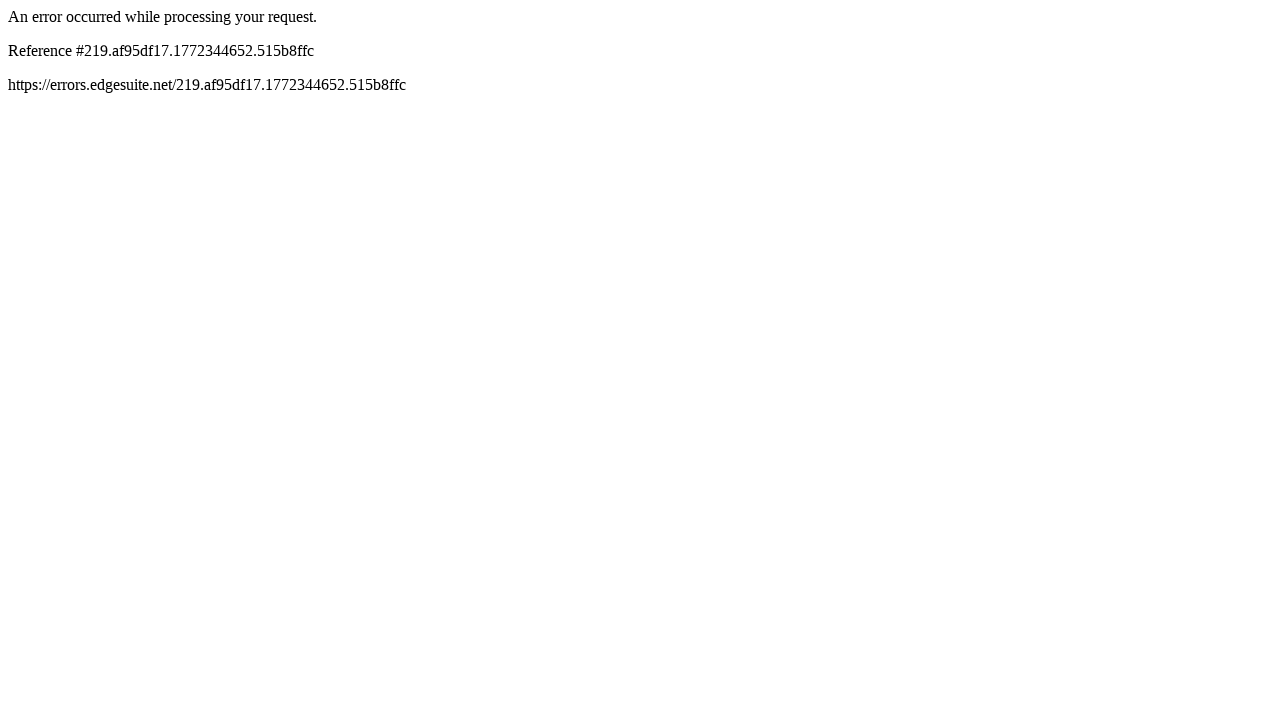

Refreshed page (iteration 4/101)
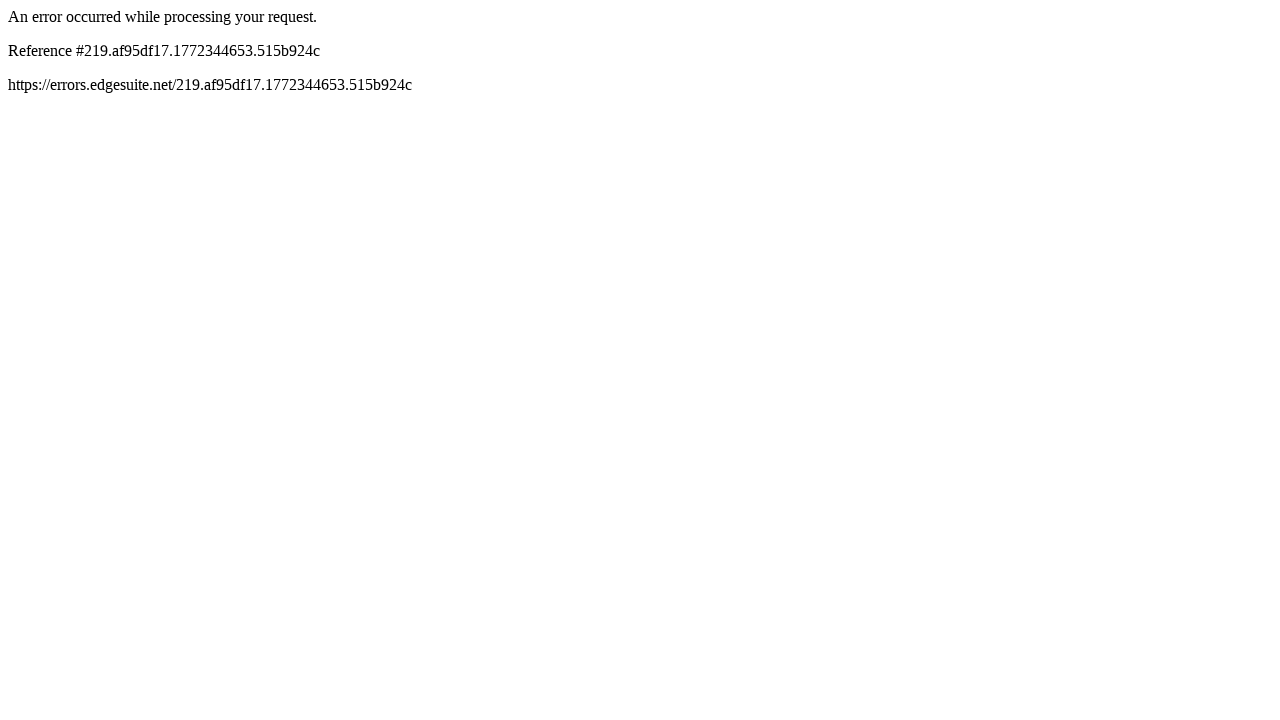

Refreshed page (iteration 5/101)
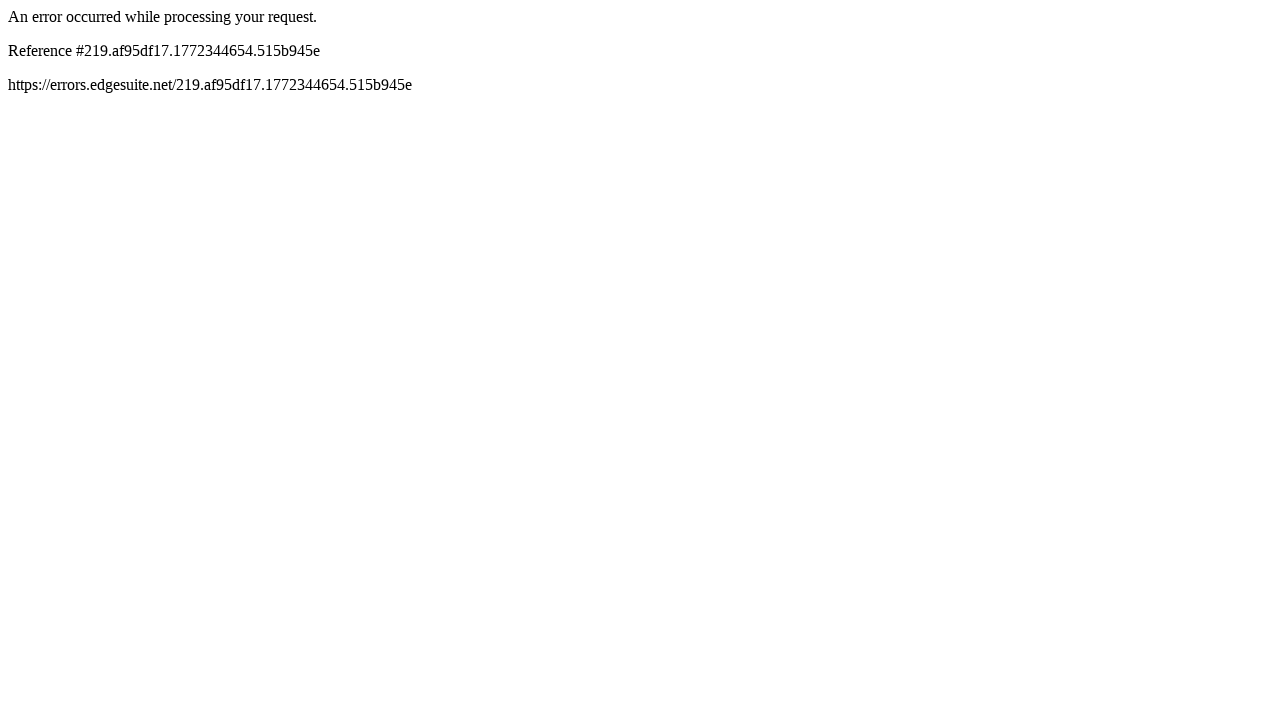

Refreshed page (iteration 6/101)
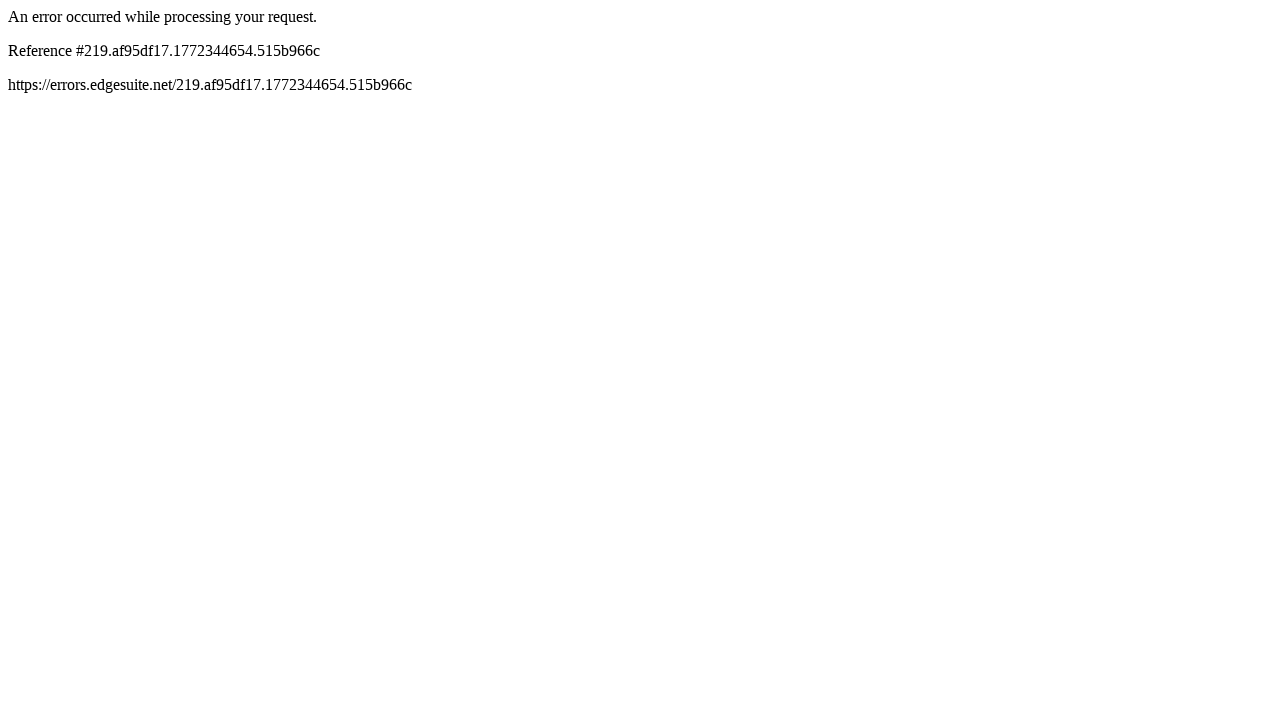

Refreshed page (iteration 7/101)
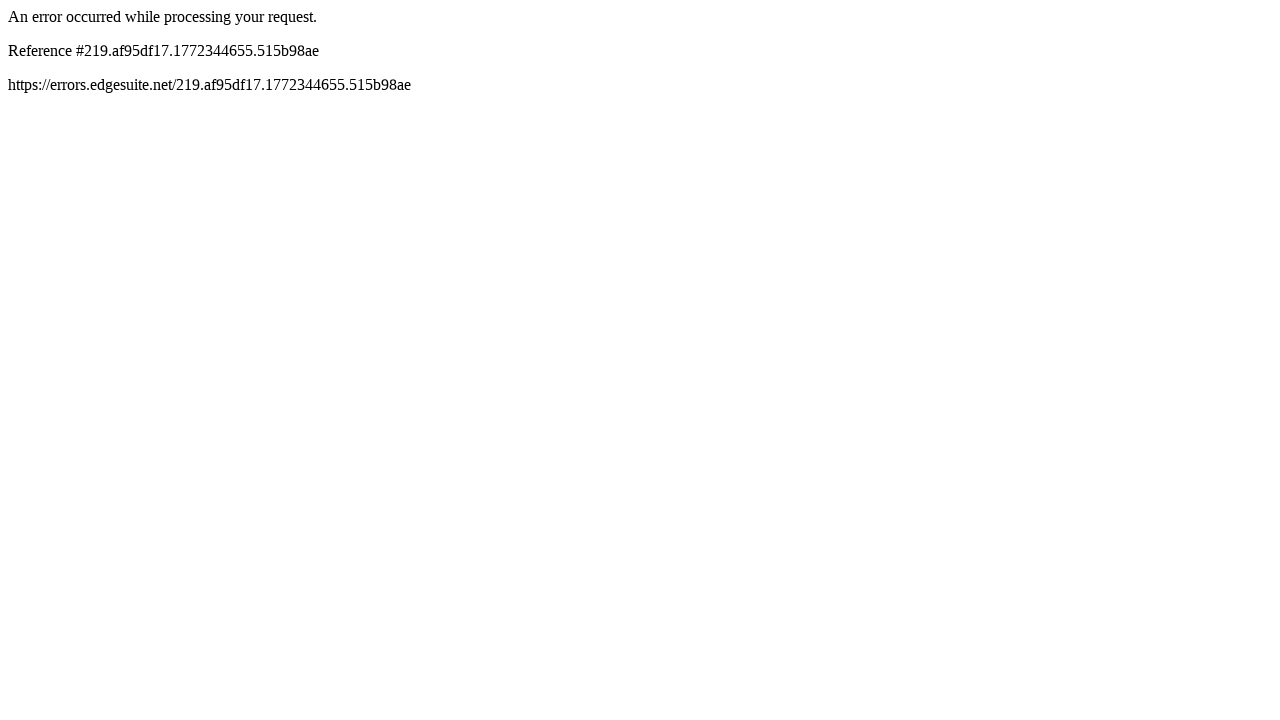

Refreshed page (iteration 8/101)
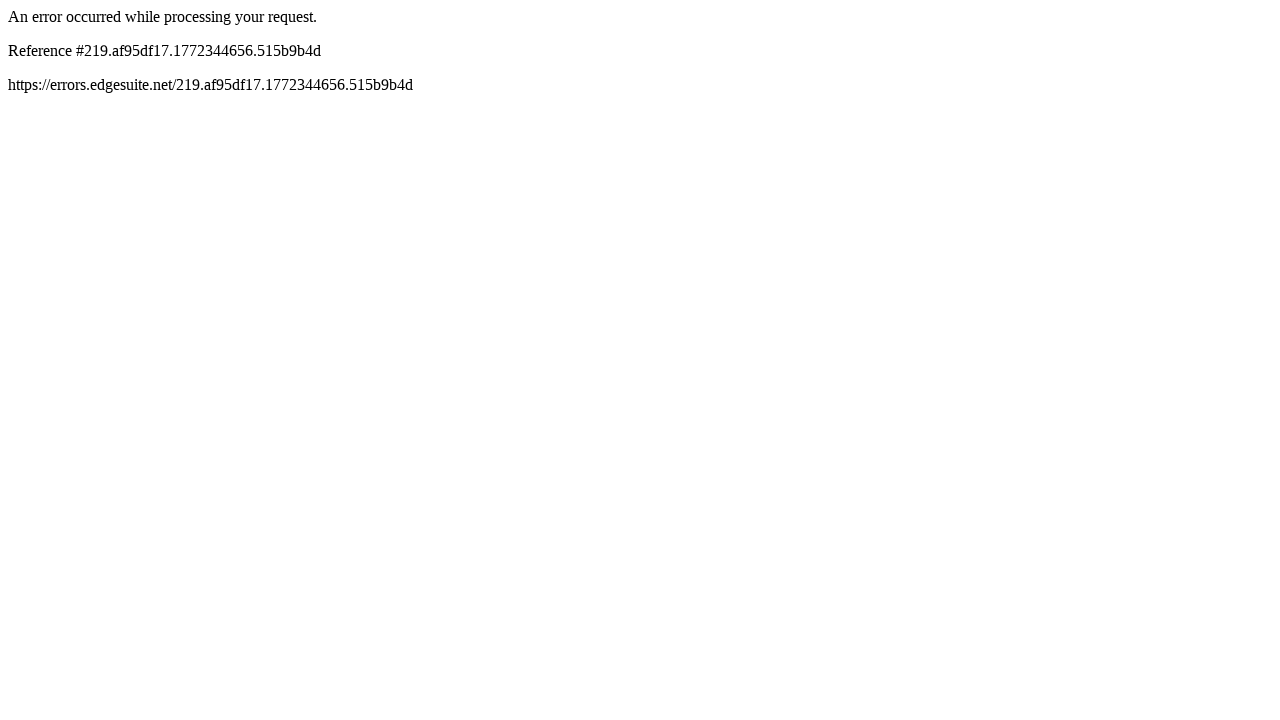

Refreshed page (iteration 9/101)
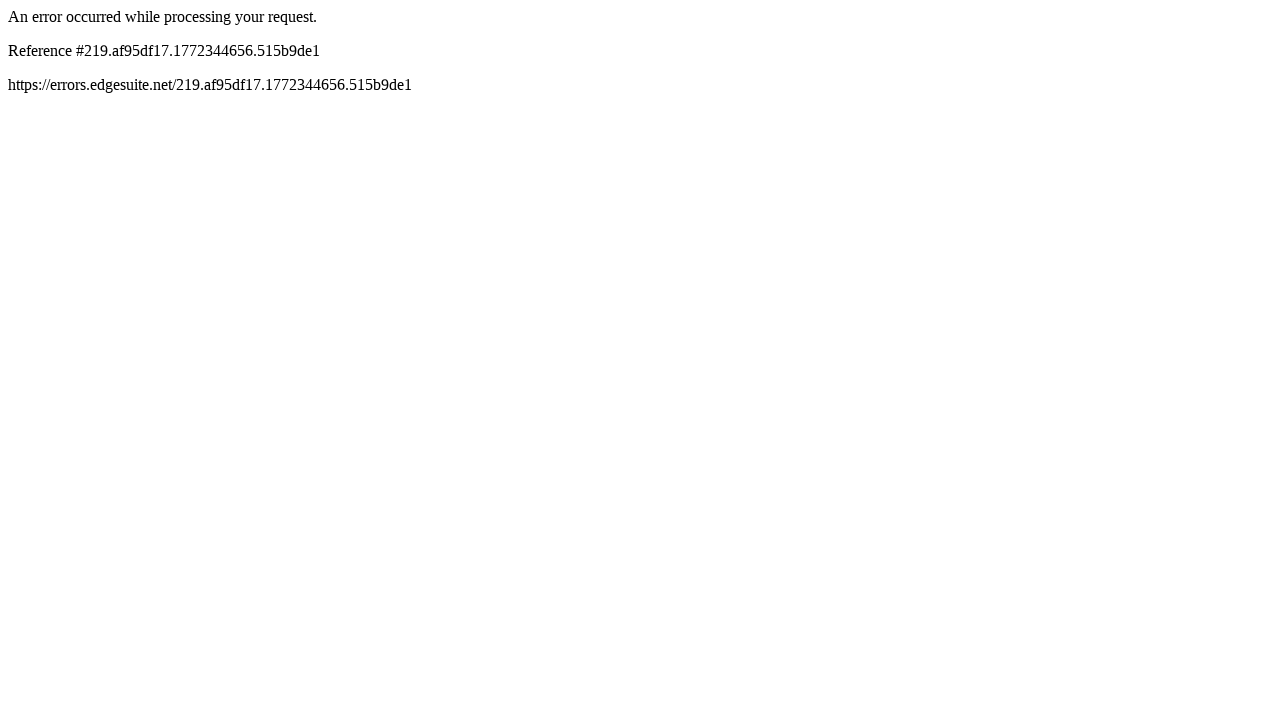

Refreshed page (iteration 10/101)
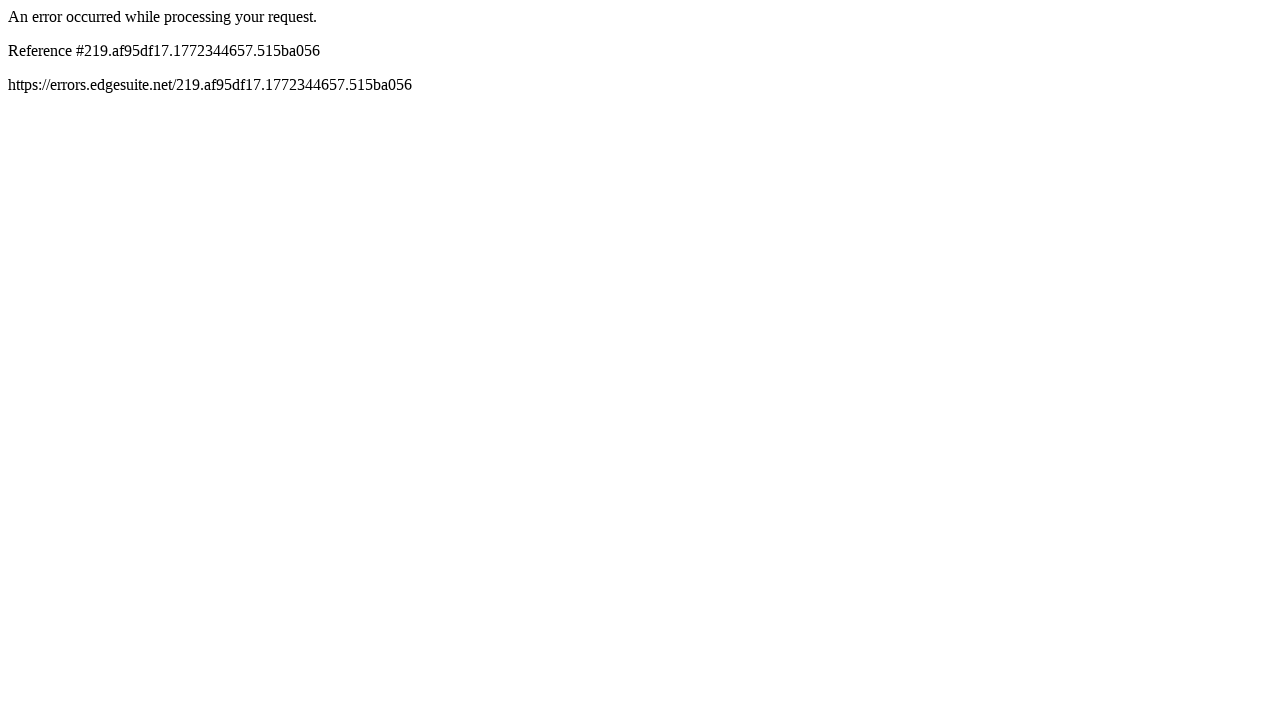

Refreshed page (iteration 11/101)
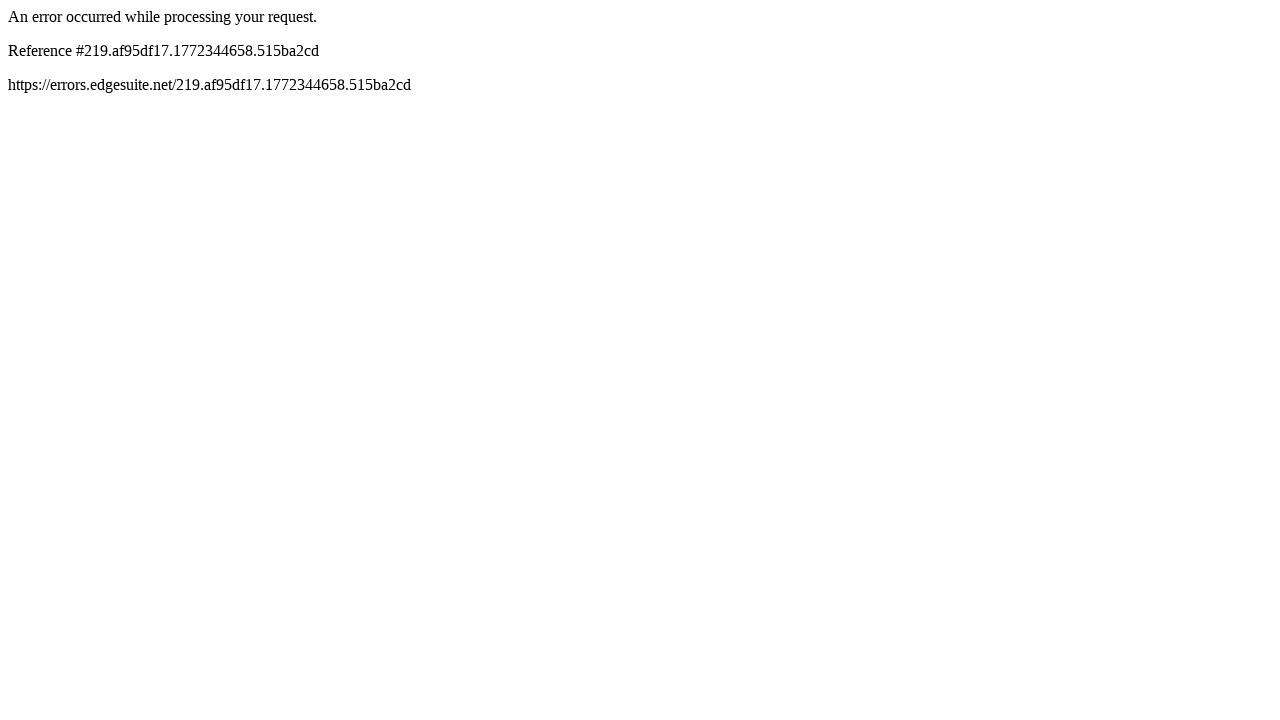

Refreshed page (iteration 12/101)
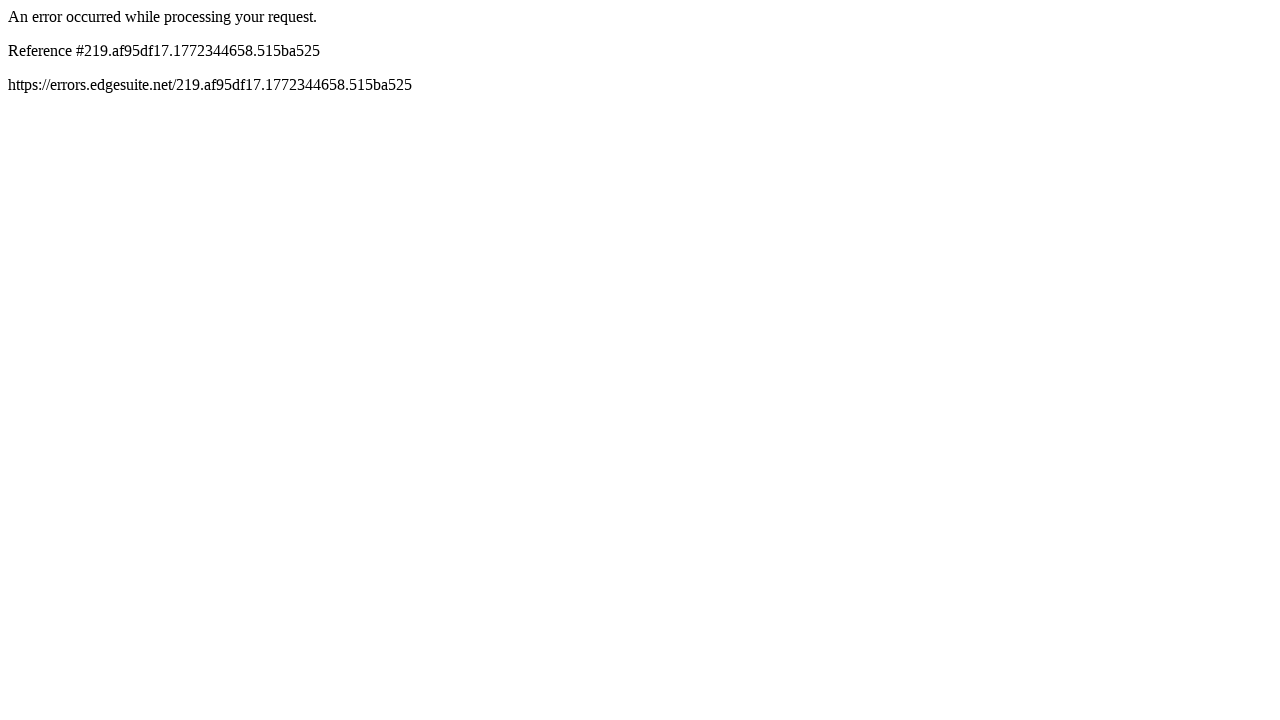

Refreshed page (iteration 13/101)
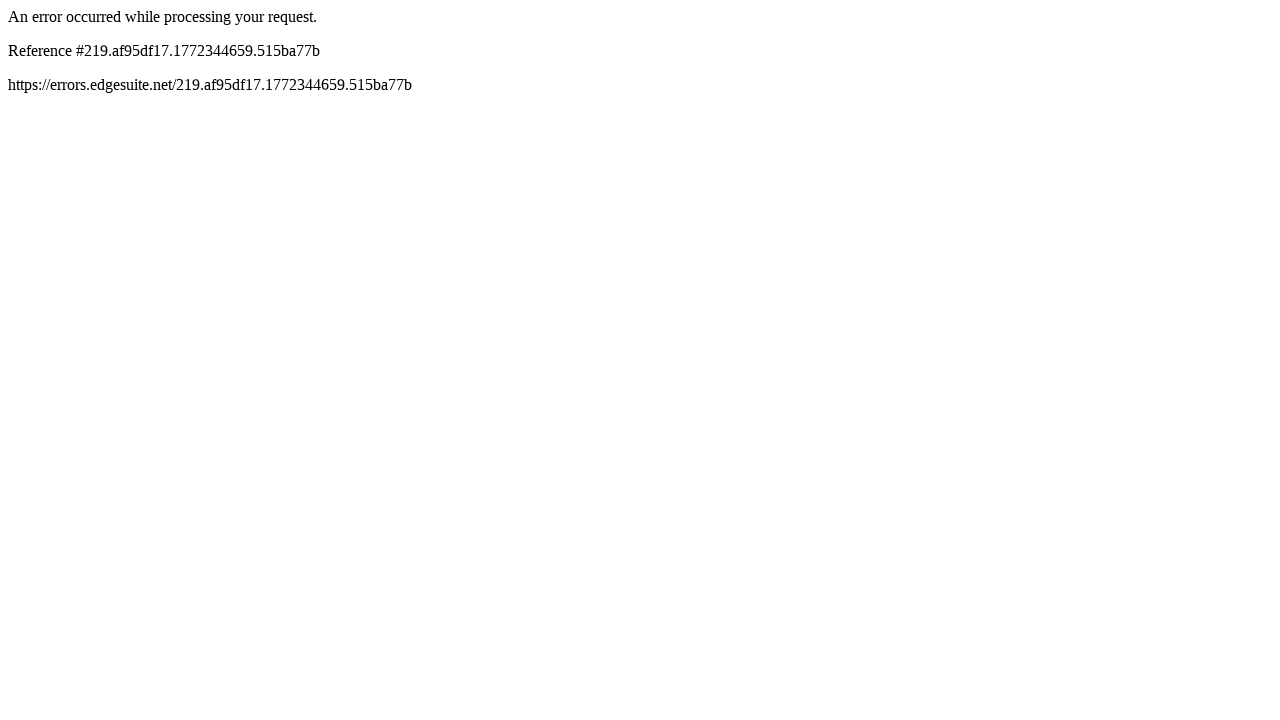

Refreshed page (iteration 14/101)
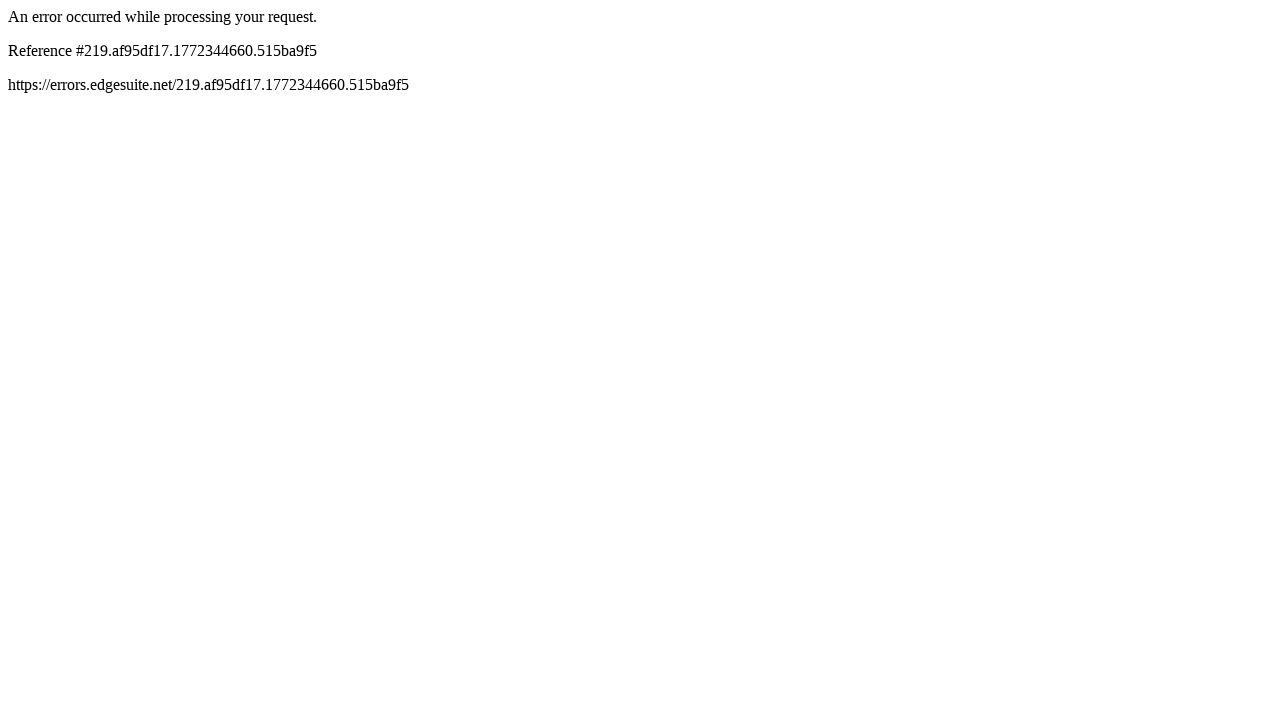

Refreshed page (iteration 15/101)
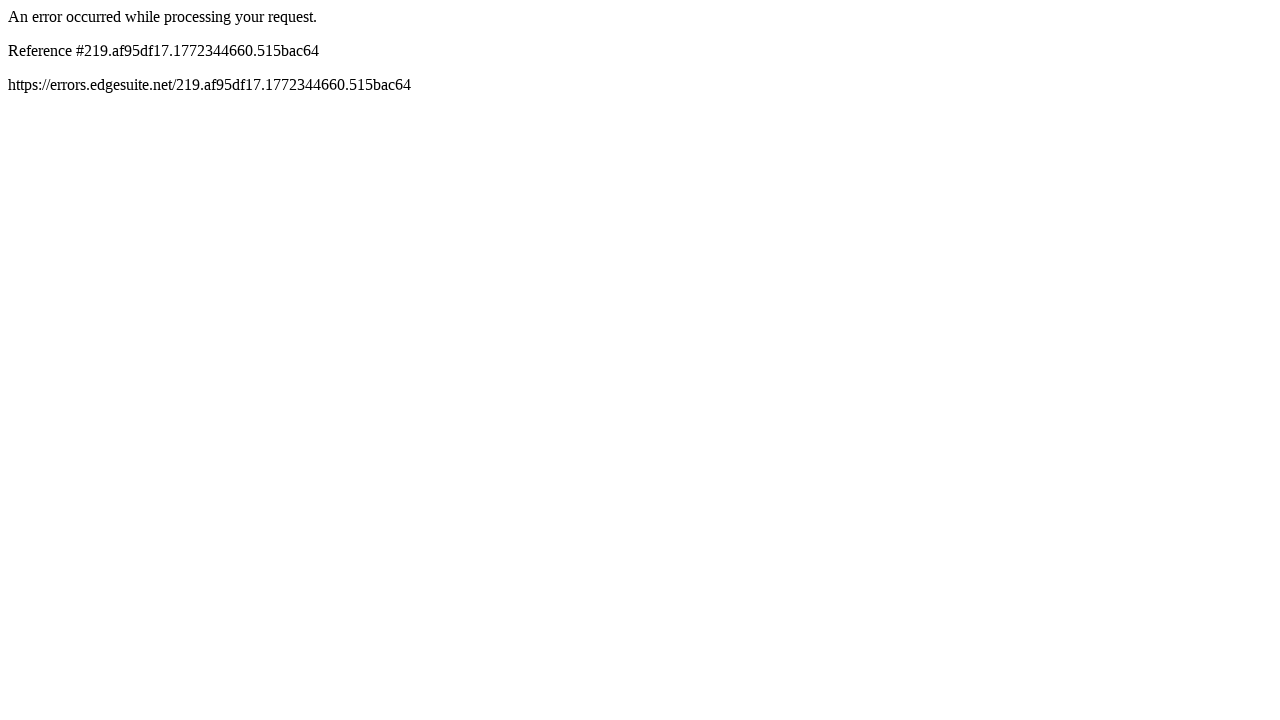

Refreshed page (iteration 16/101)
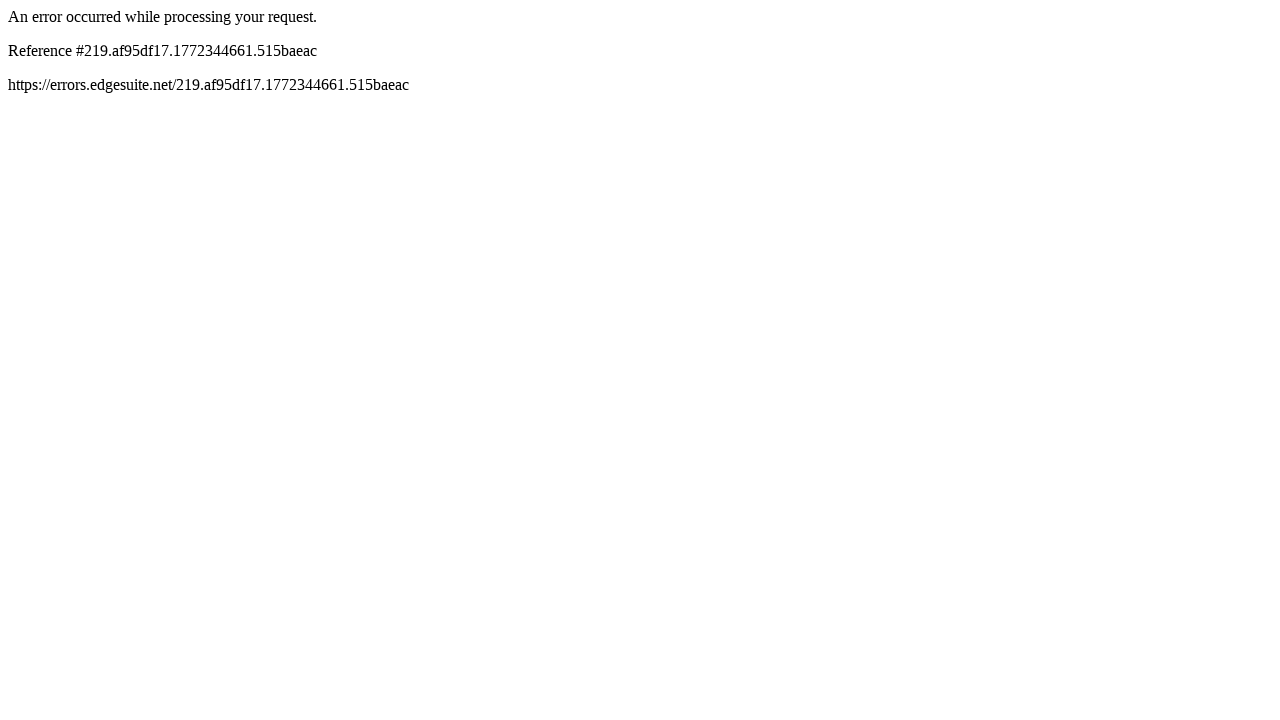

Refreshed page (iteration 17/101)
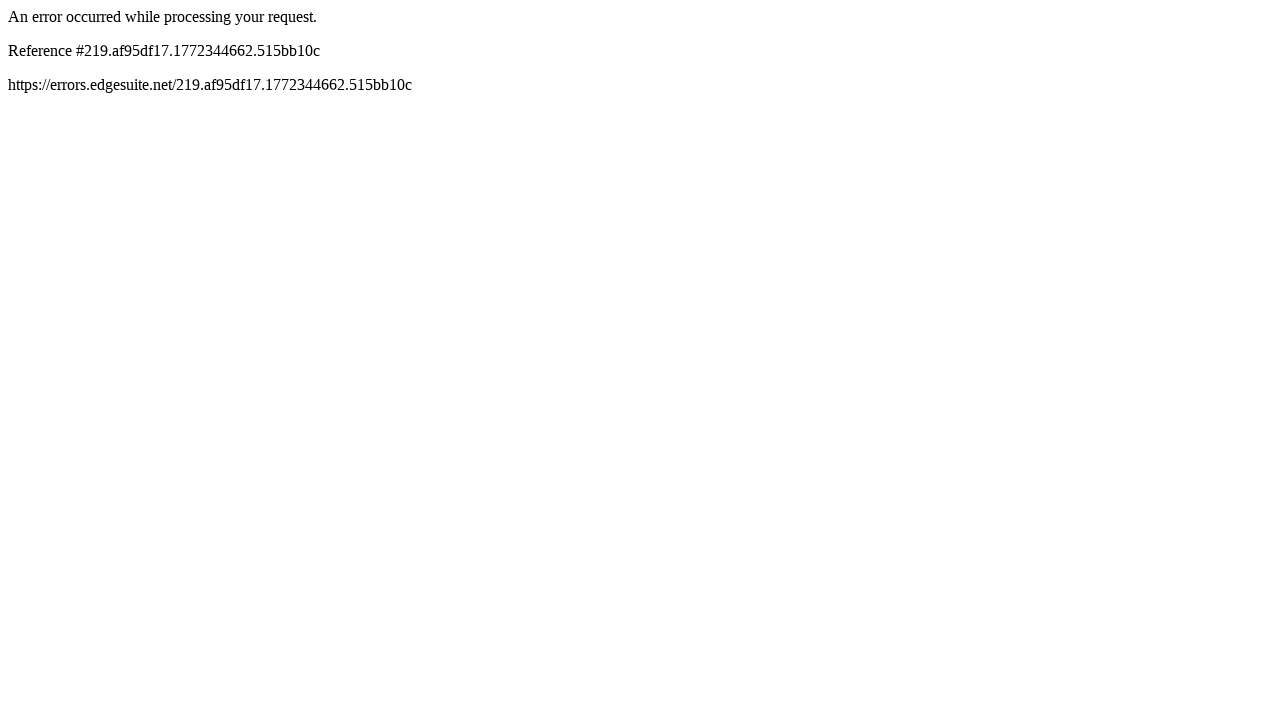

Refreshed page (iteration 18/101)
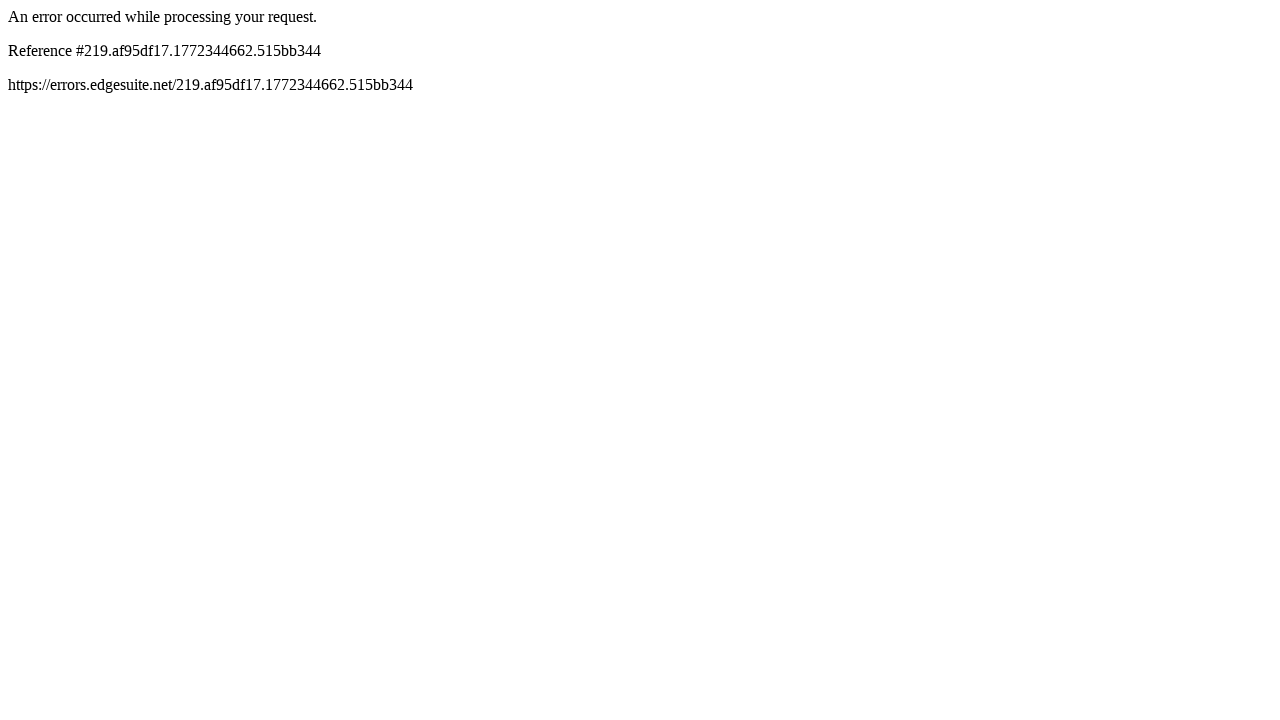

Refreshed page (iteration 19/101)
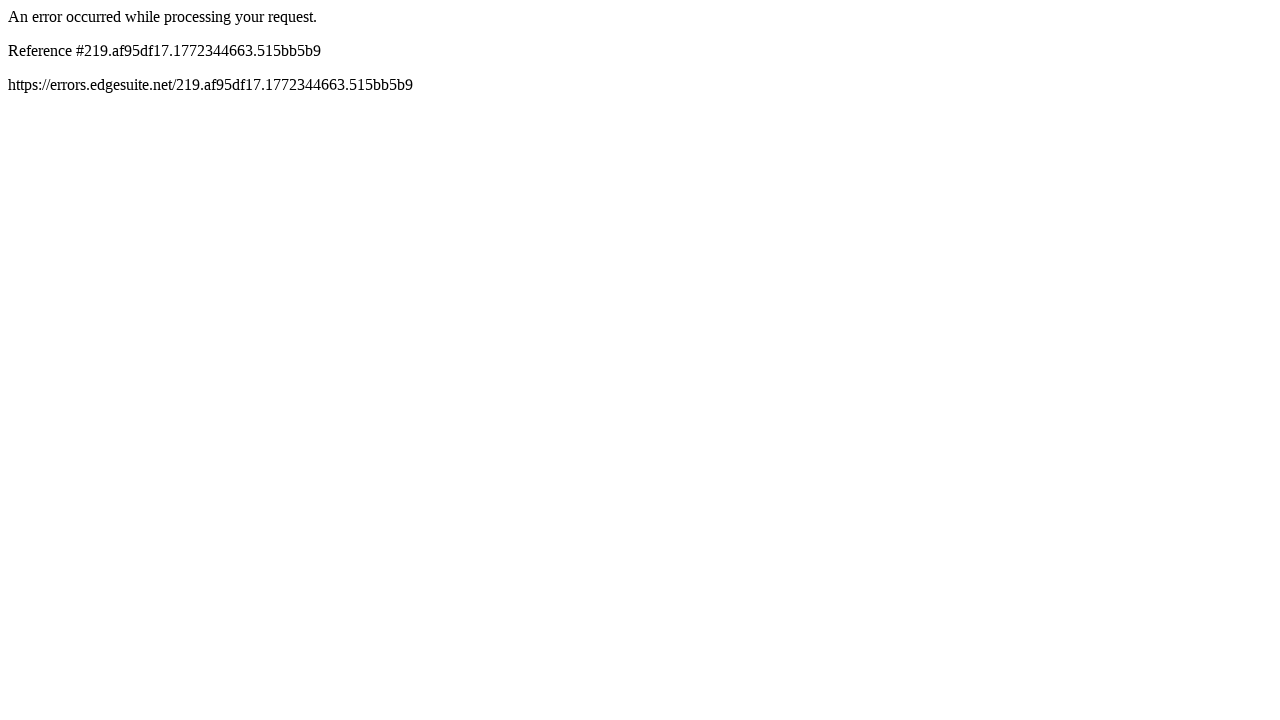

Refreshed page (iteration 20/101)
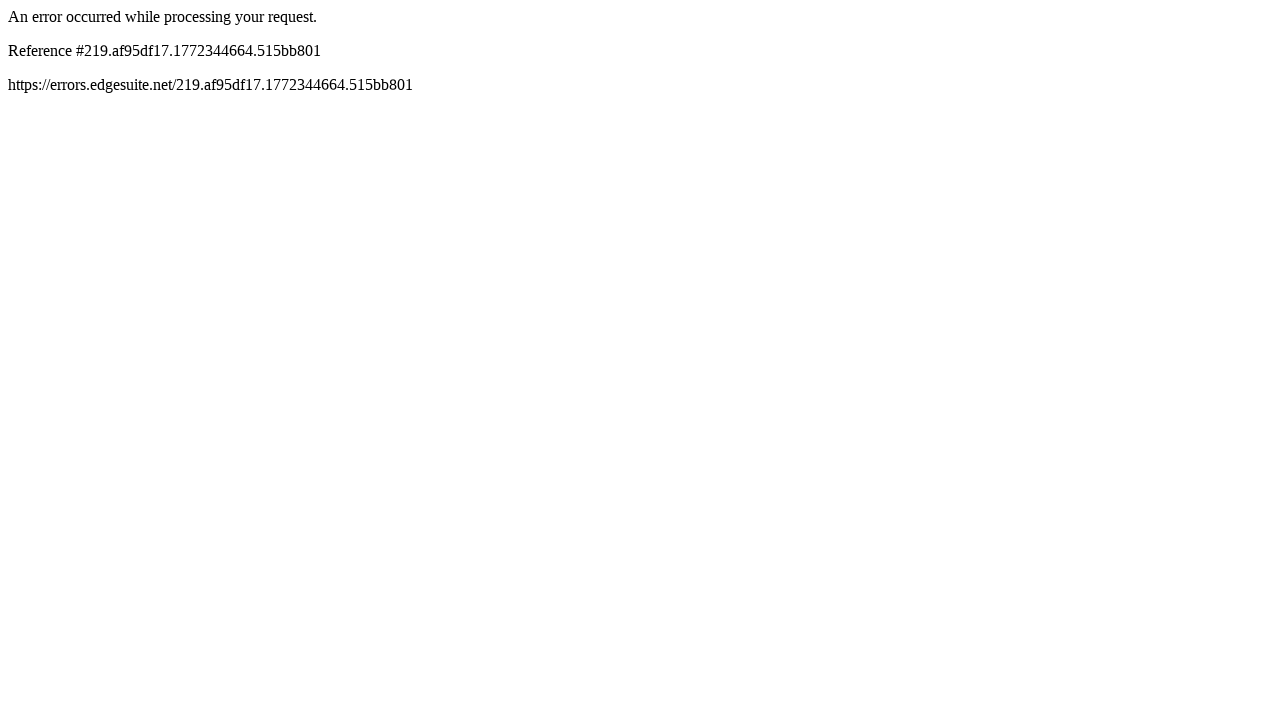

Refreshed page (iteration 21/101)
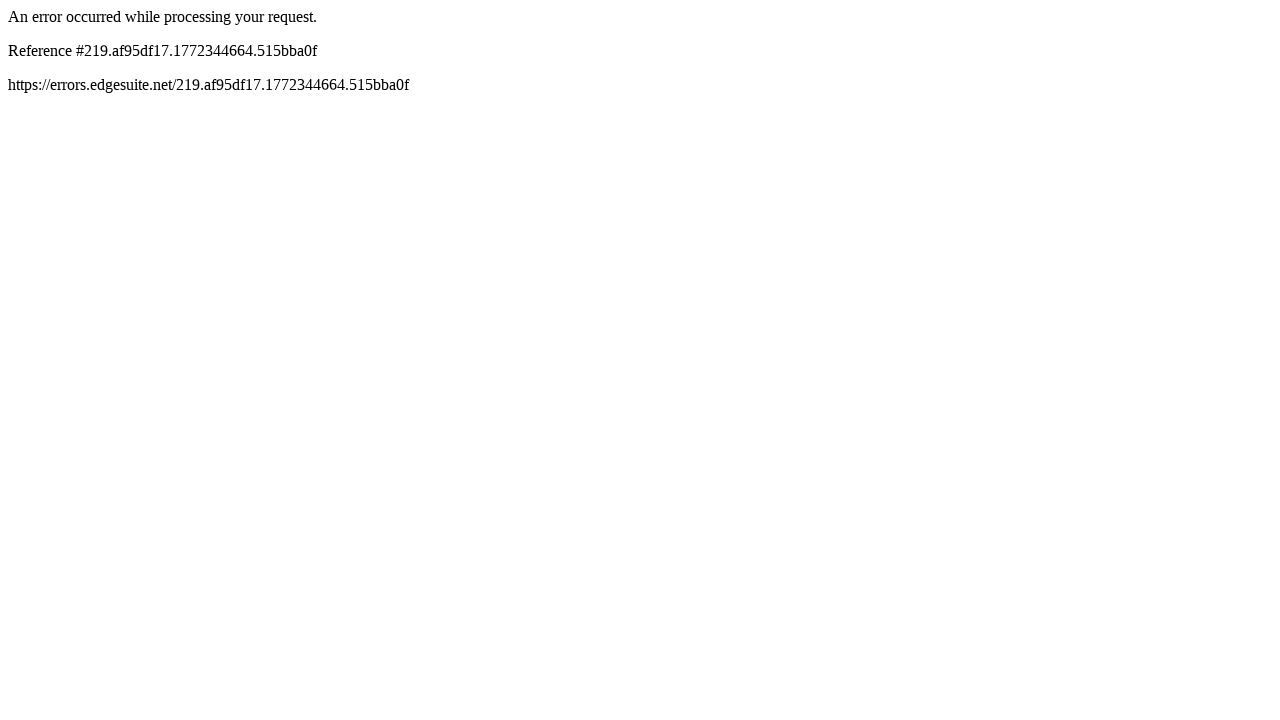

Refreshed page (iteration 22/101)
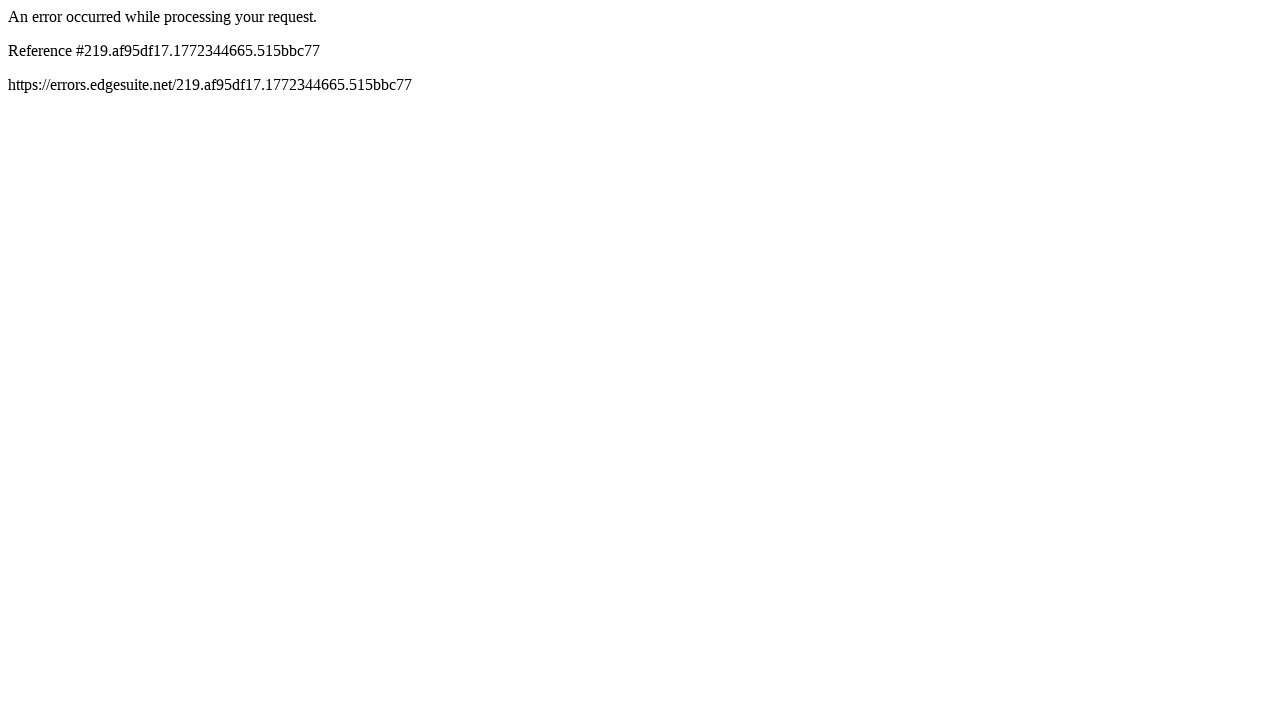

Refreshed page (iteration 23/101)
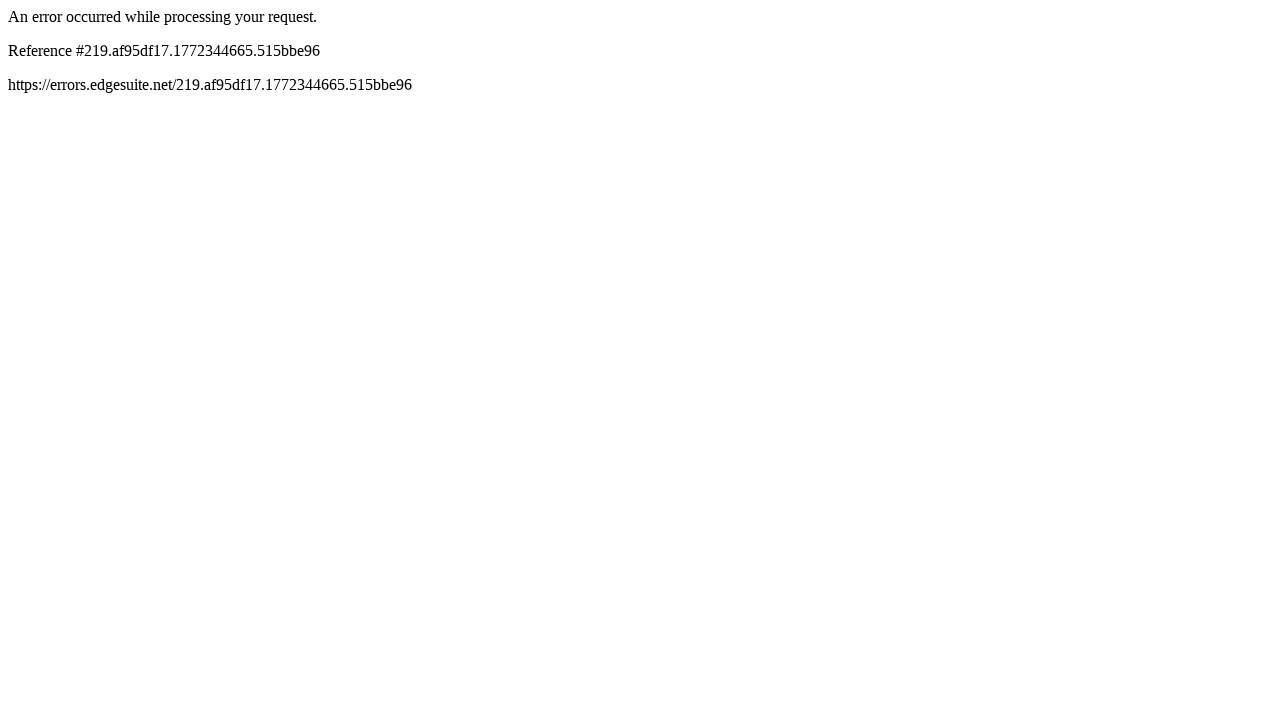

Refreshed page (iteration 24/101)
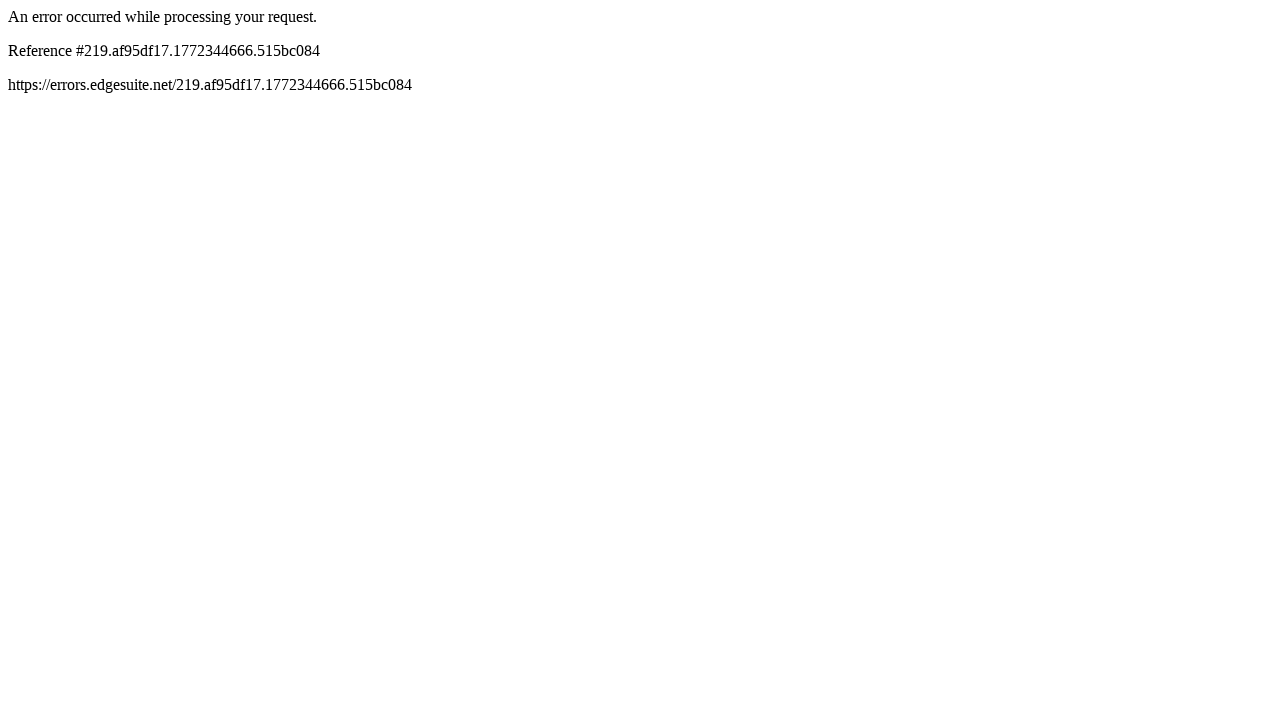

Refreshed page (iteration 25/101)
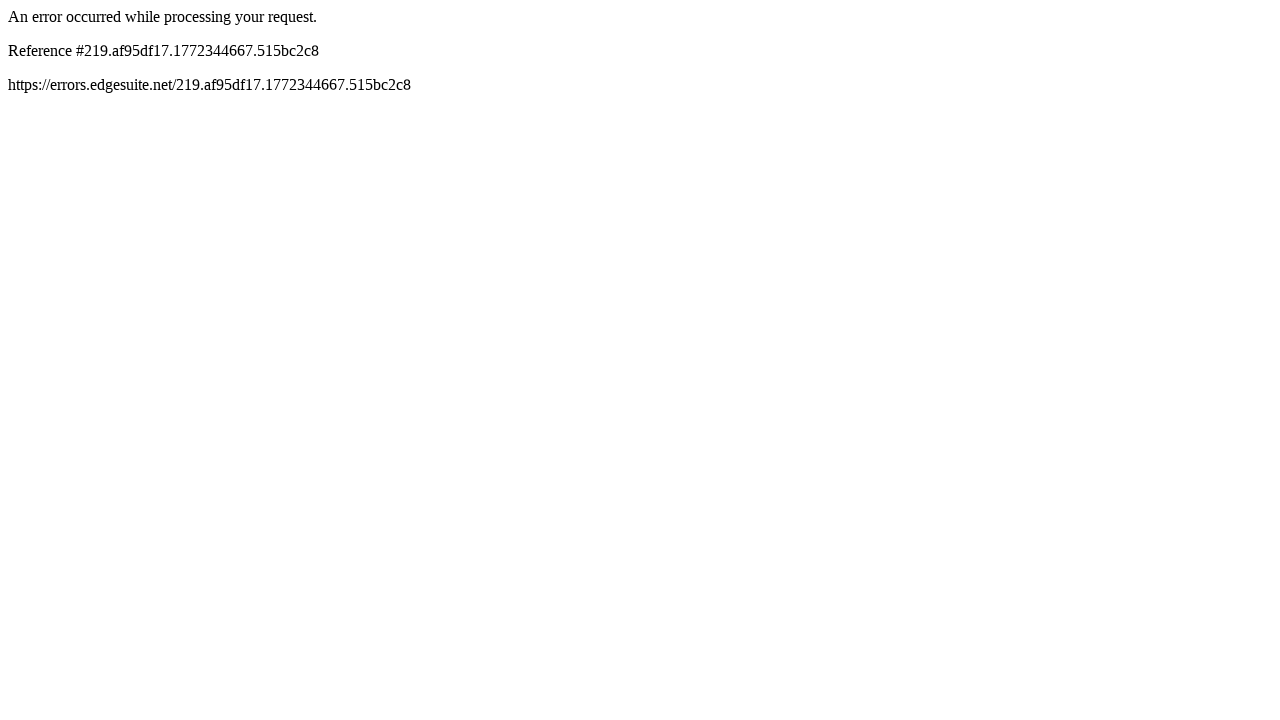

Refreshed page (iteration 26/101)
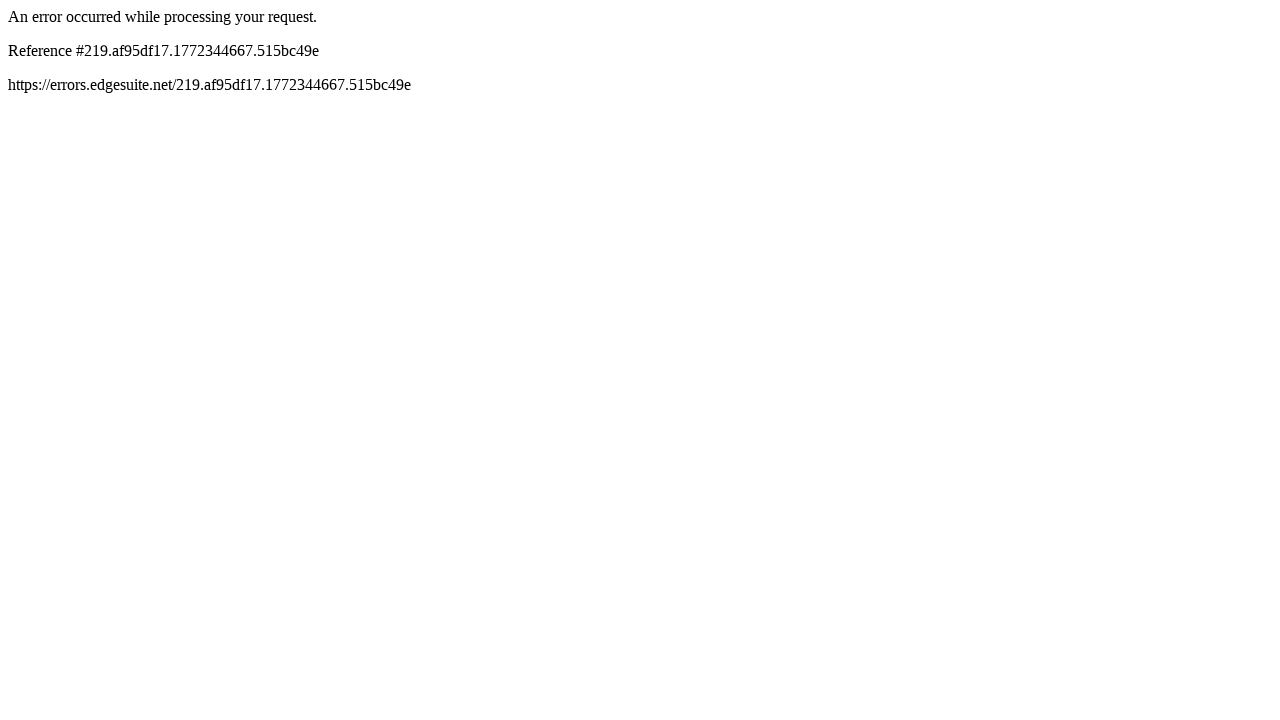

Refreshed page (iteration 27/101)
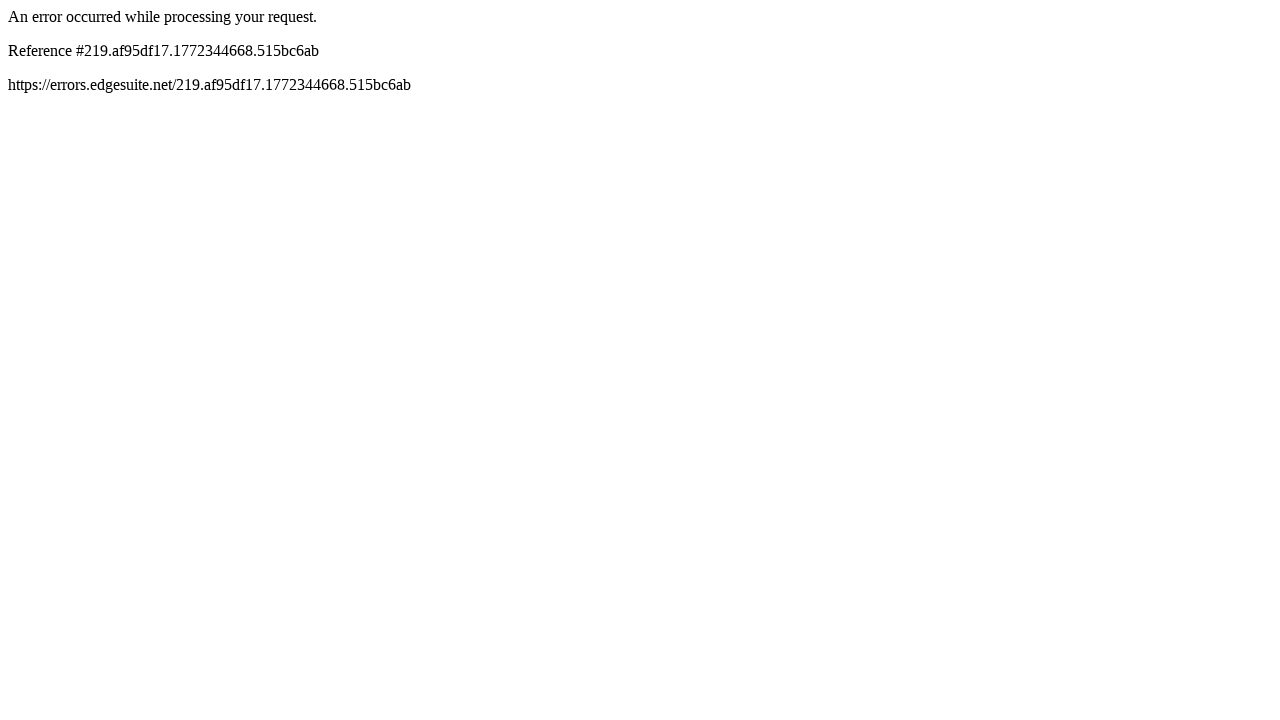

Refreshed page (iteration 28/101)
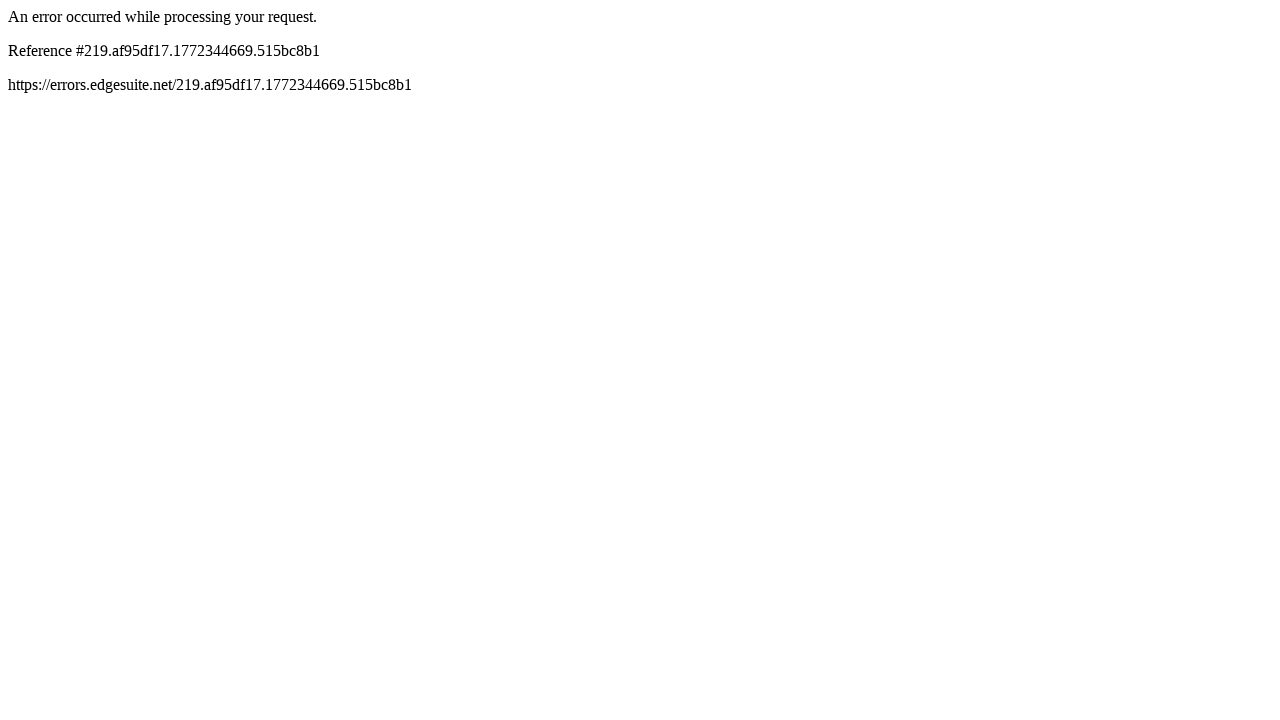

Refreshed page (iteration 29/101)
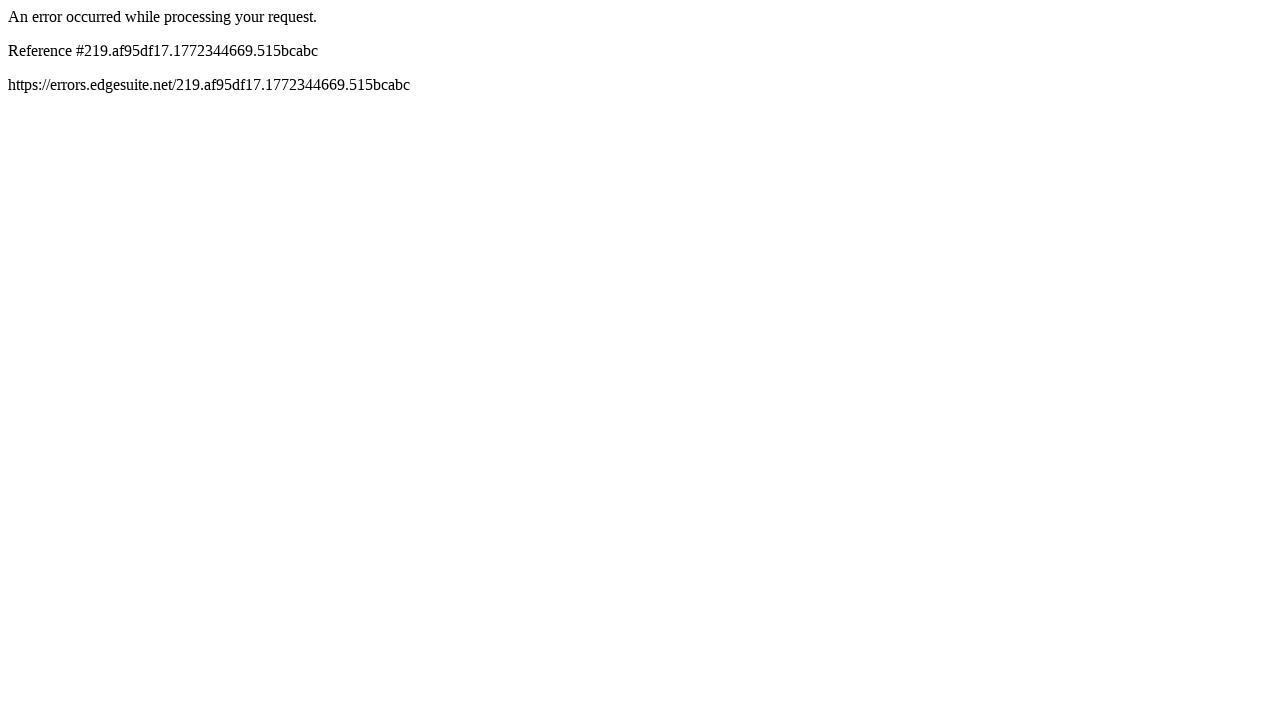

Refreshed page (iteration 30/101)
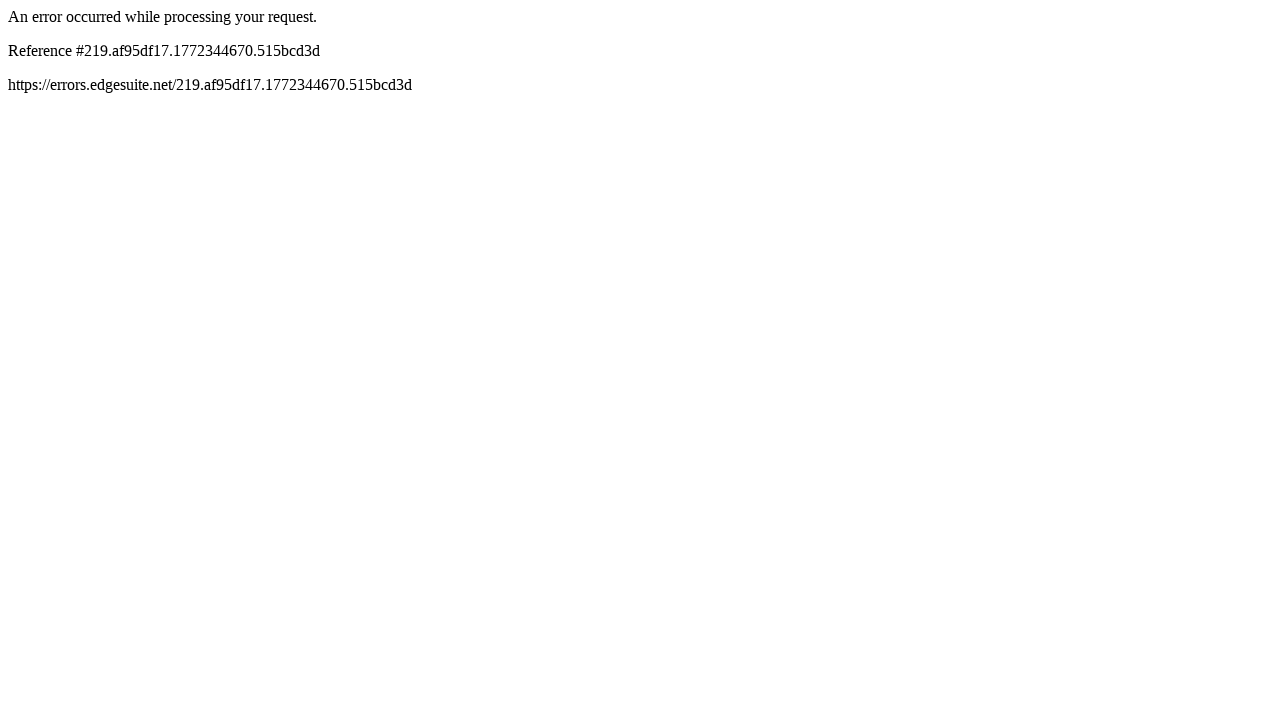

Refreshed page (iteration 31/101)
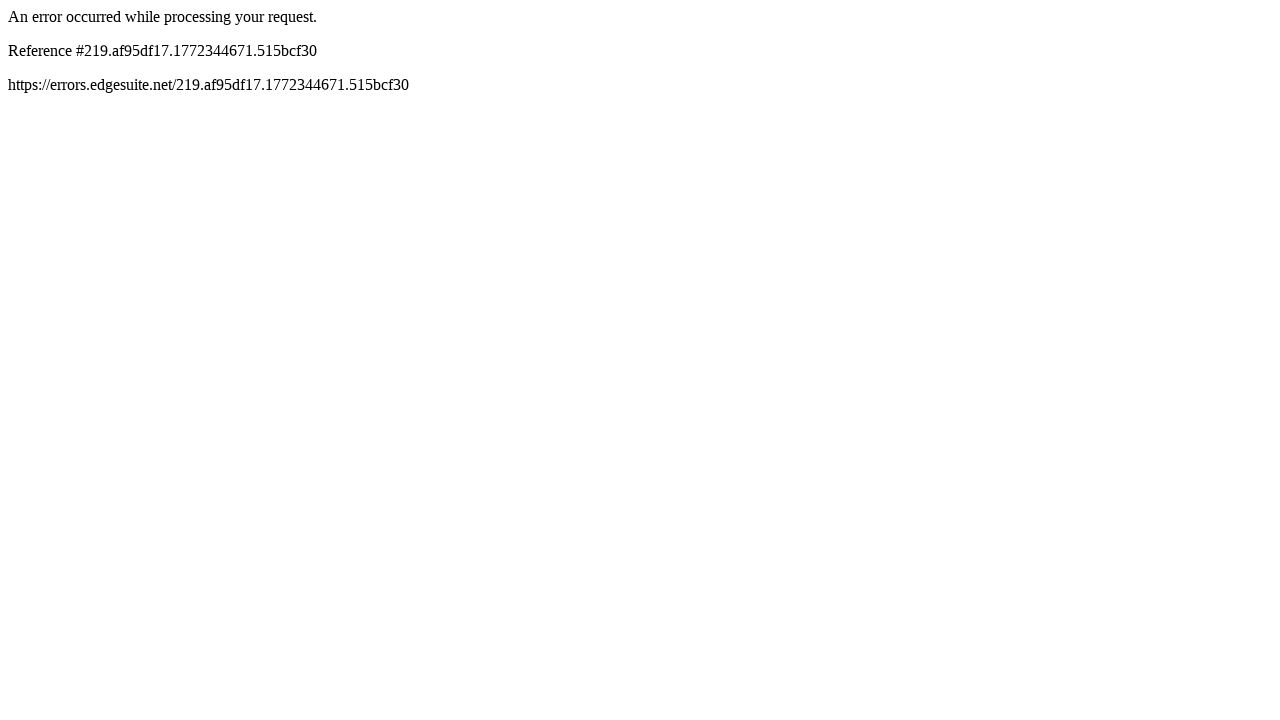

Refreshed page (iteration 32/101)
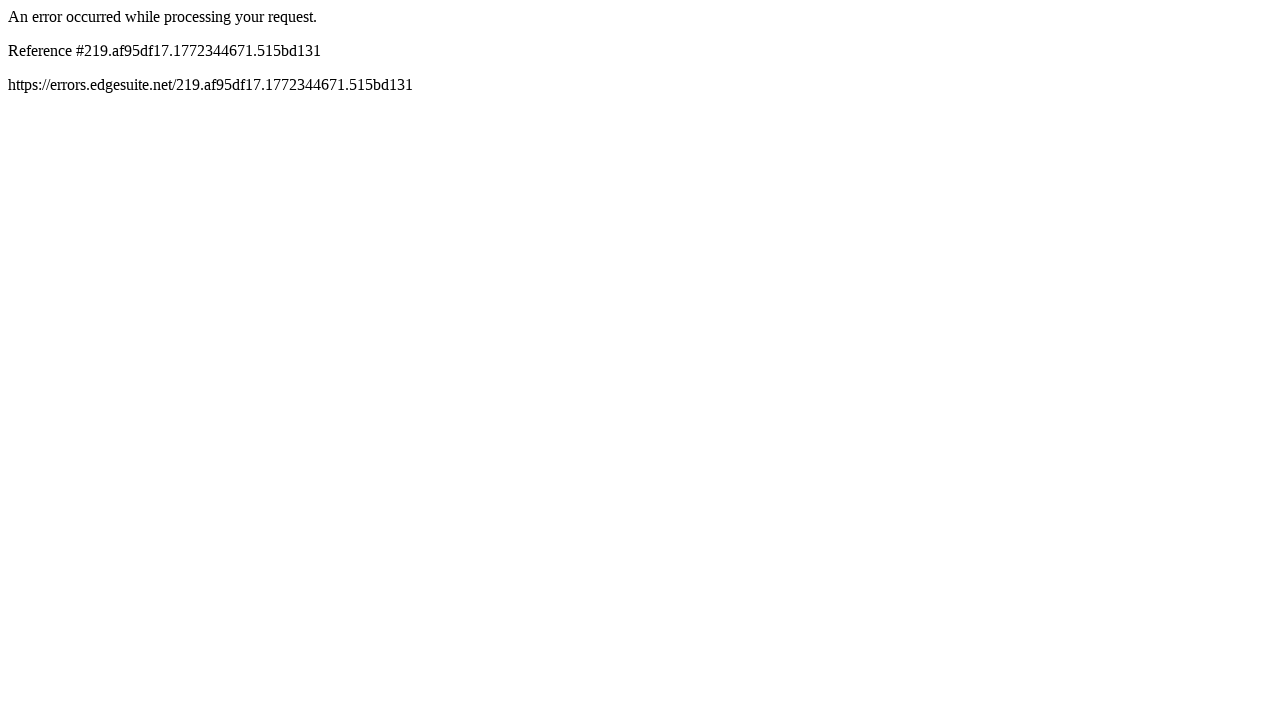

Refreshed page (iteration 33/101)
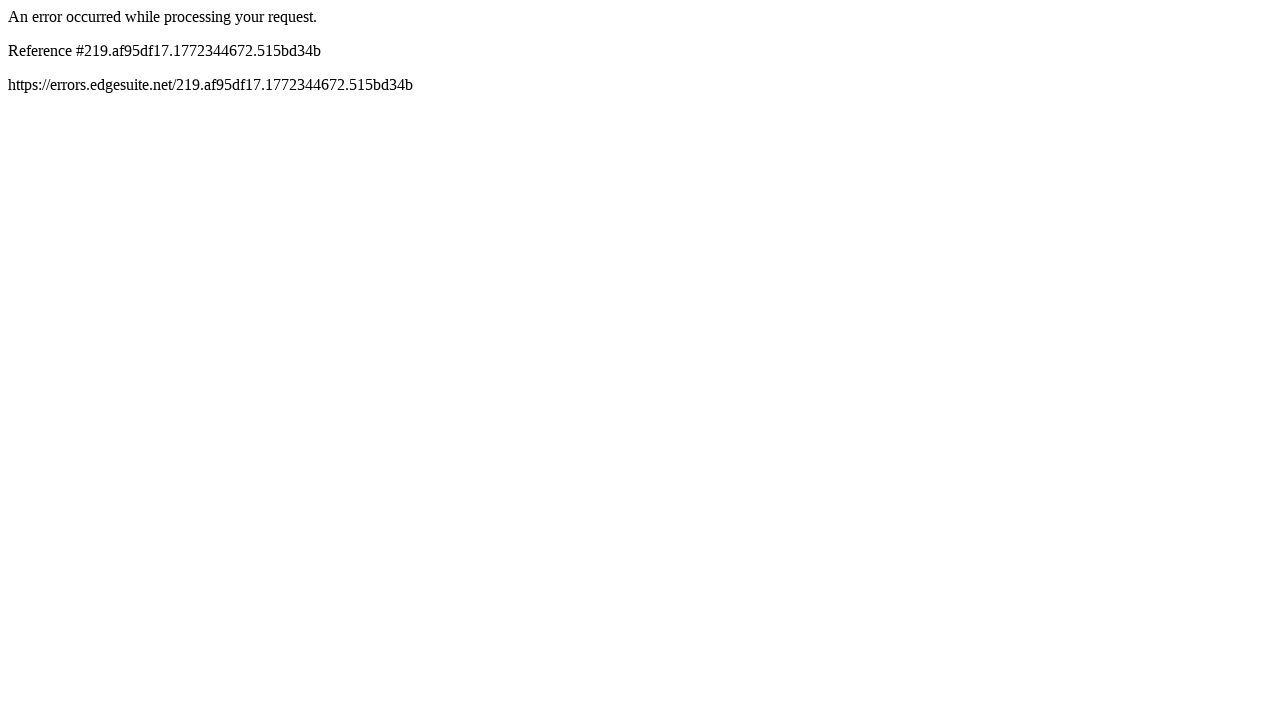

Refreshed page (iteration 34/101)
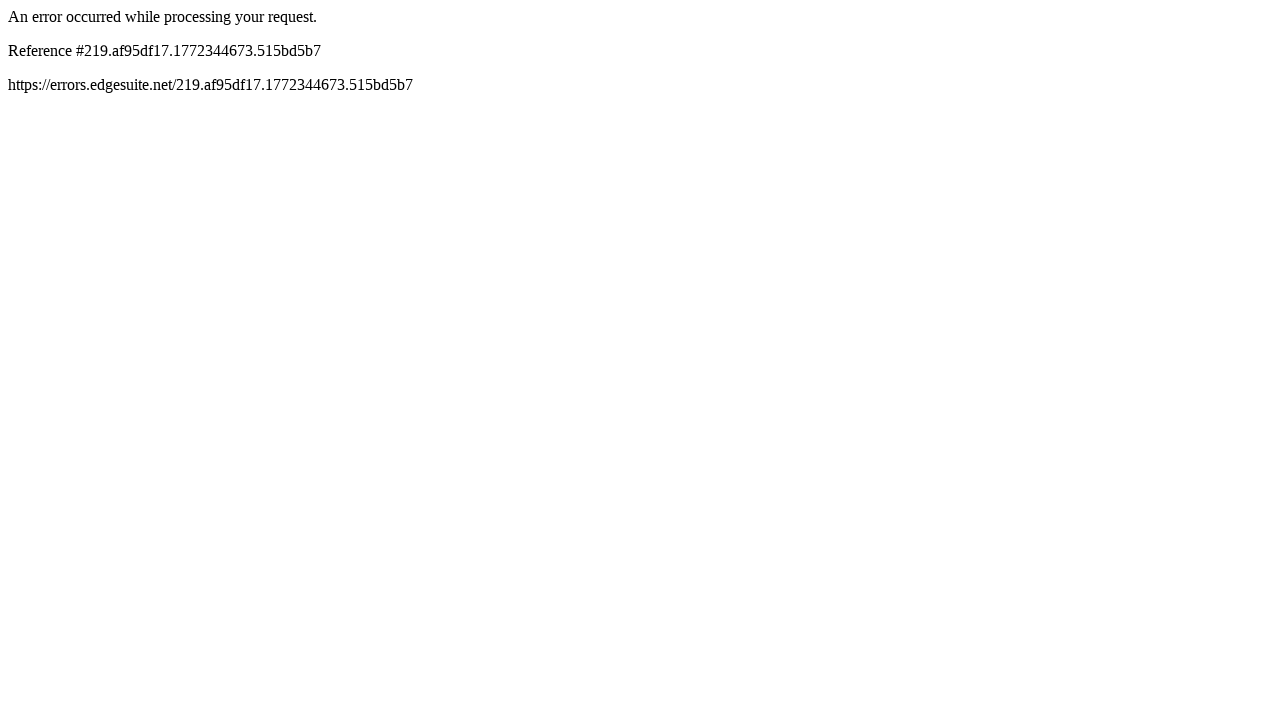

Refreshed page (iteration 35/101)
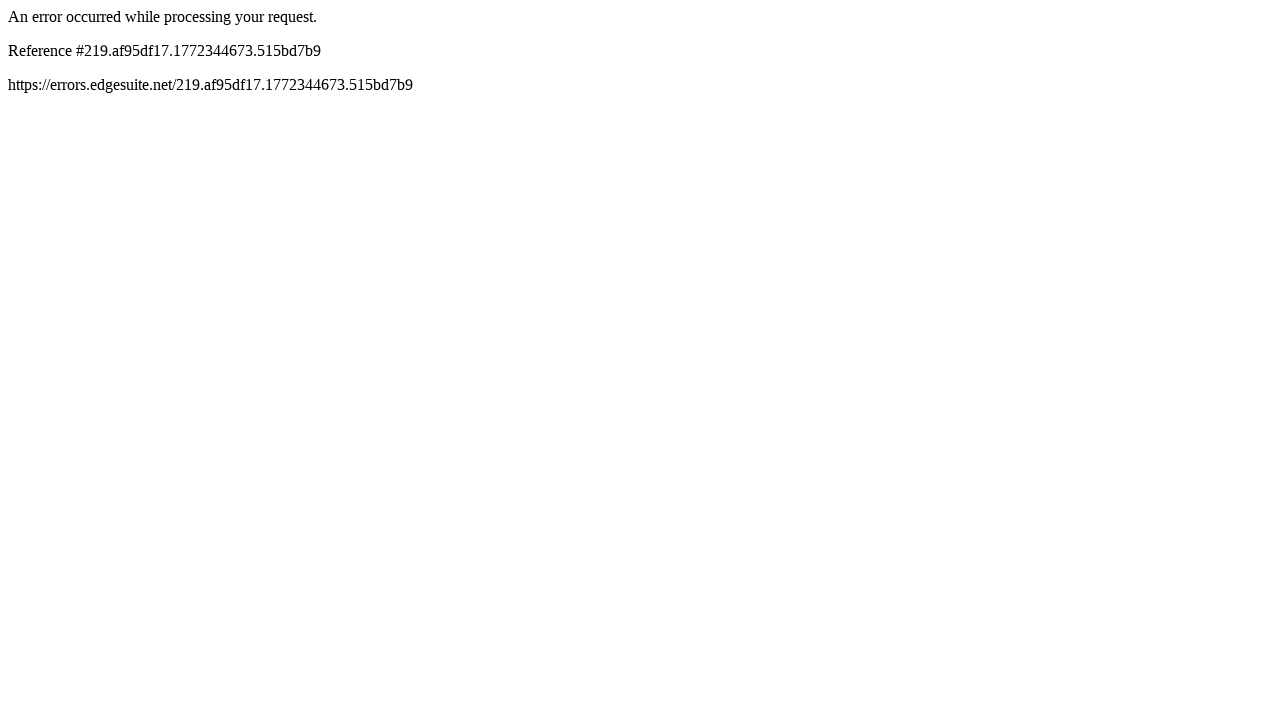

Refreshed page (iteration 36/101)
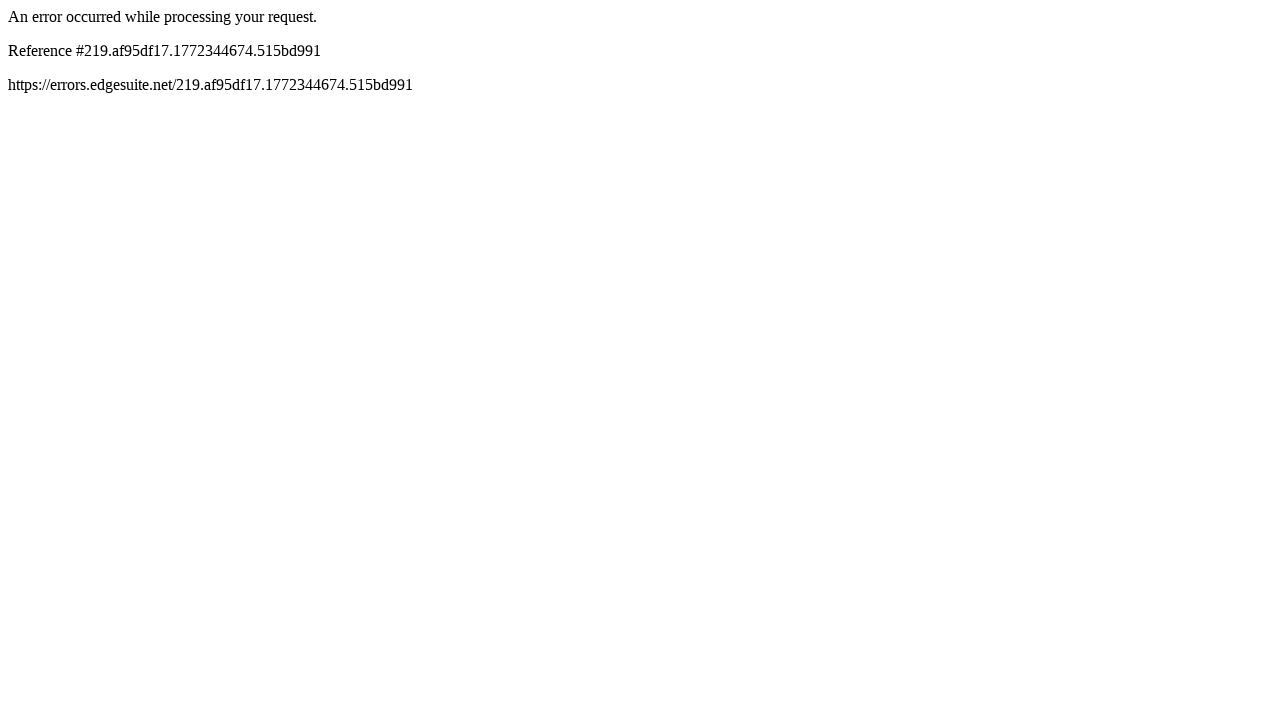

Refreshed page (iteration 37/101)
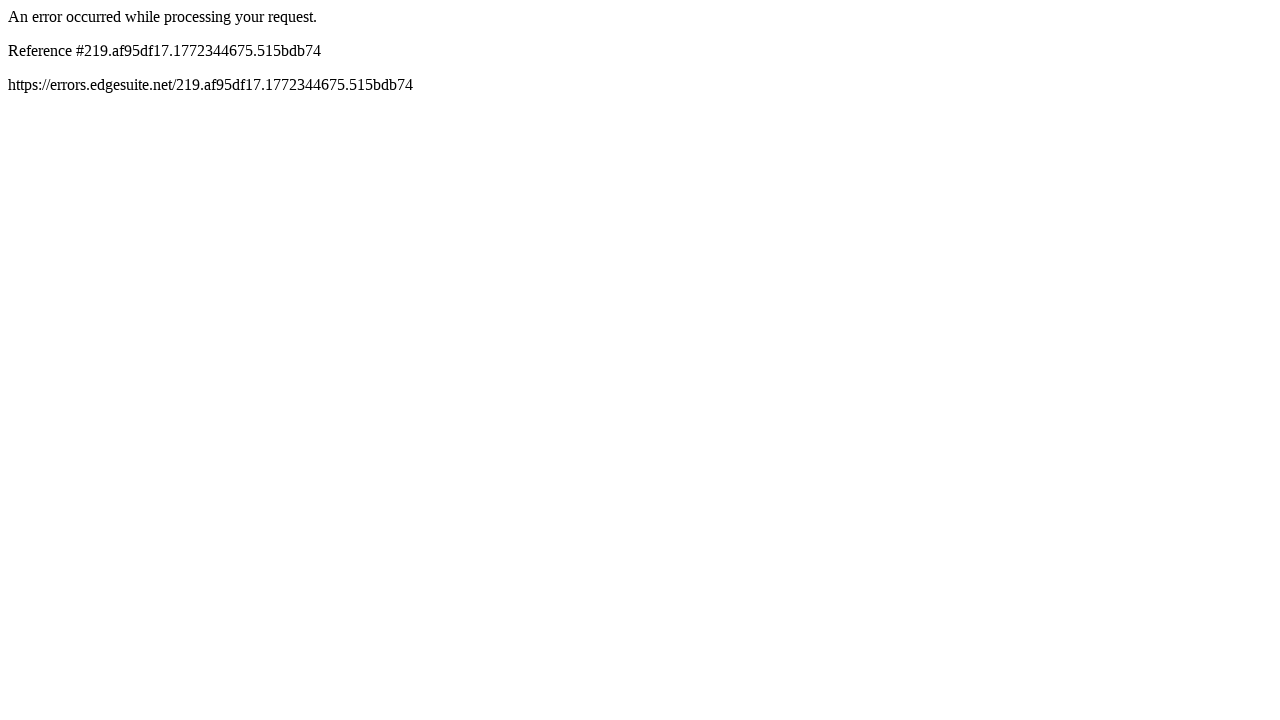

Refreshed page (iteration 38/101)
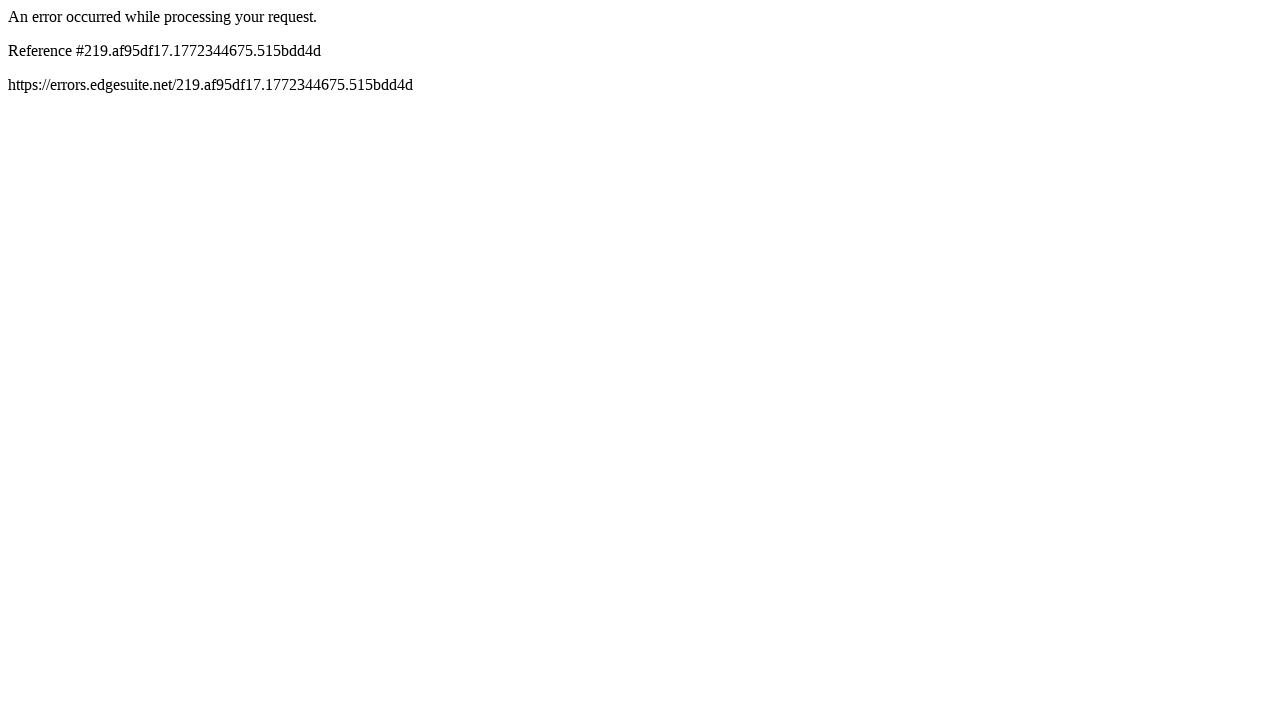

Refreshed page (iteration 39/101)
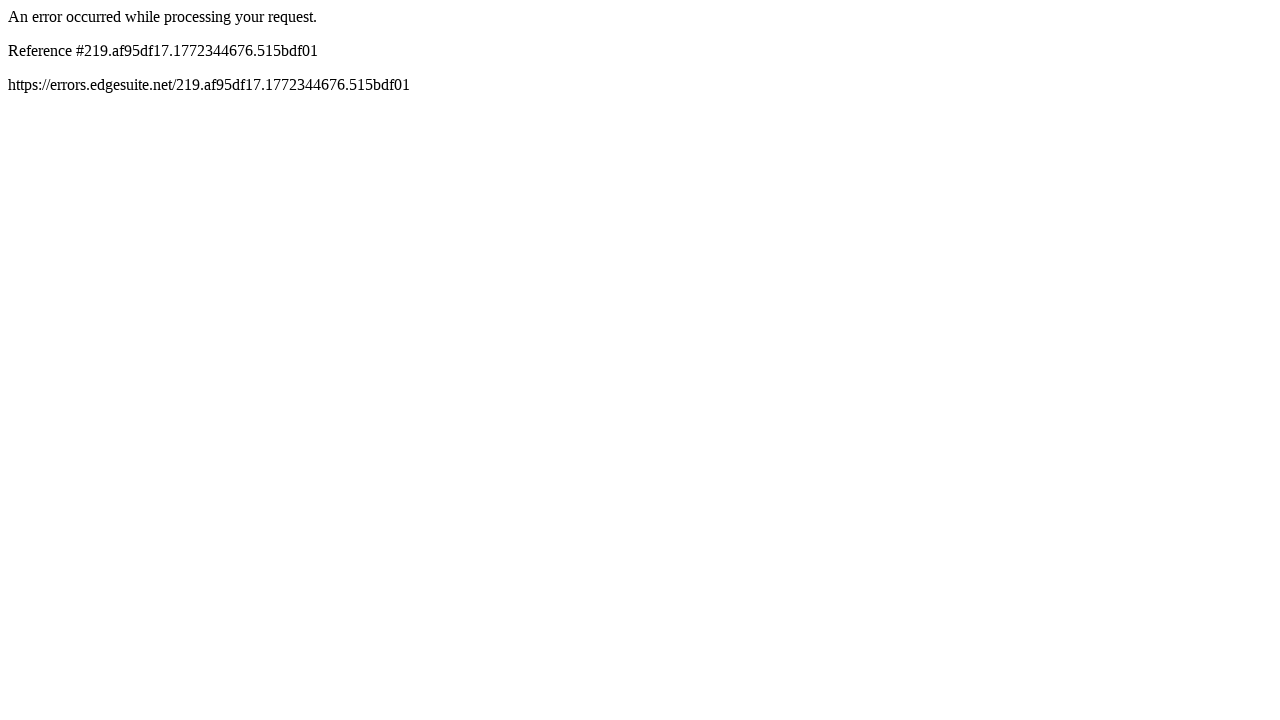

Refreshed page (iteration 40/101)
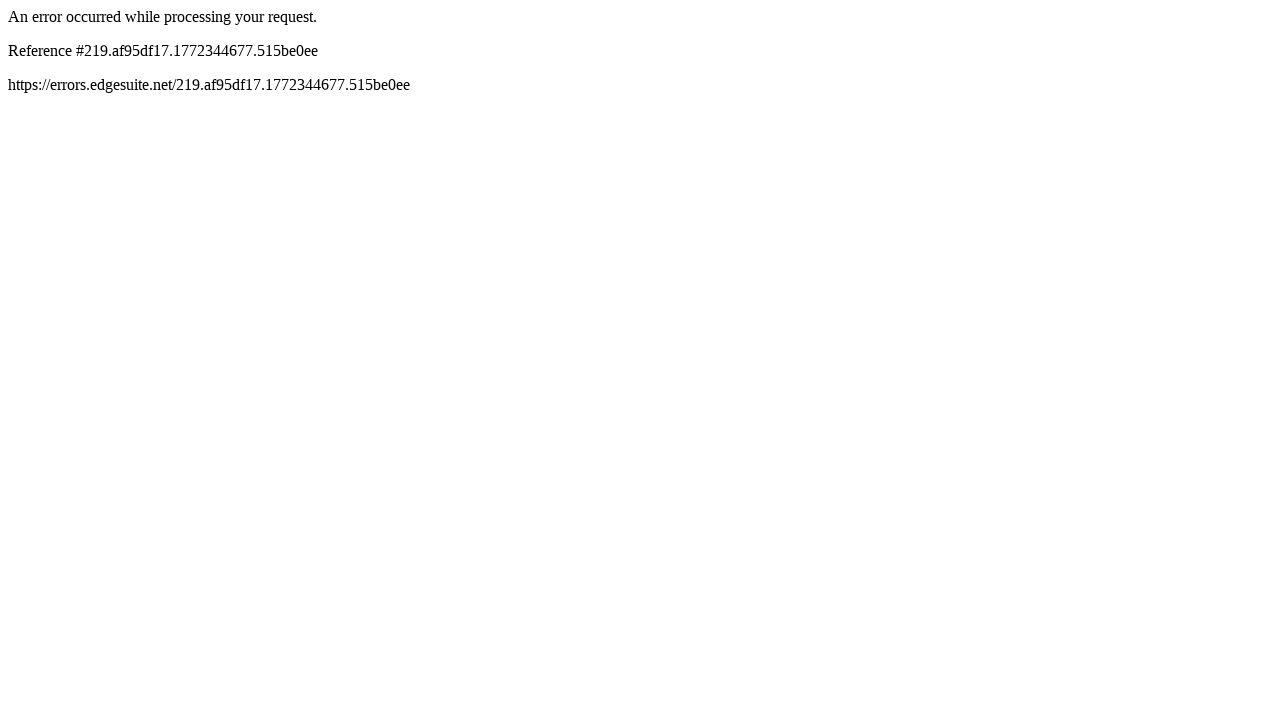

Refreshed page (iteration 41/101)
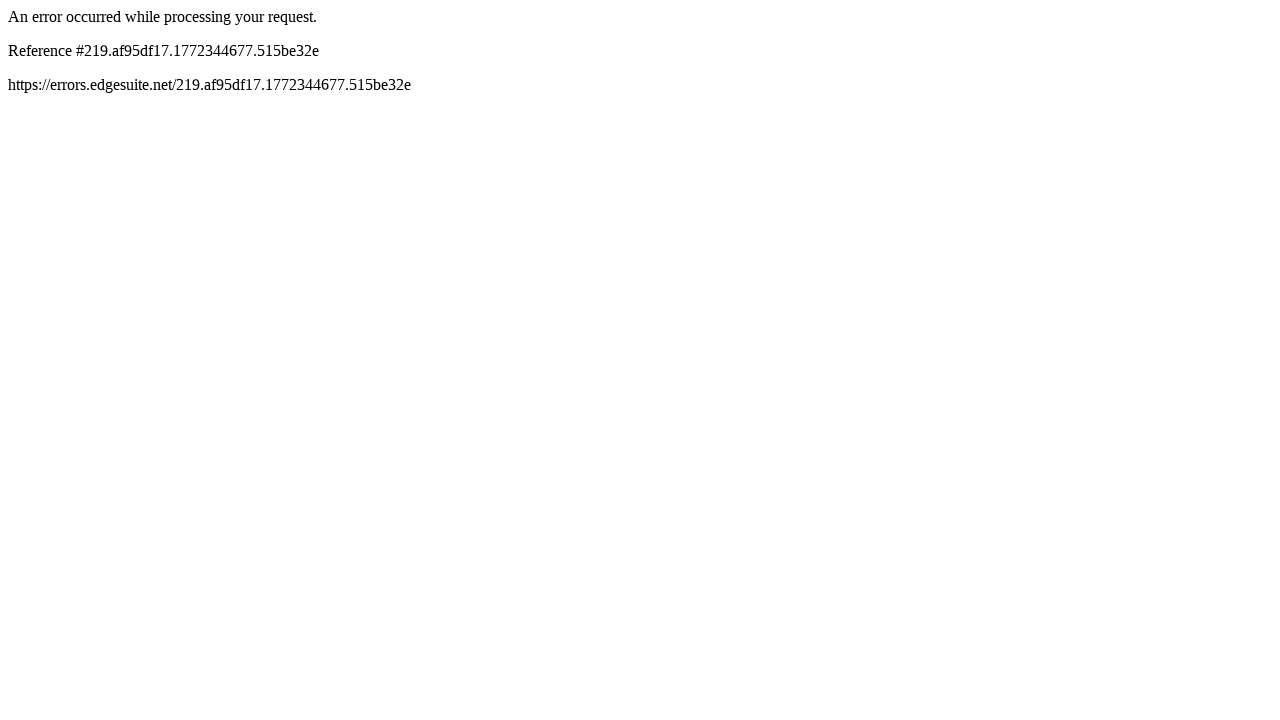

Refreshed page (iteration 42/101)
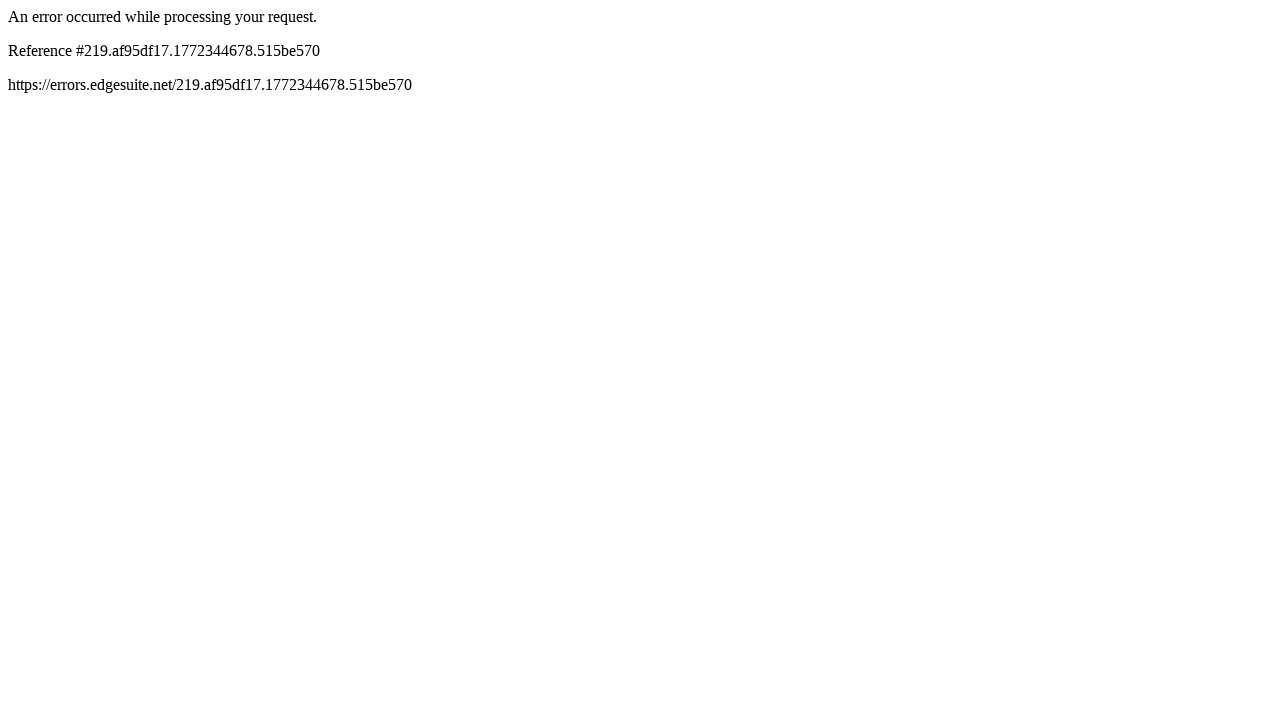

Refreshed page (iteration 43/101)
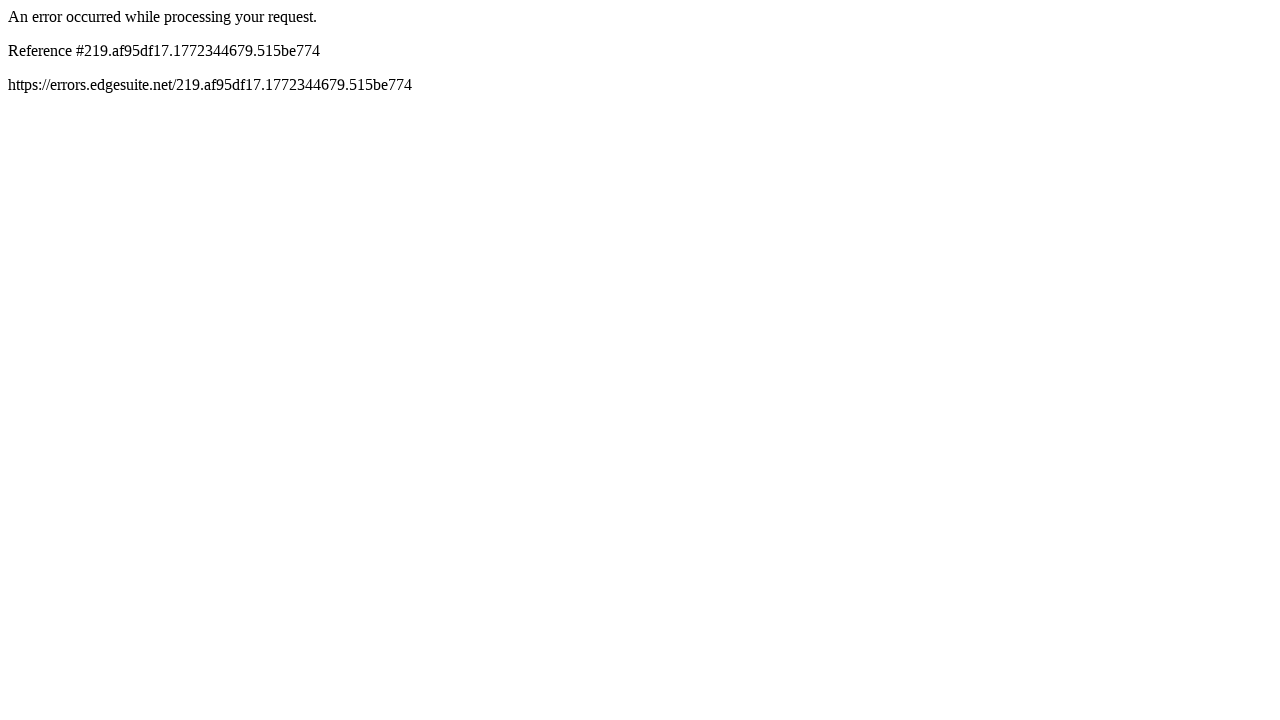

Refreshed page (iteration 44/101)
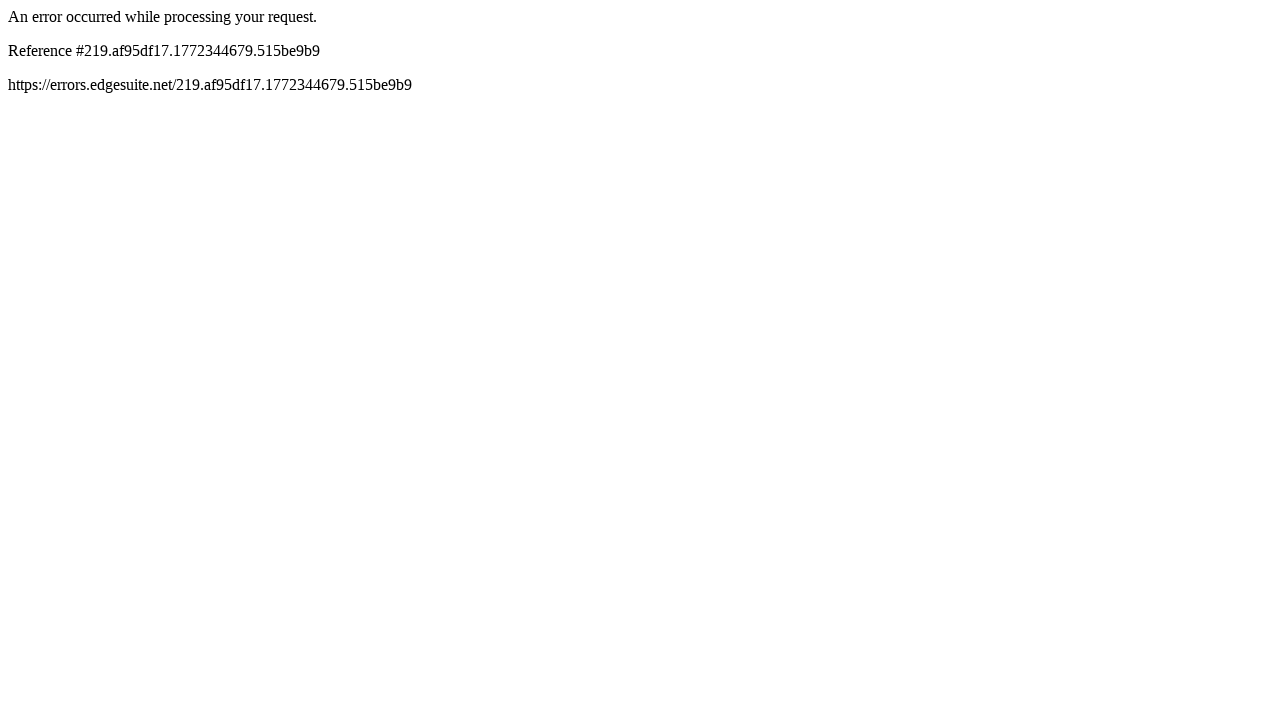

Refreshed page (iteration 45/101)
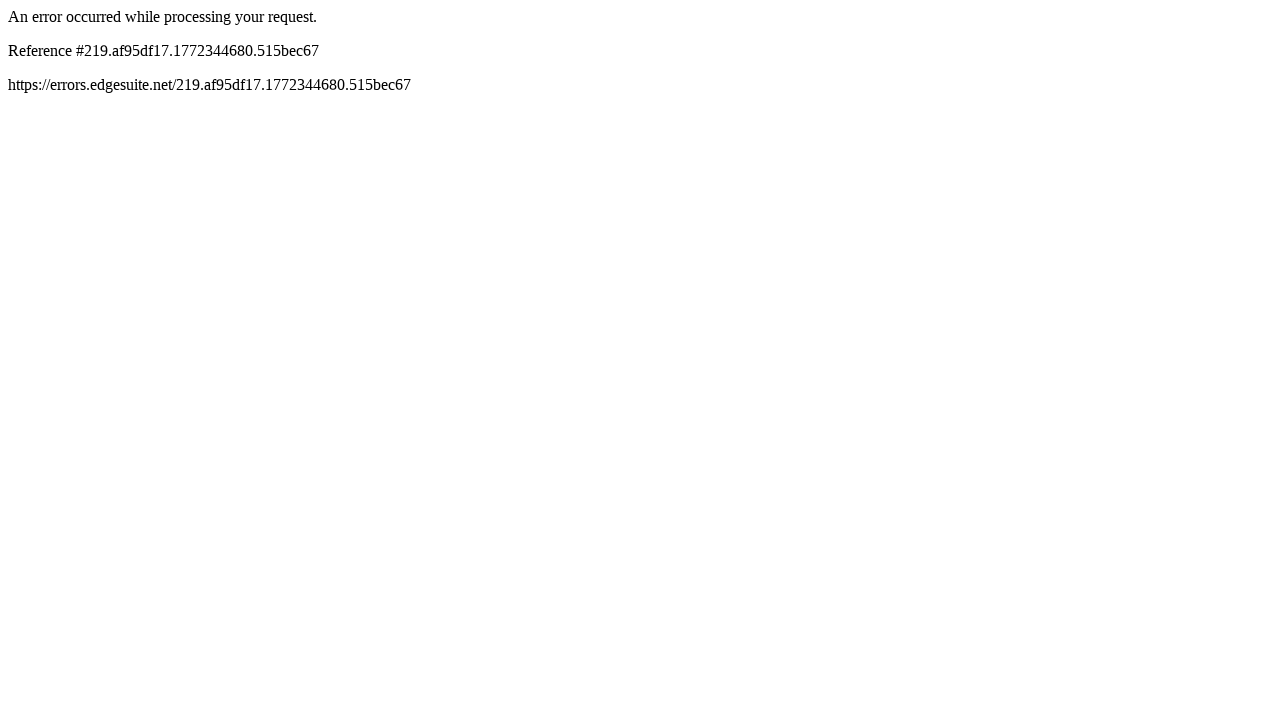

Refreshed page (iteration 46/101)
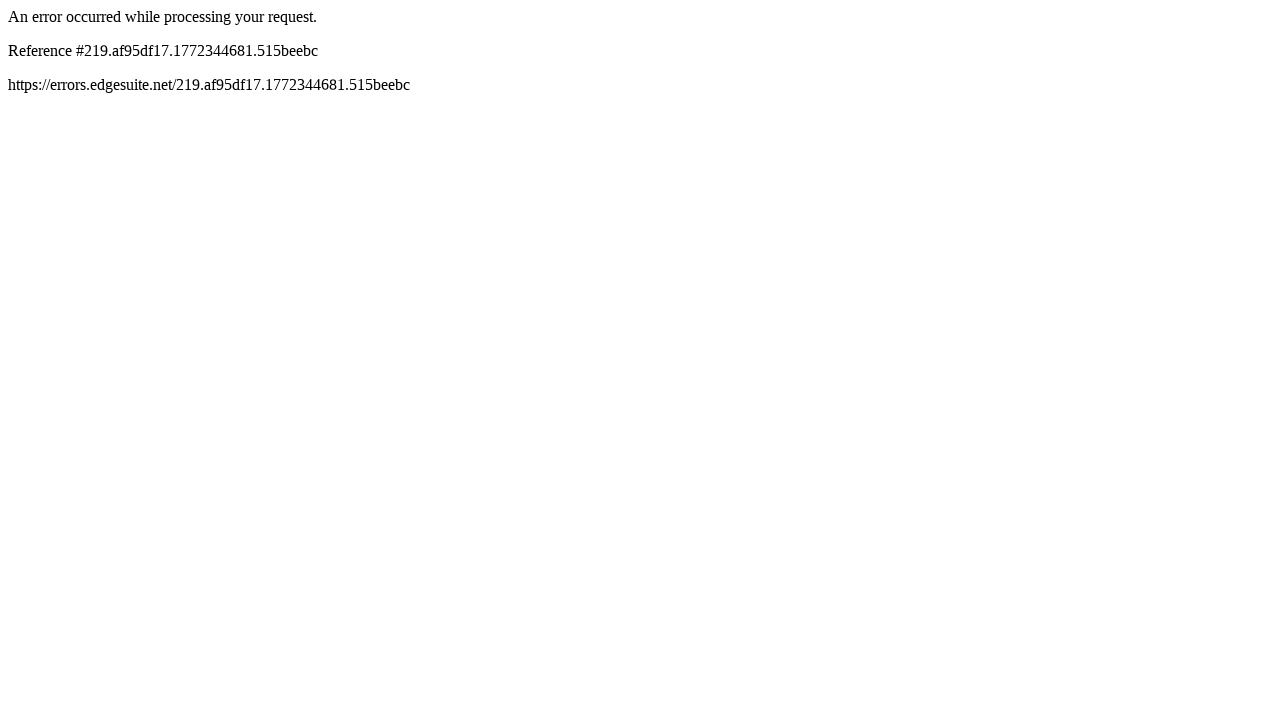

Refreshed page (iteration 47/101)
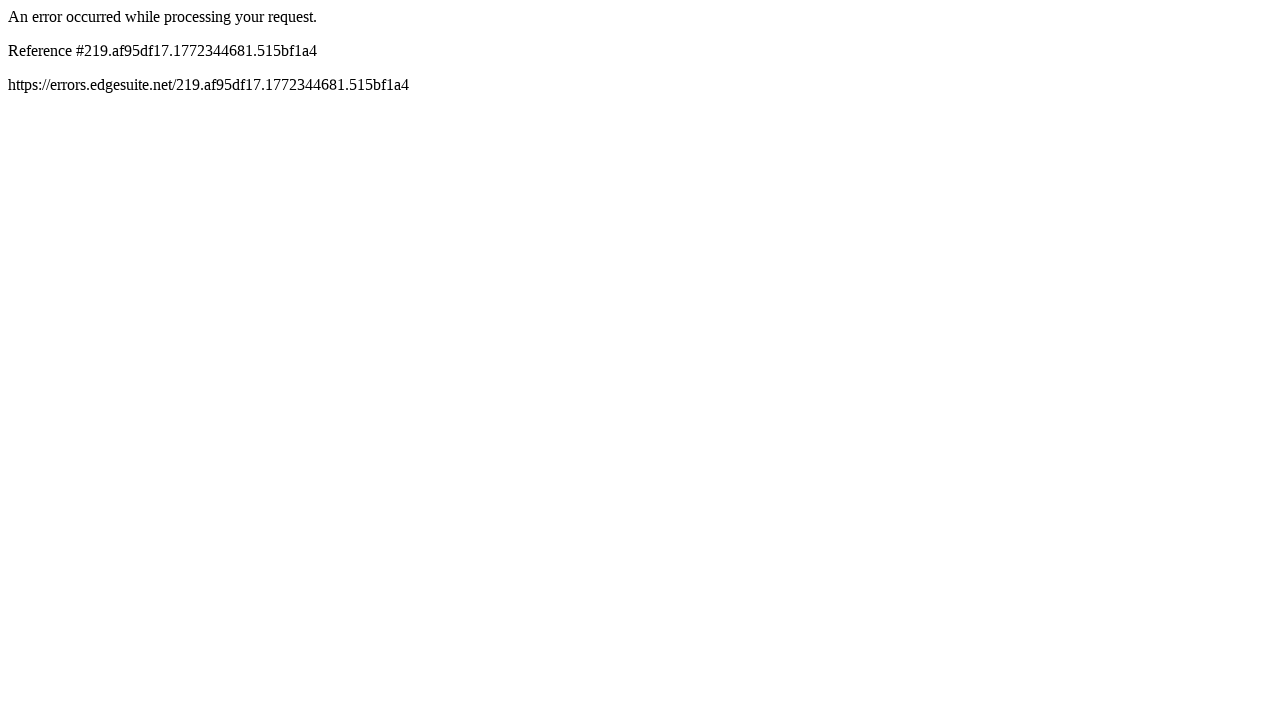

Refreshed page (iteration 48/101)
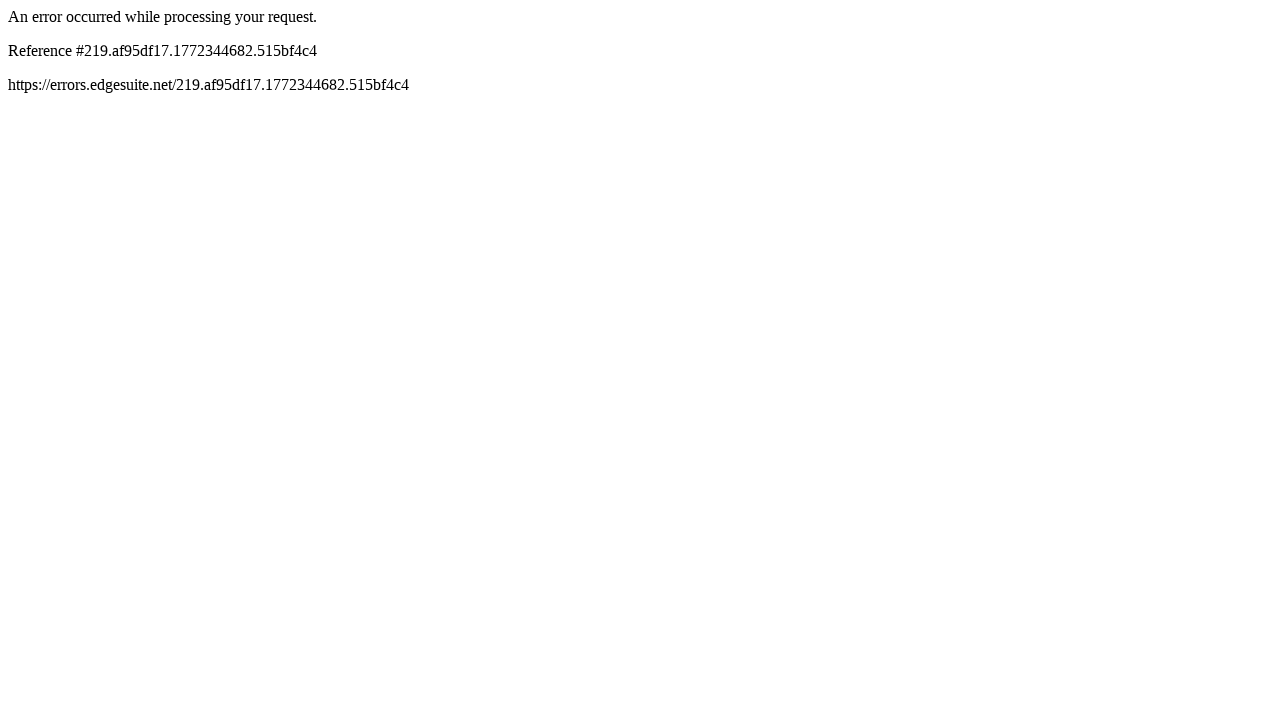

Refreshed page (iteration 49/101)
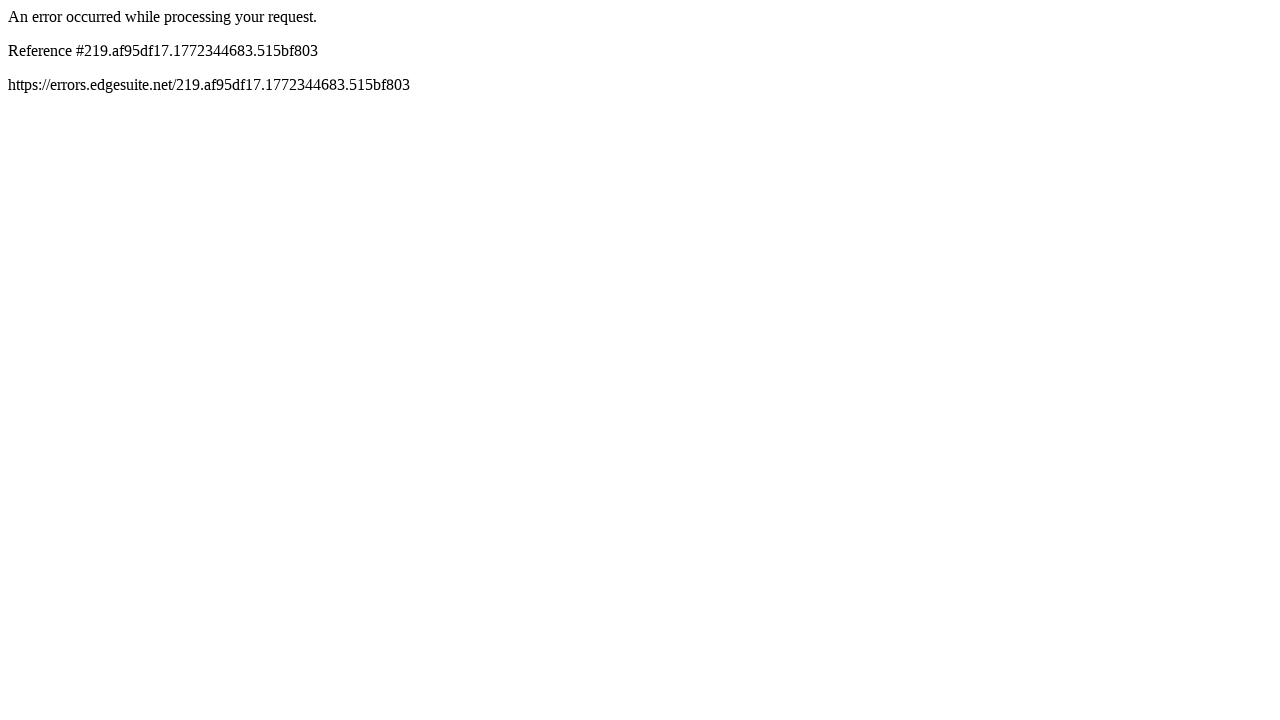

Refreshed page (iteration 50/101)
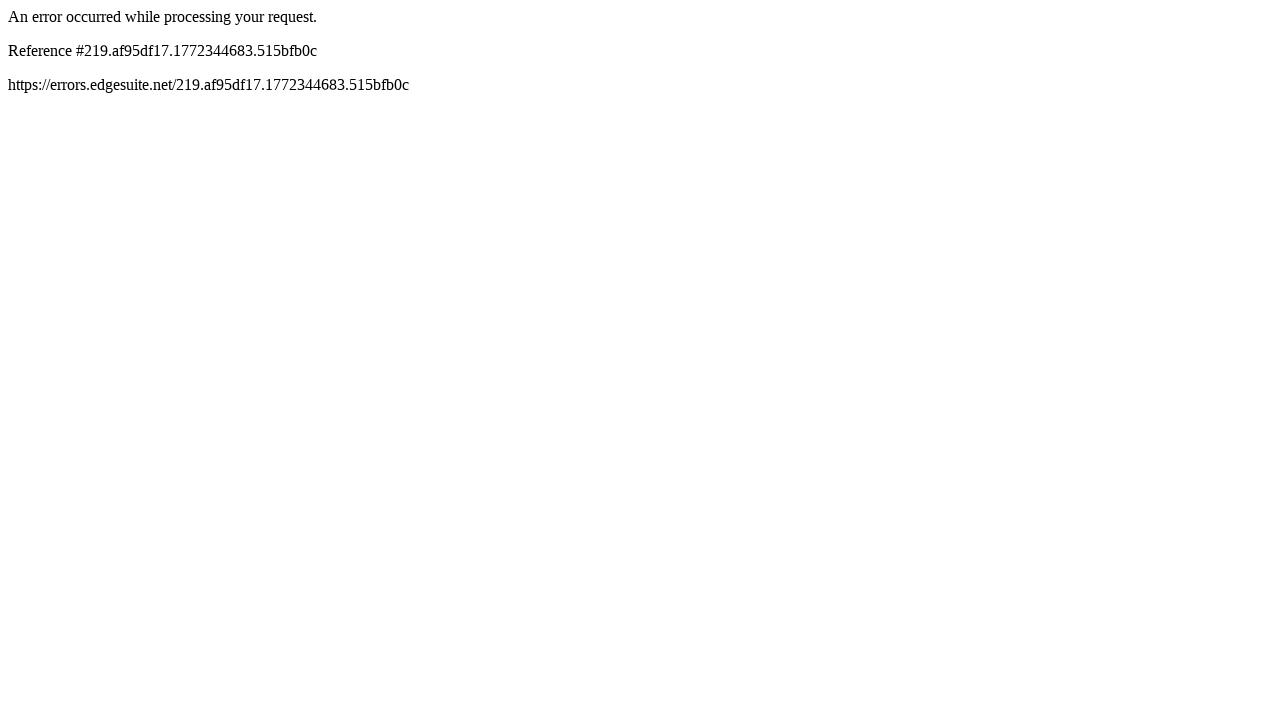

Refreshed page (iteration 51/101)
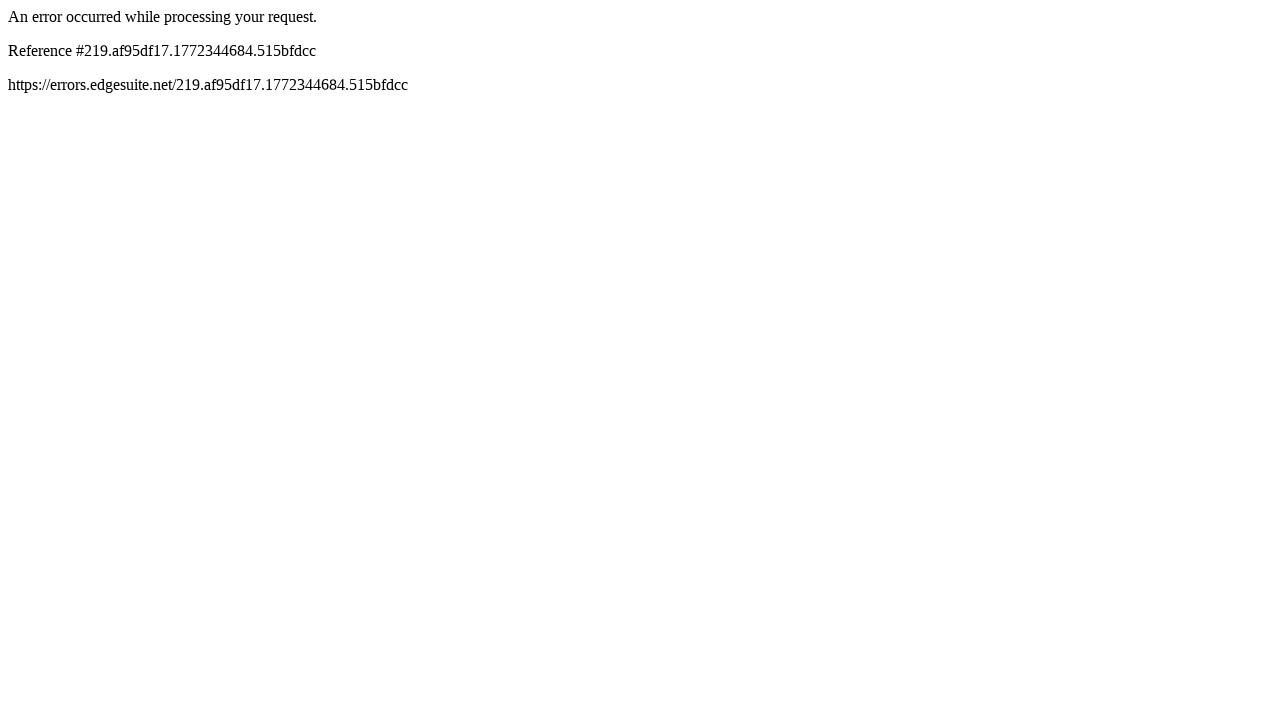

Refreshed page (iteration 52/101)
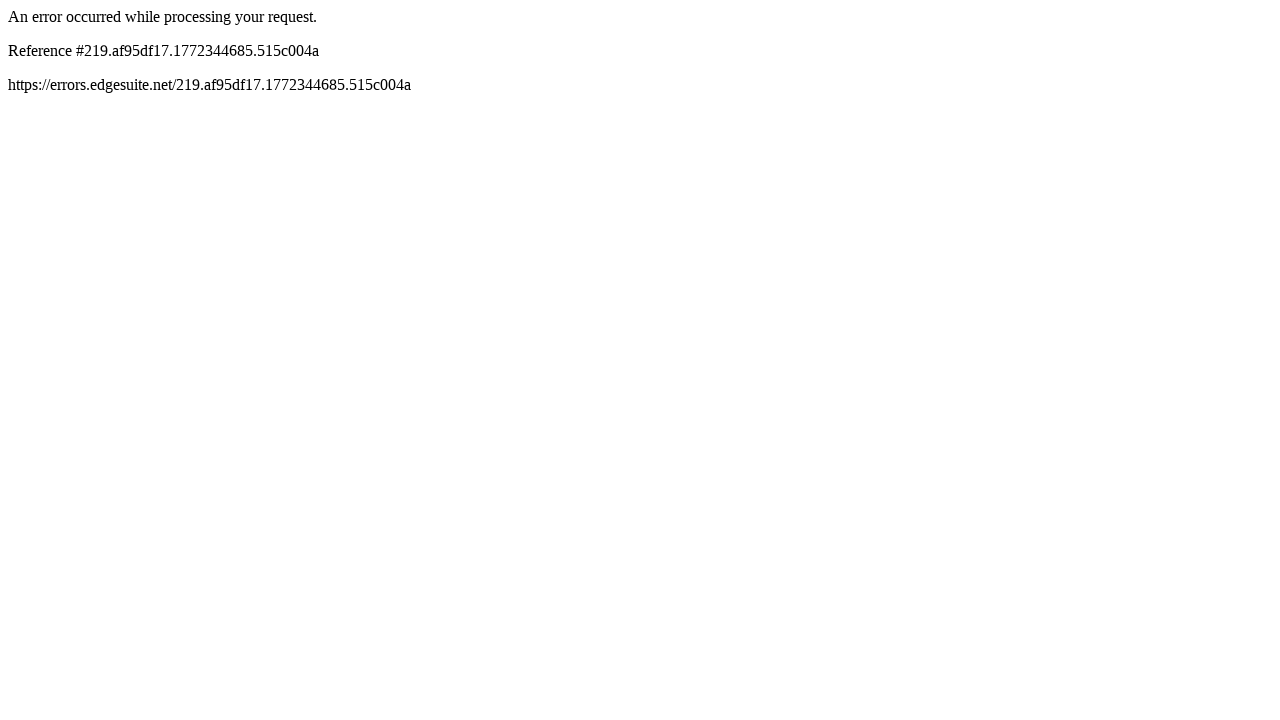

Refreshed page (iteration 53/101)
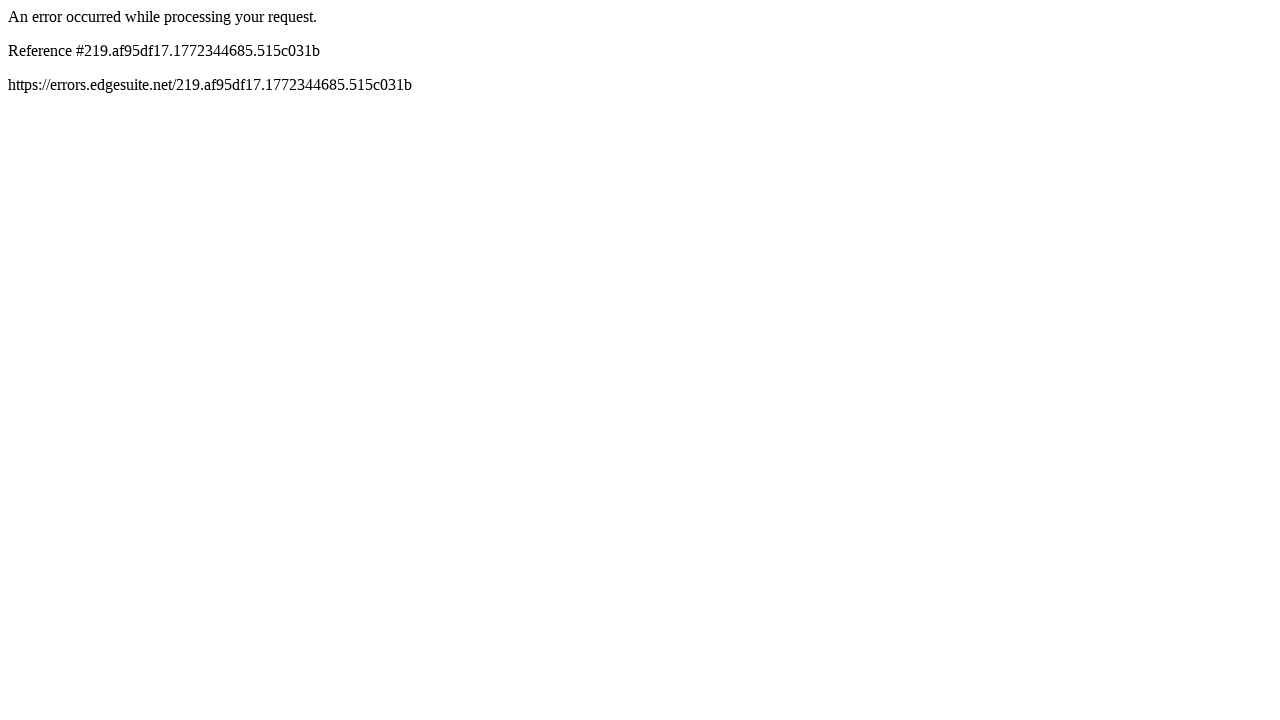

Refreshed page (iteration 54/101)
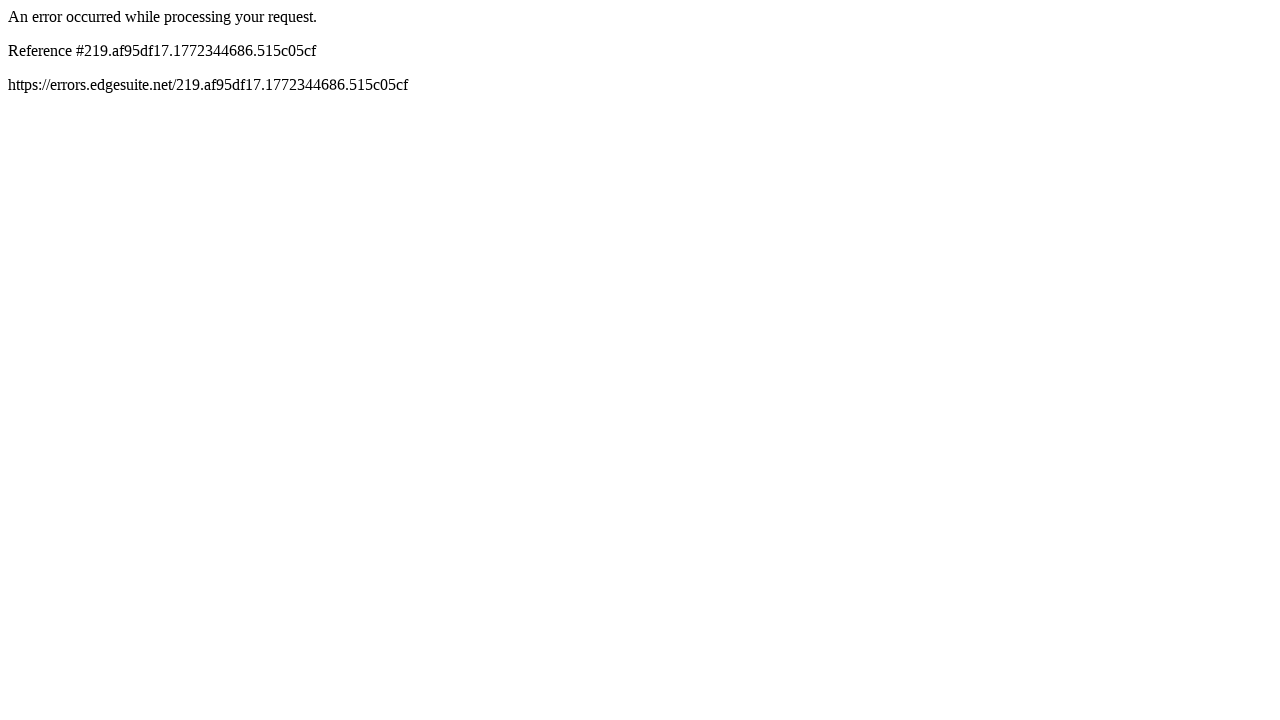

Refreshed page (iteration 55/101)
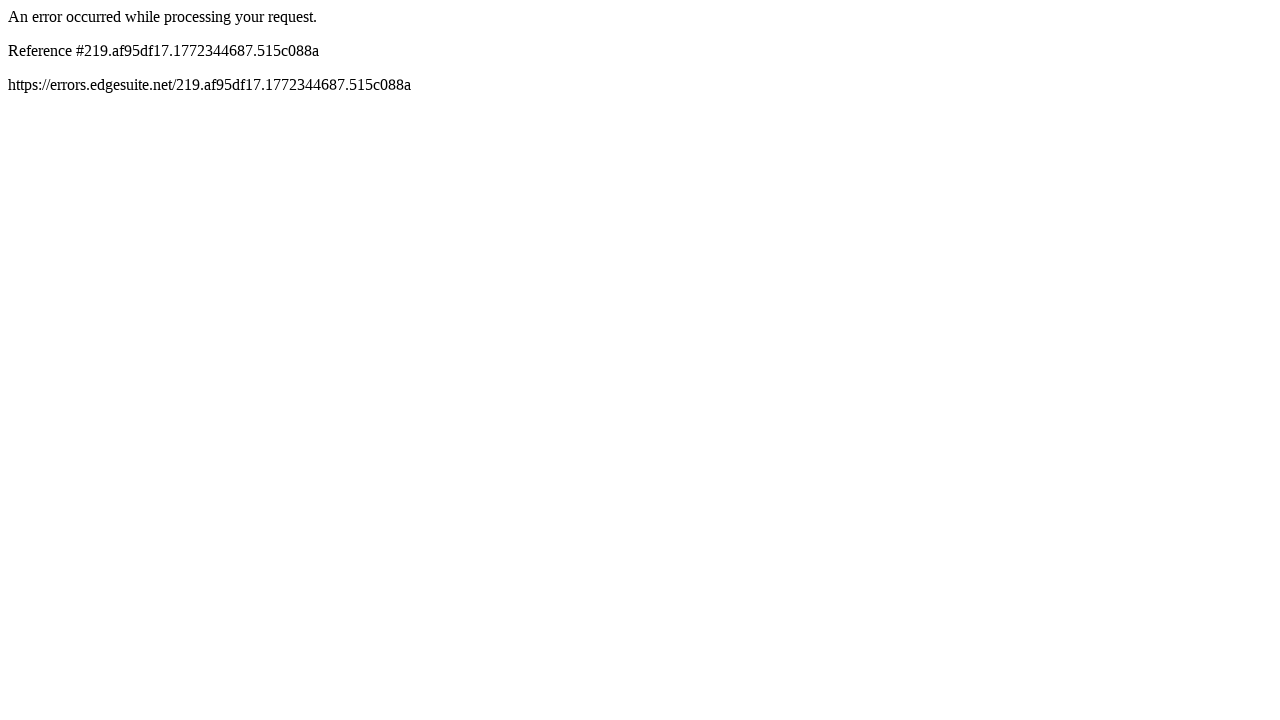

Refreshed page (iteration 56/101)
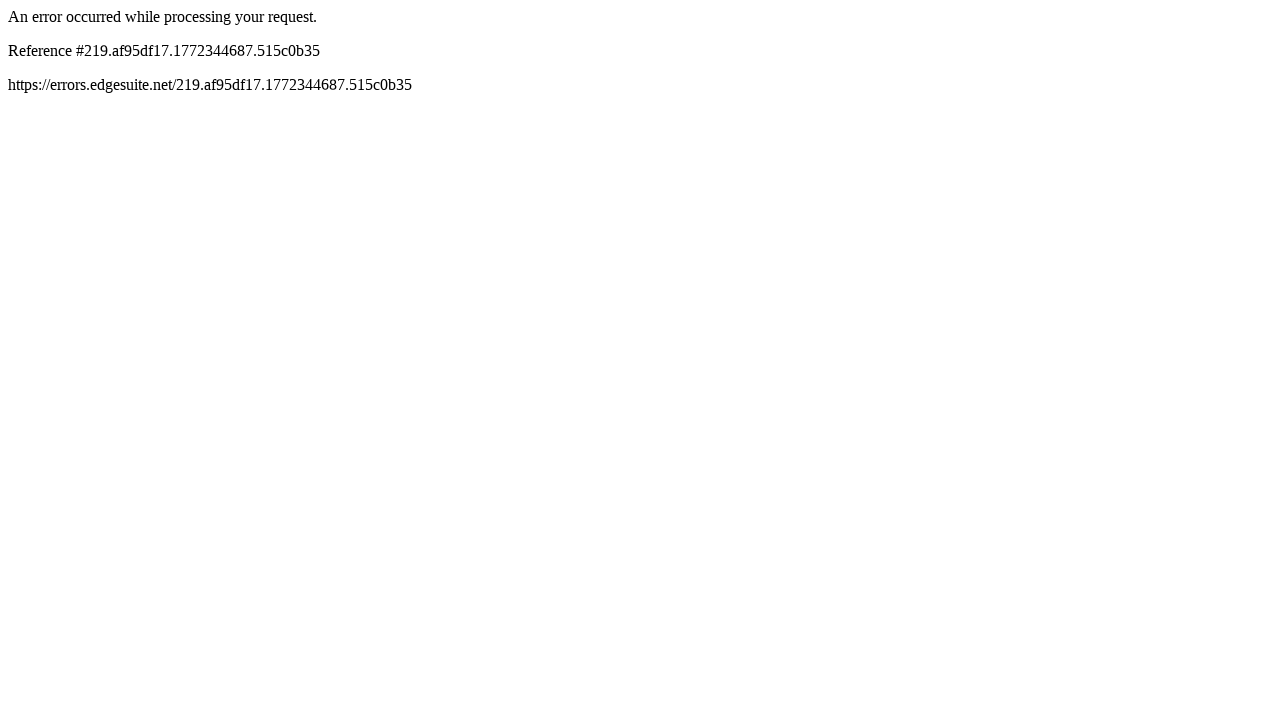

Refreshed page (iteration 57/101)
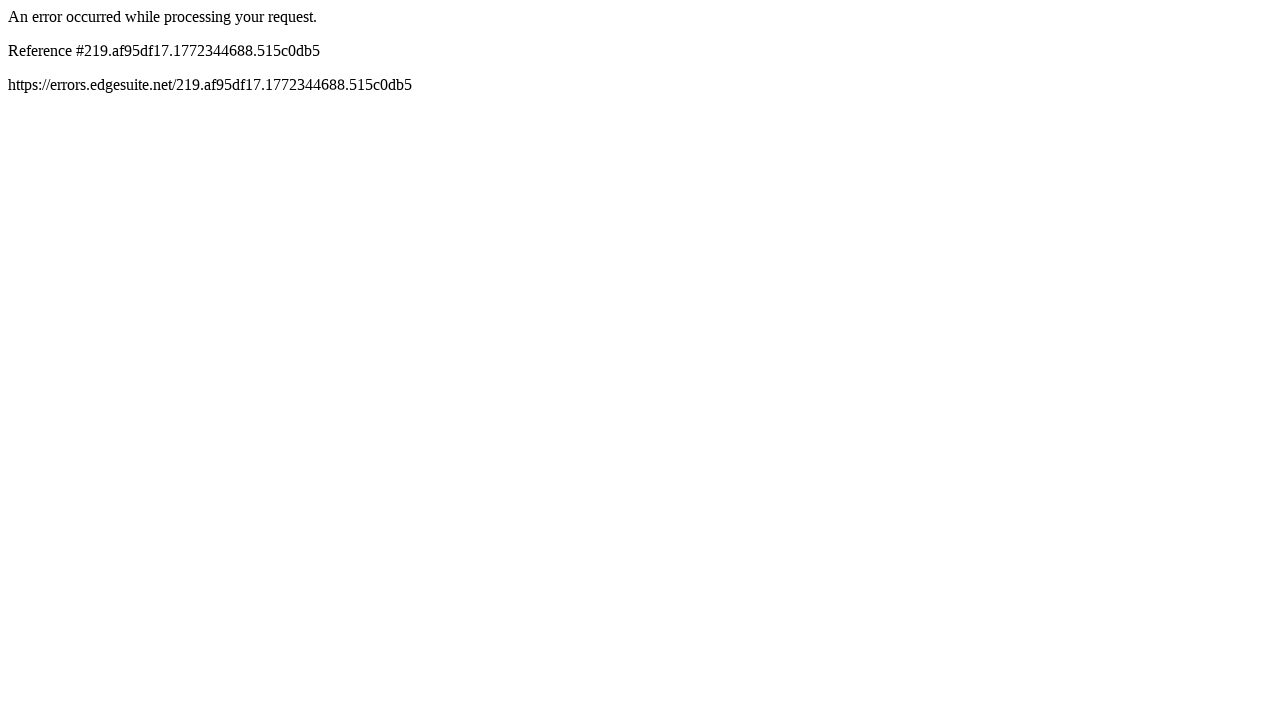

Refreshed page (iteration 58/101)
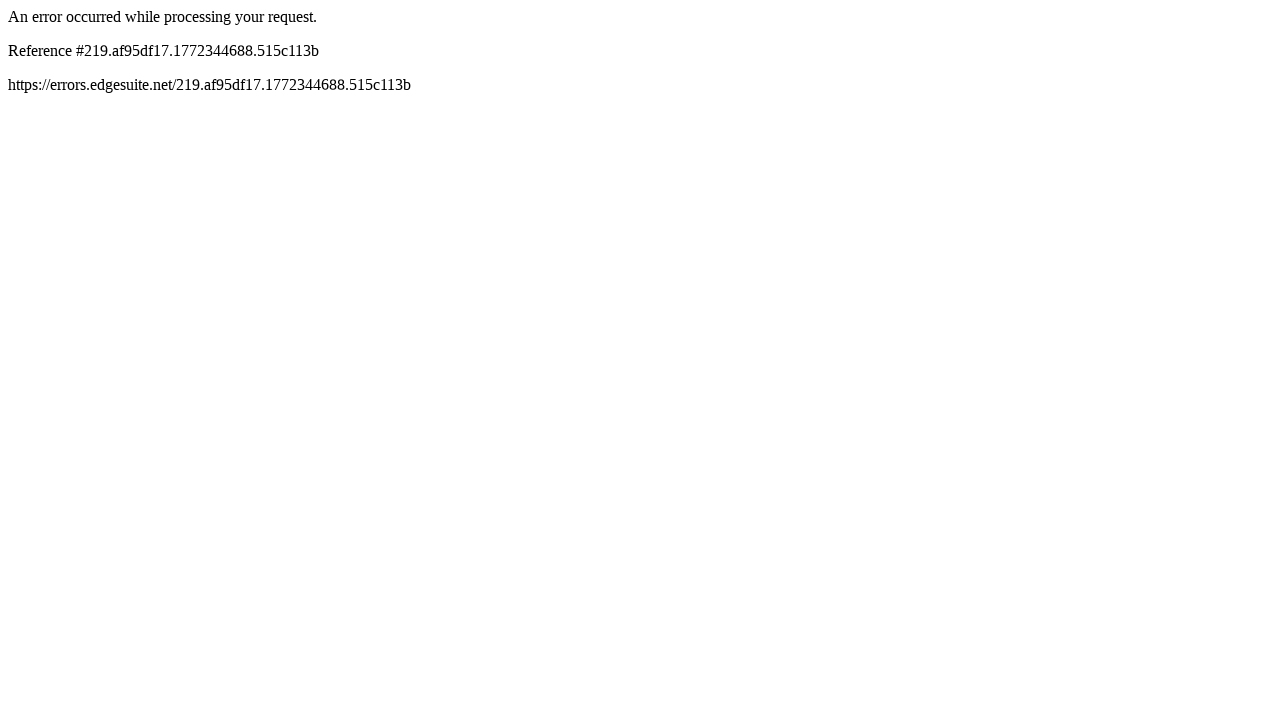

Refreshed page (iteration 59/101)
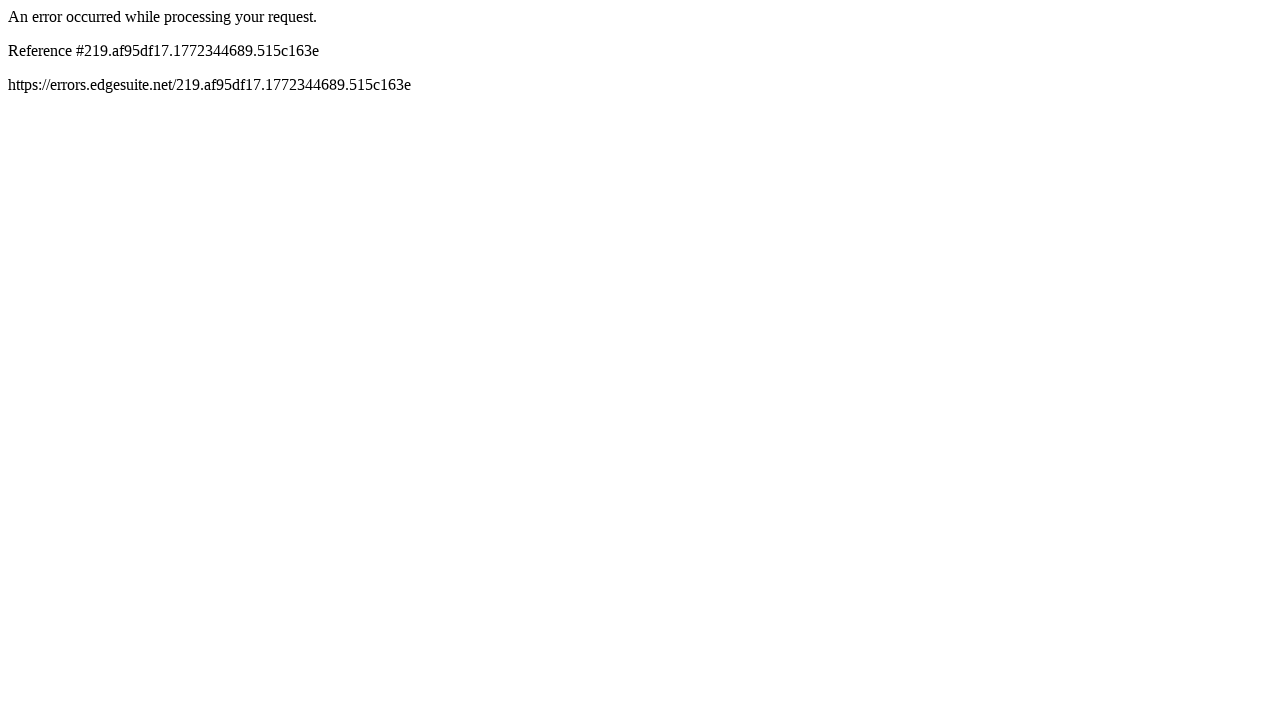

Refreshed page (iteration 60/101)
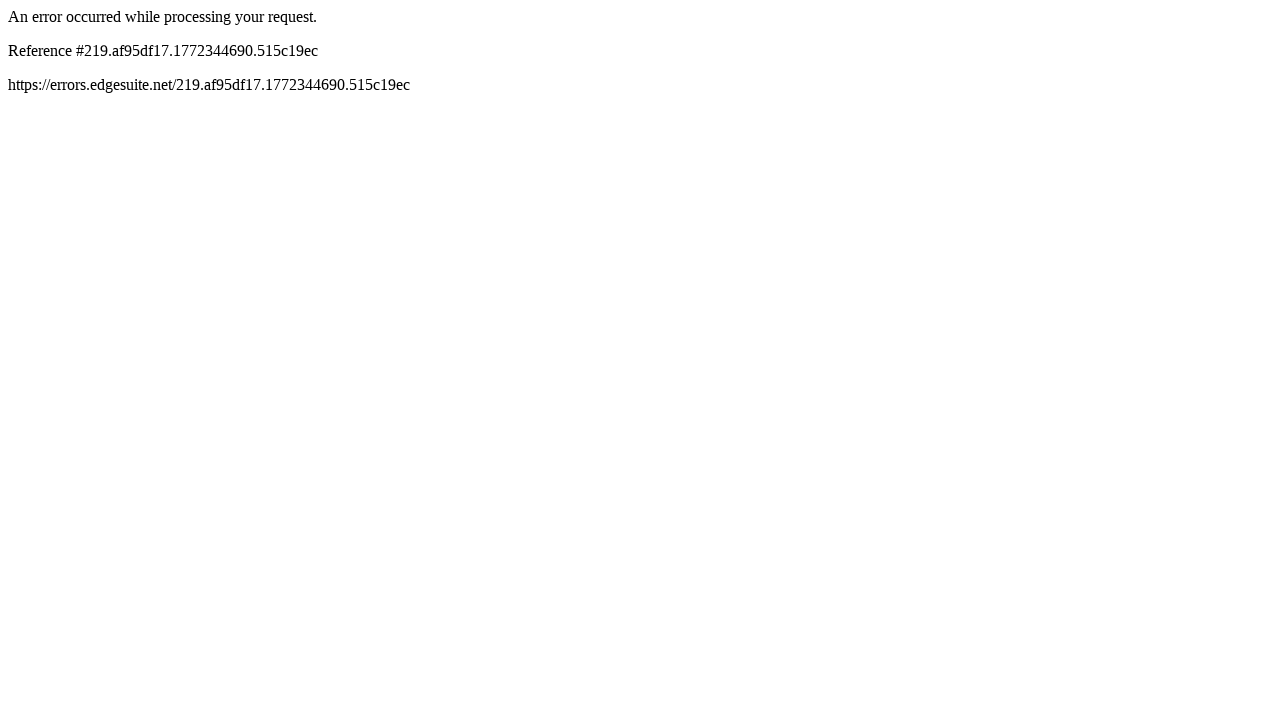

Refreshed page (iteration 61/101)
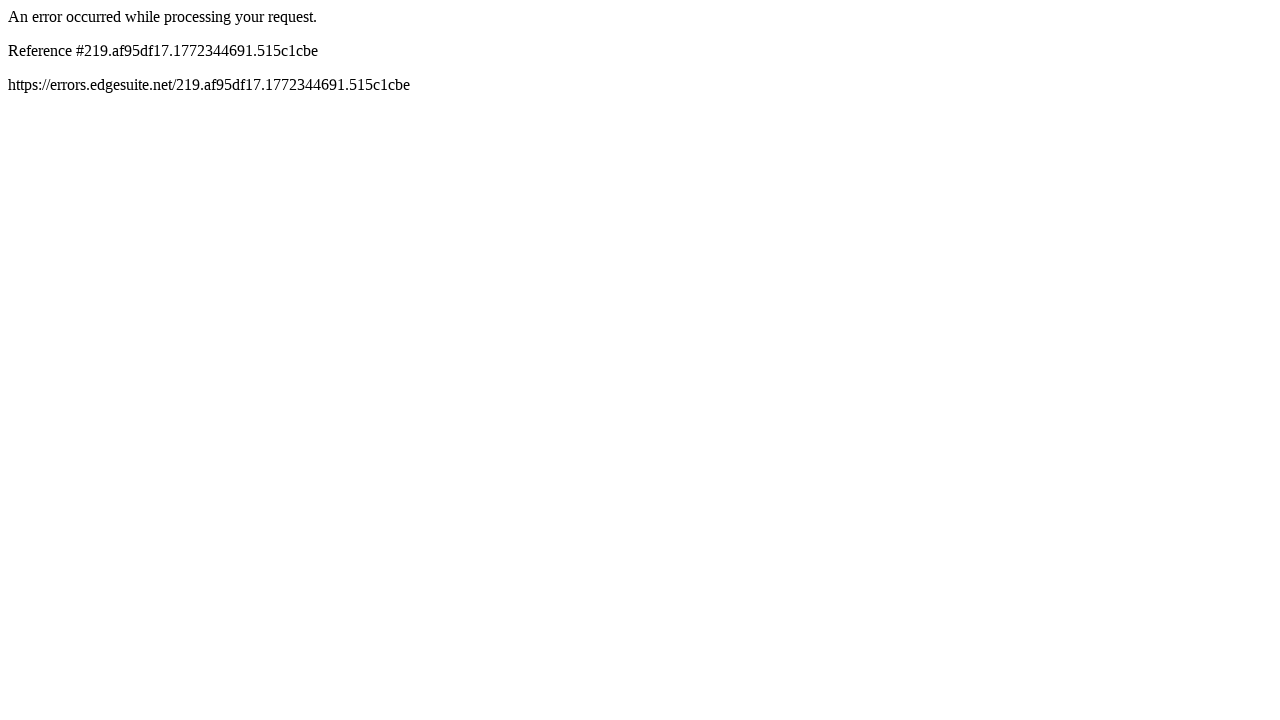

Refreshed page (iteration 62/101)
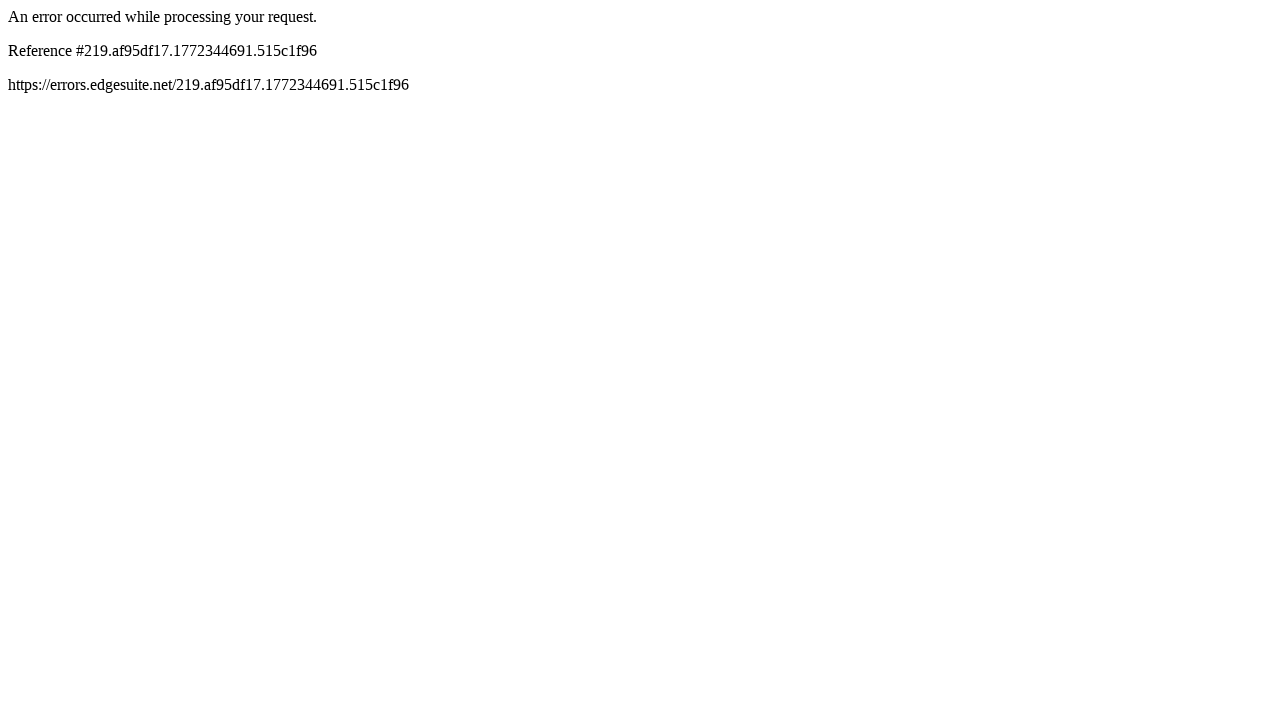

Refreshed page (iteration 63/101)
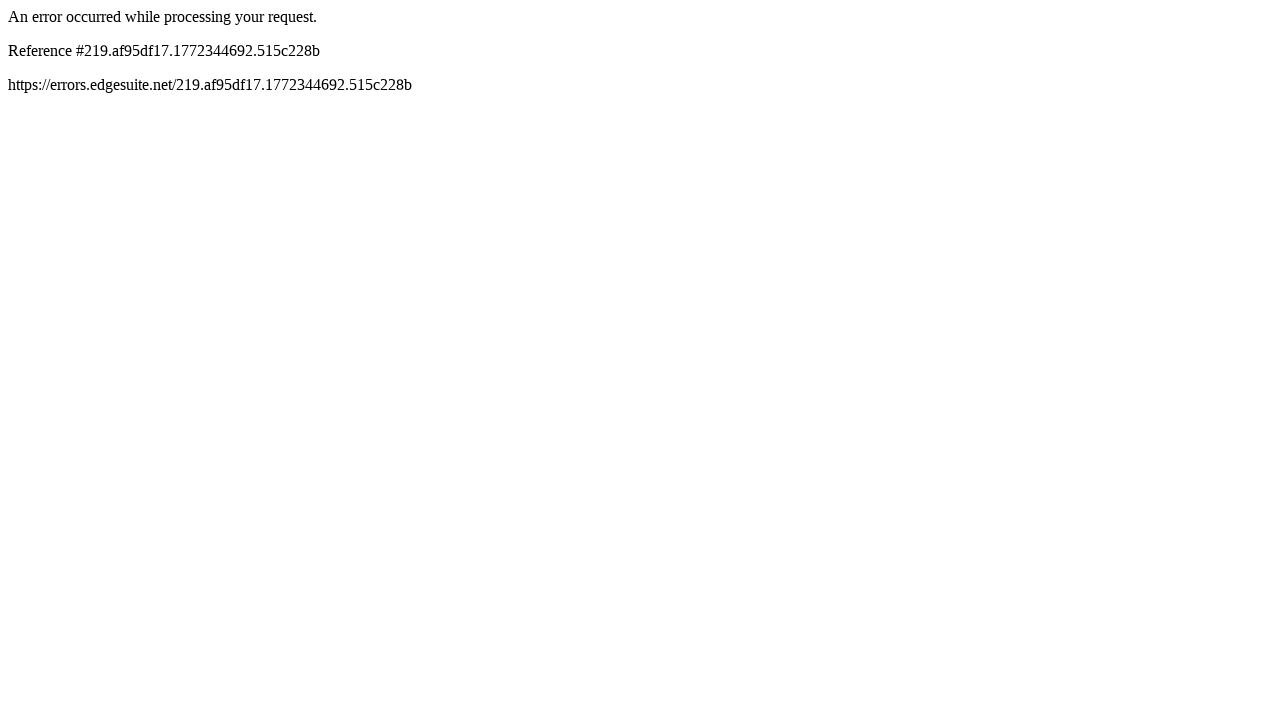

Refreshed page (iteration 64/101)
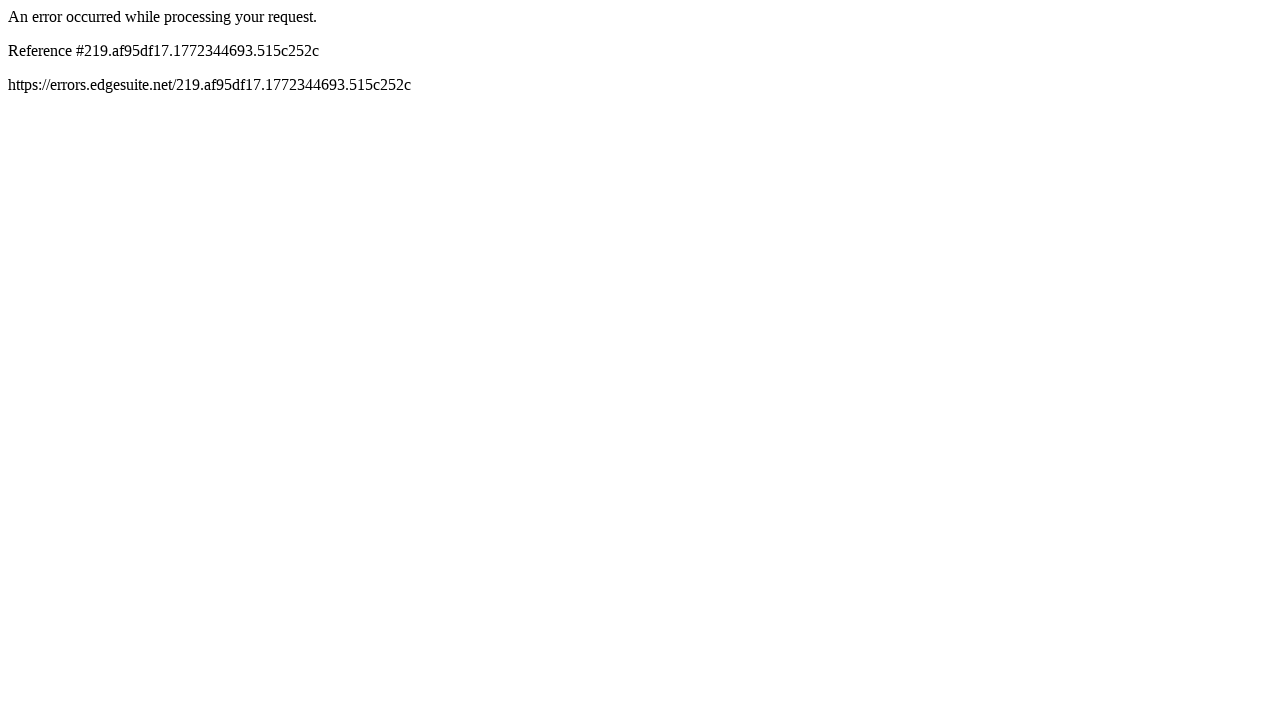

Refreshed page (iteration 65/101)
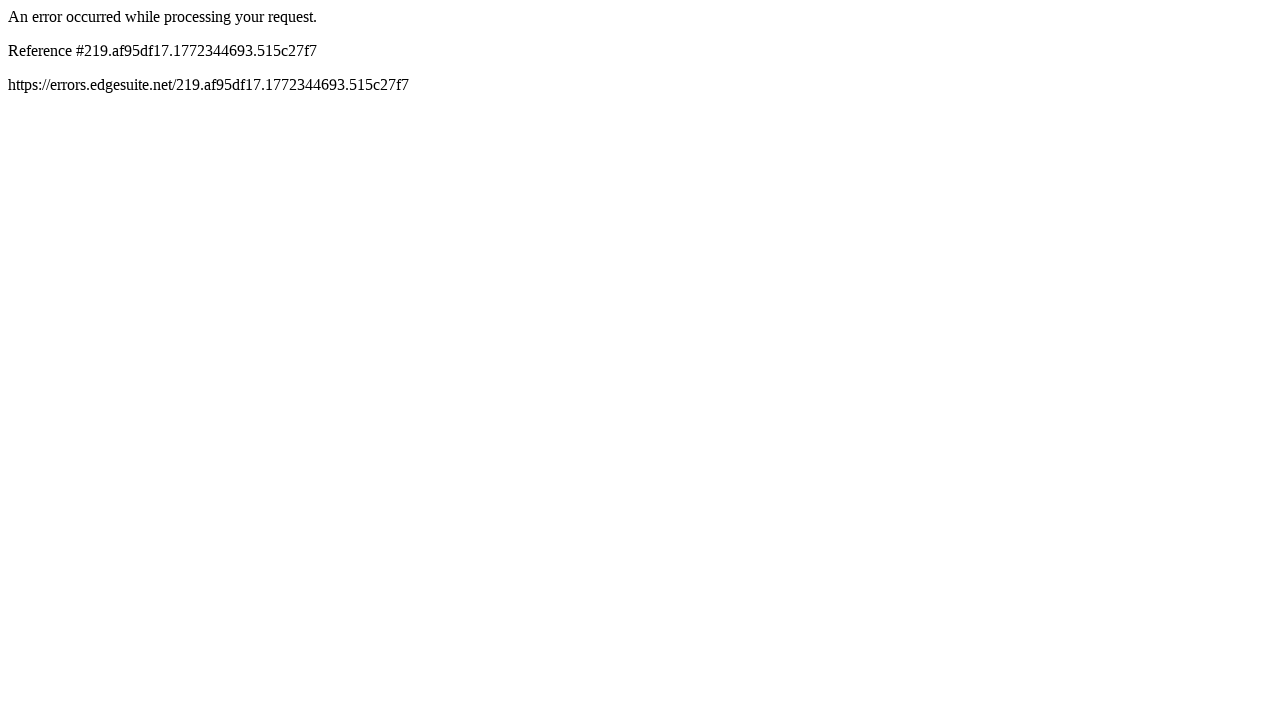

Refreshed page (iteration 66/101)
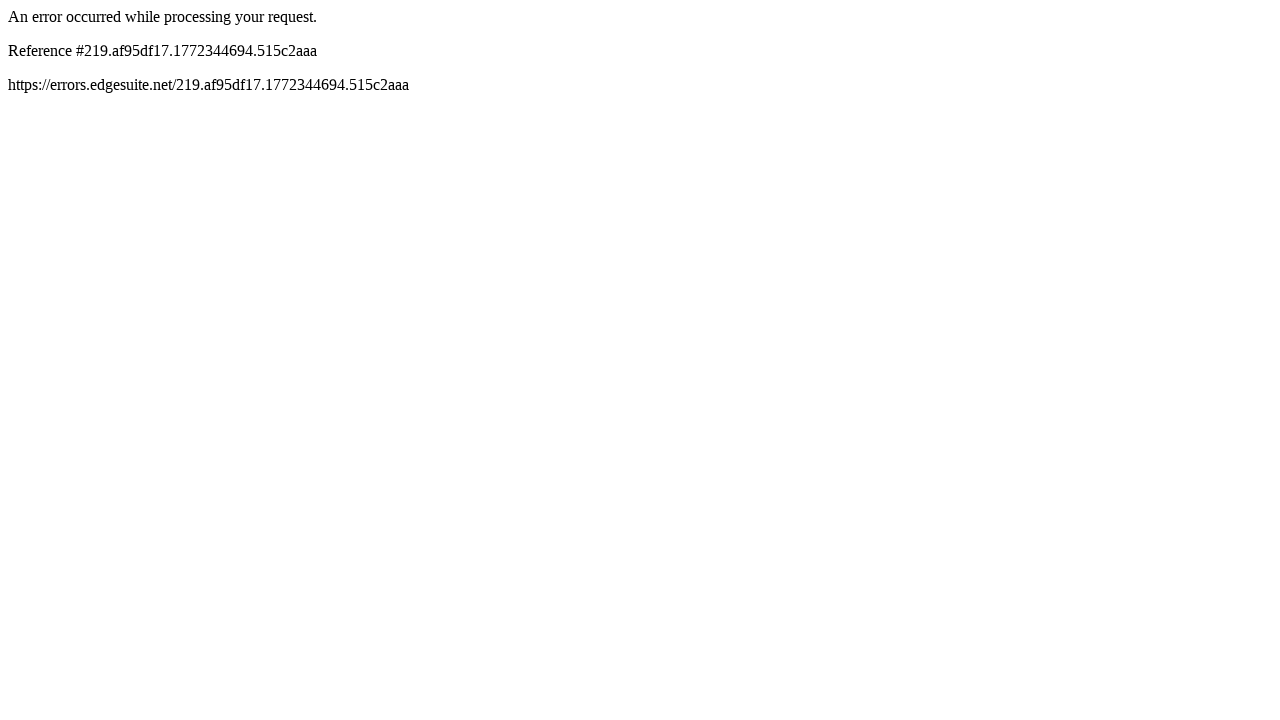

Refreshed page (iteration 67/101)
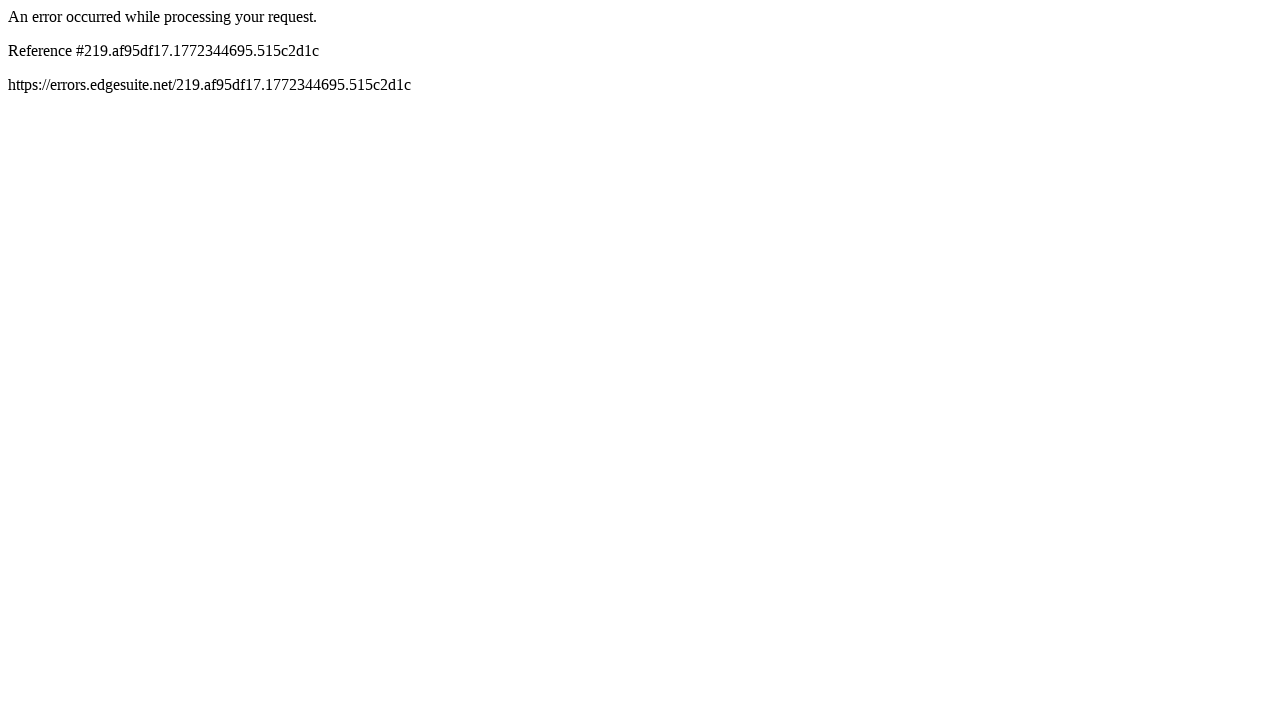

Refreshed page (iteration 68/101)
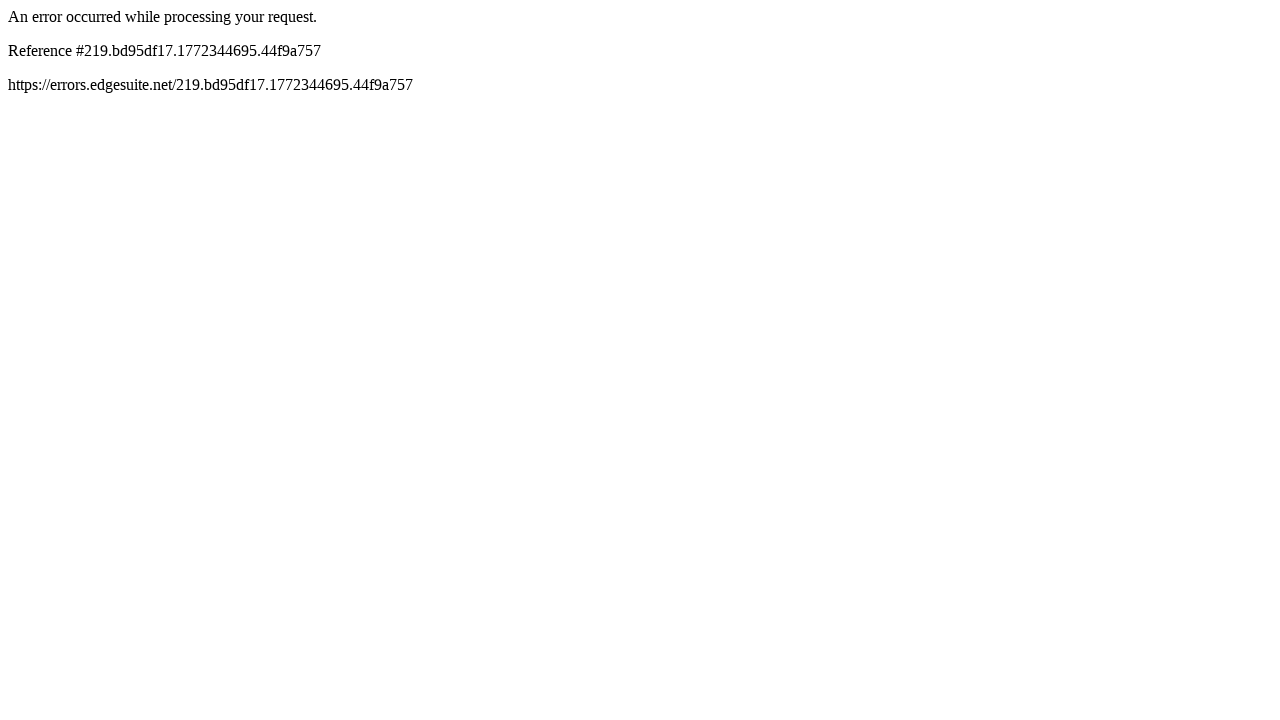

Refreshed page (iteration 69/101)
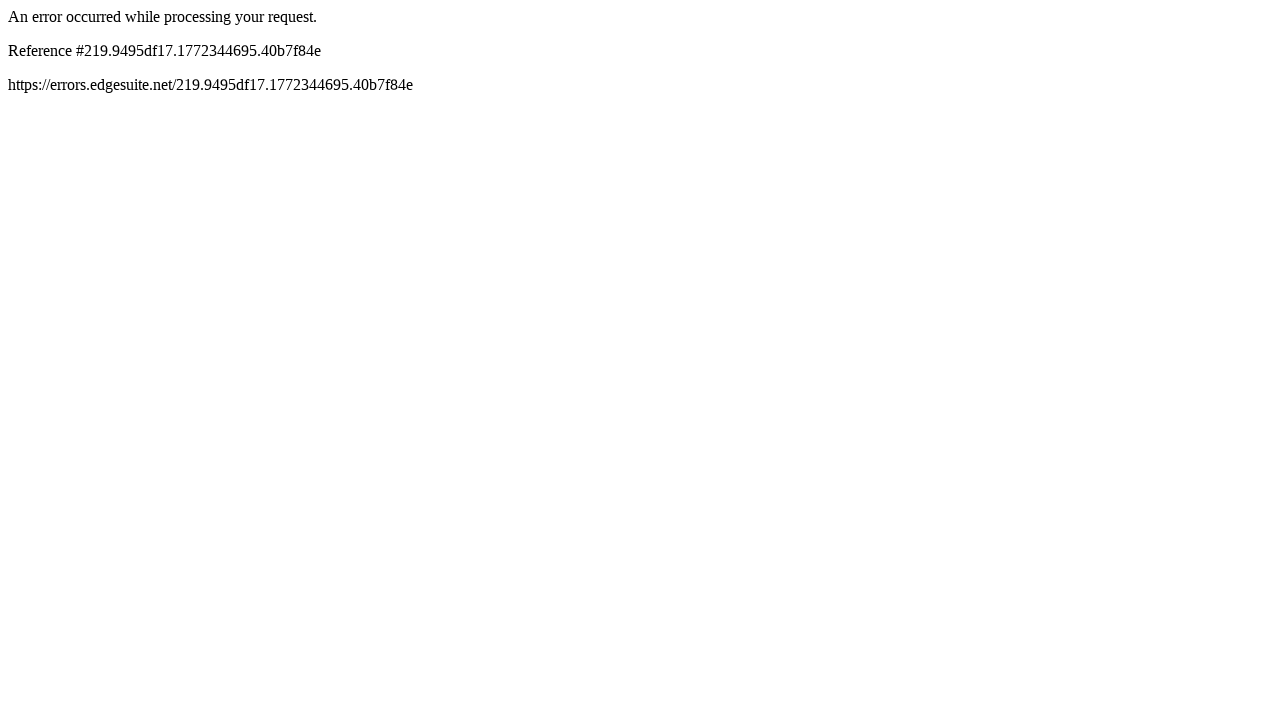

Refreshed page (iteration 70/101)
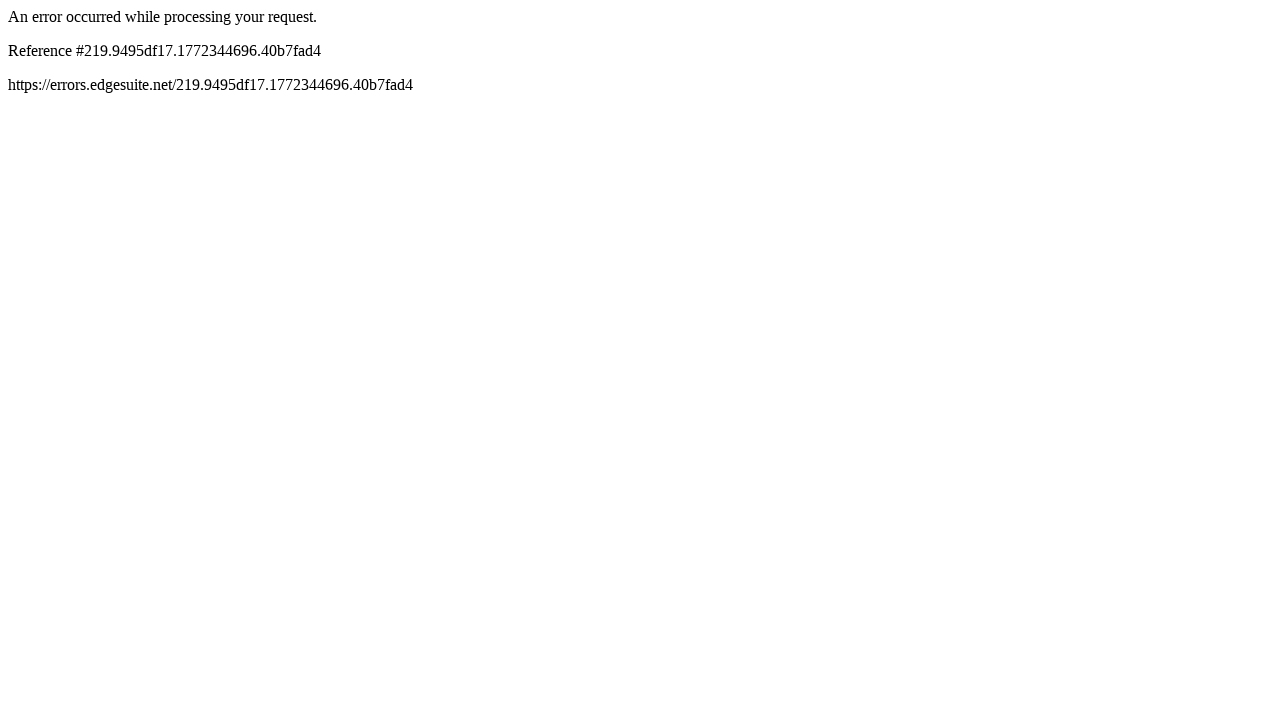

Refreshed page (iteration 71/101)
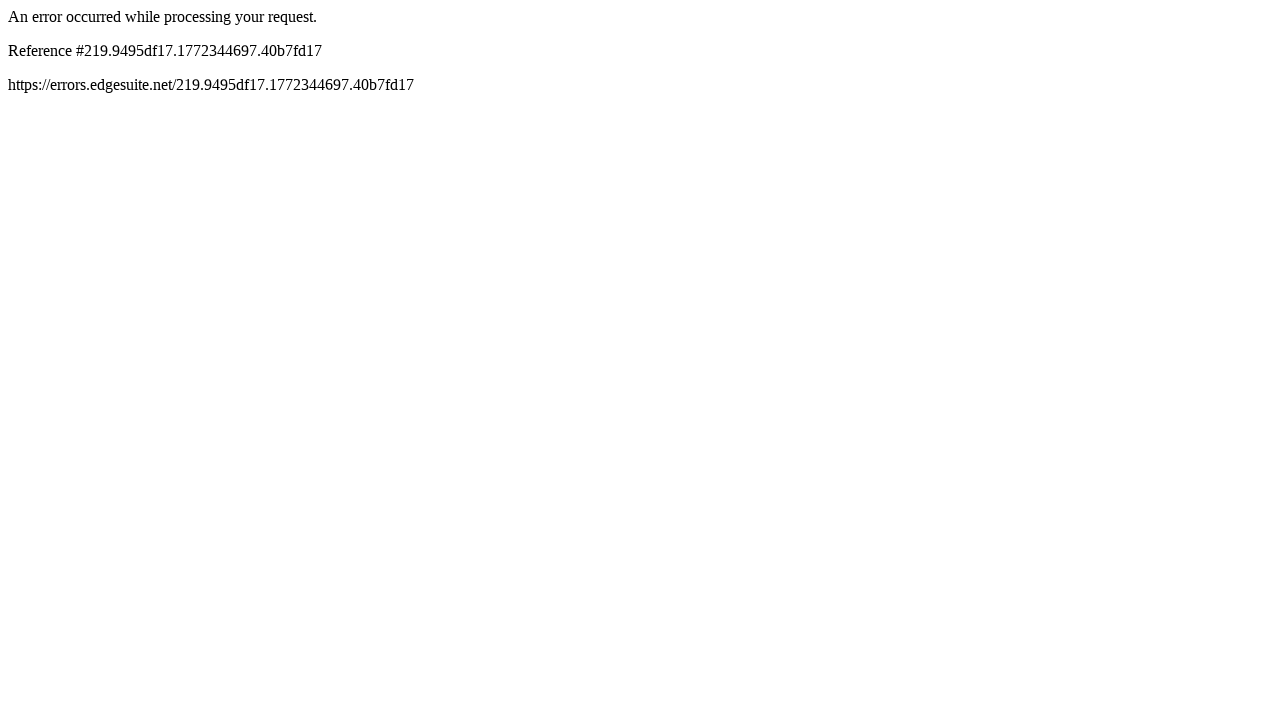

Refreshed page (iteration 72/101)
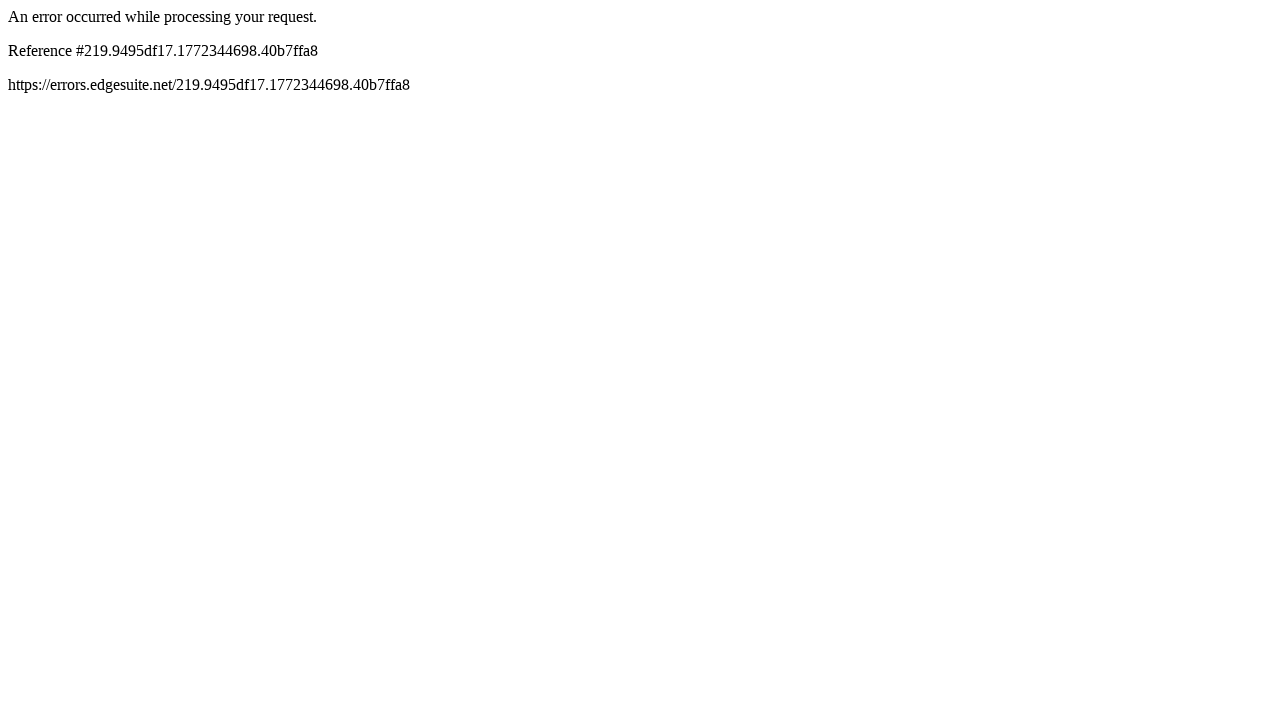

Refreshed page (iteration 73/101)
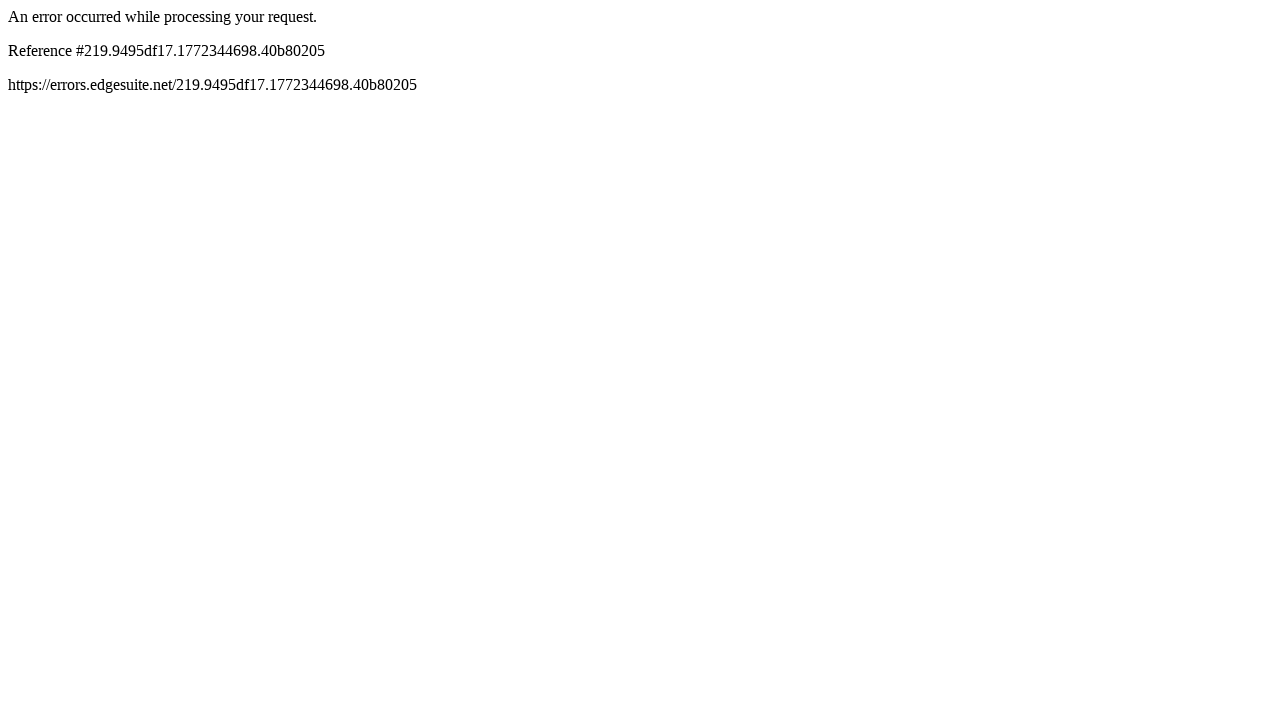

Refreshed page (iteration 74/101)
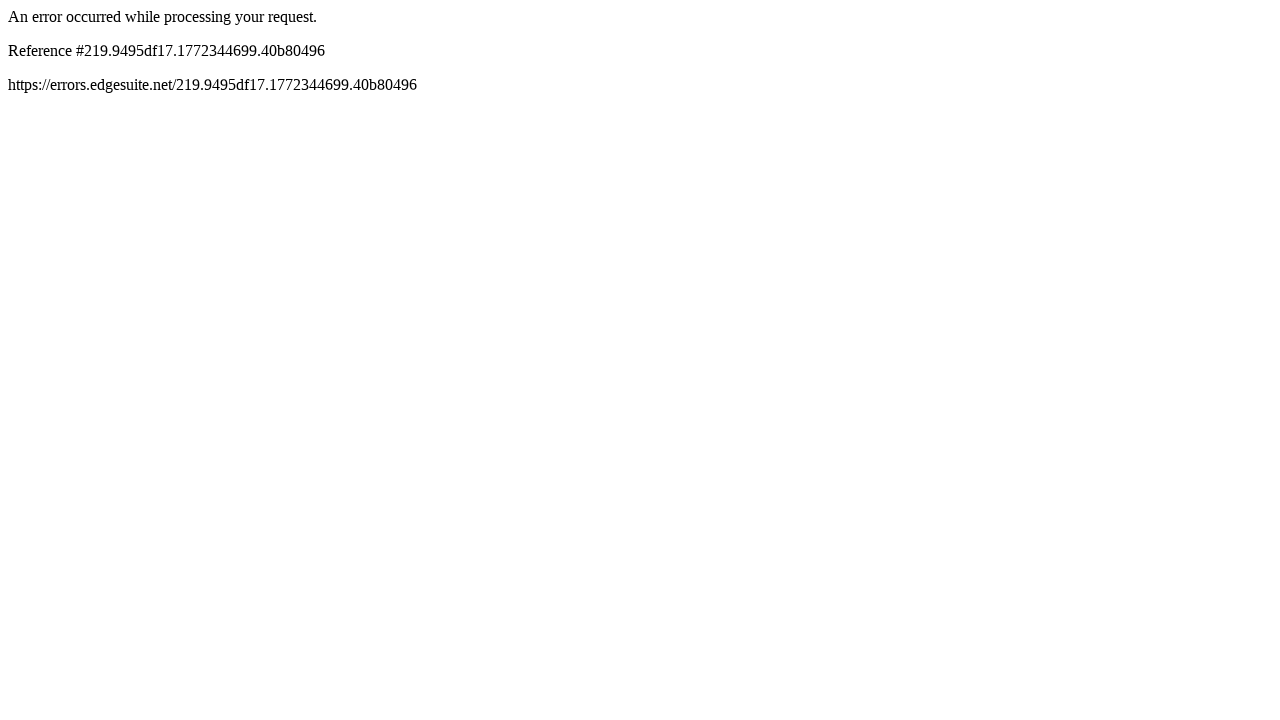

Refreshed page (iteration 75/101)
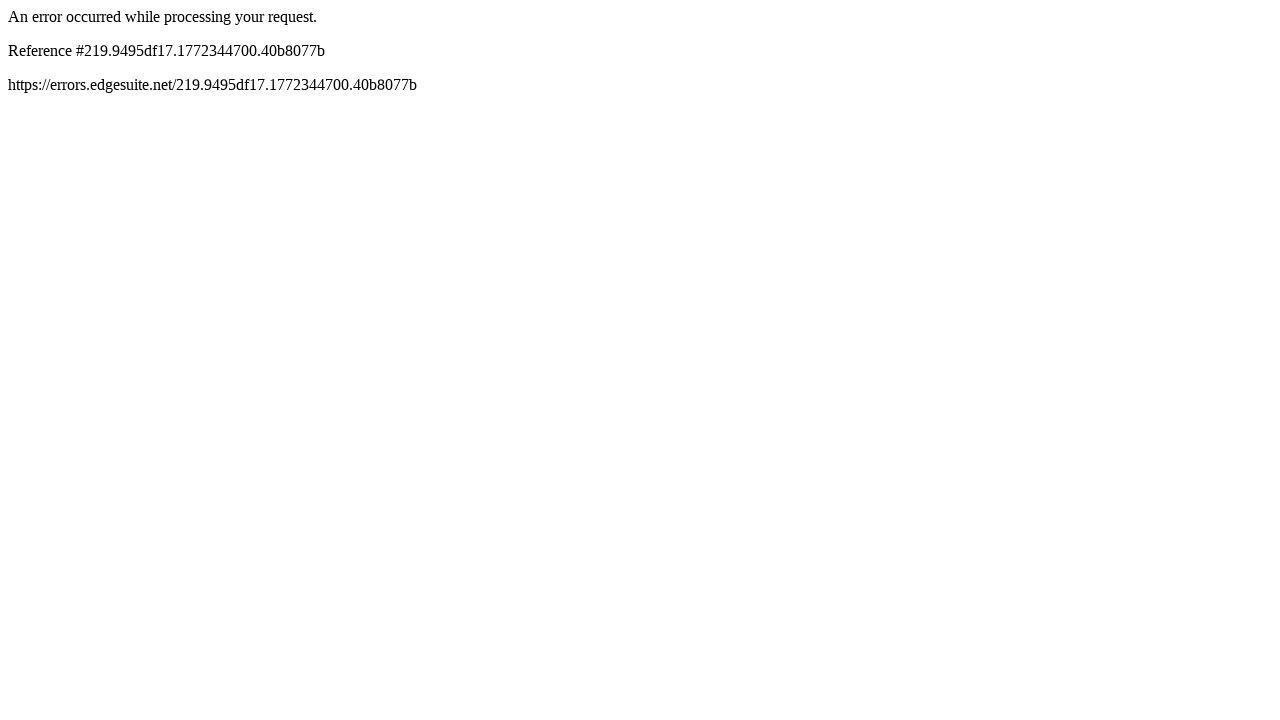

Refreshed page (iteration 76/101)
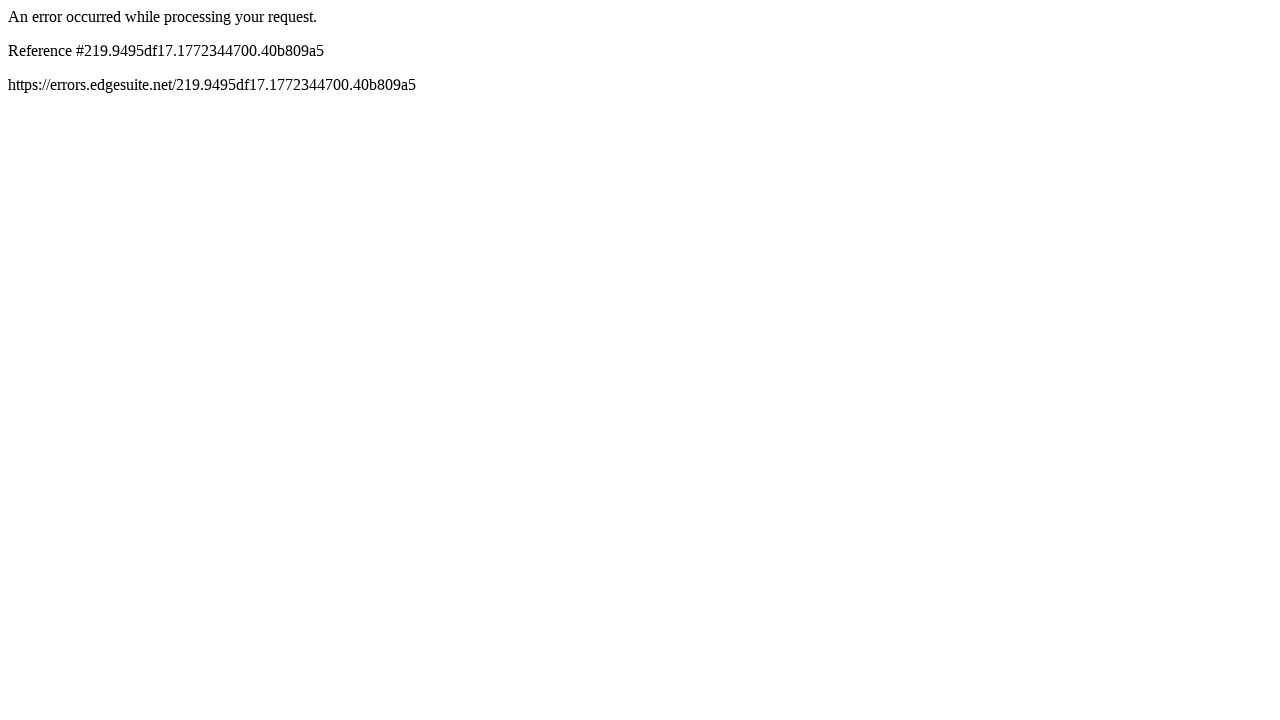

Refreshed page (iteration 77/101)
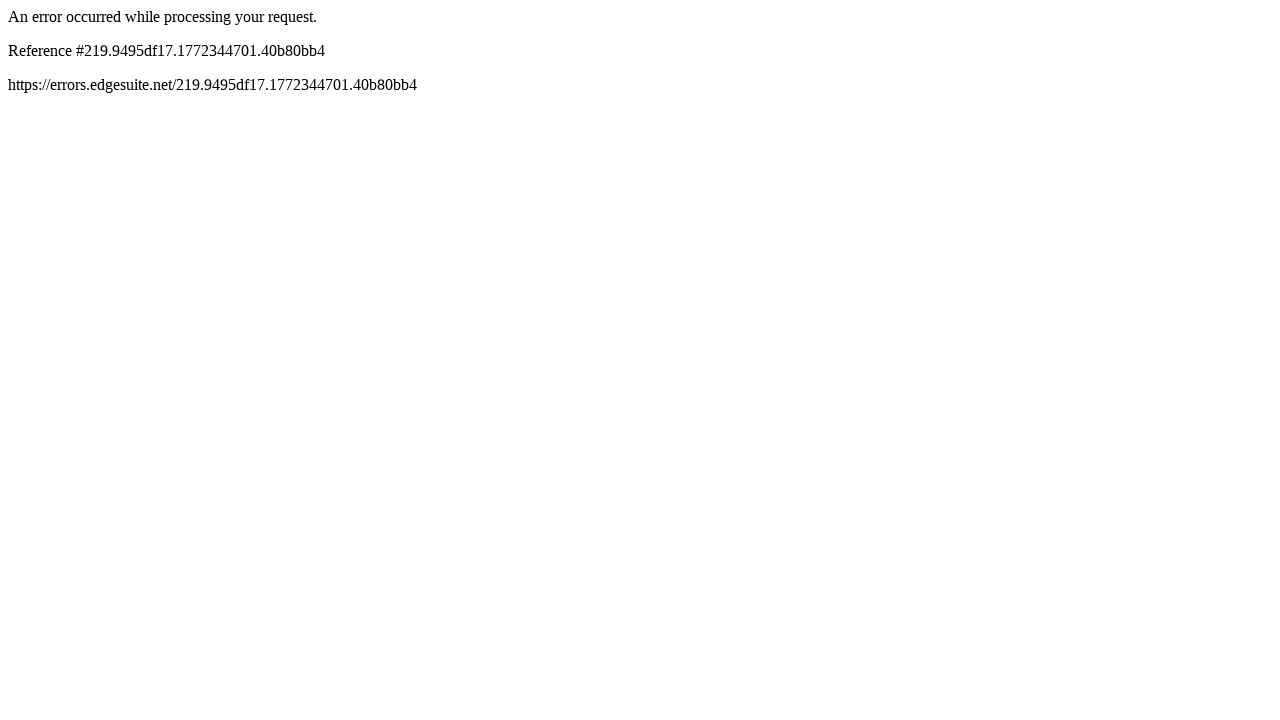

Refreshed page (iteration 78/101)
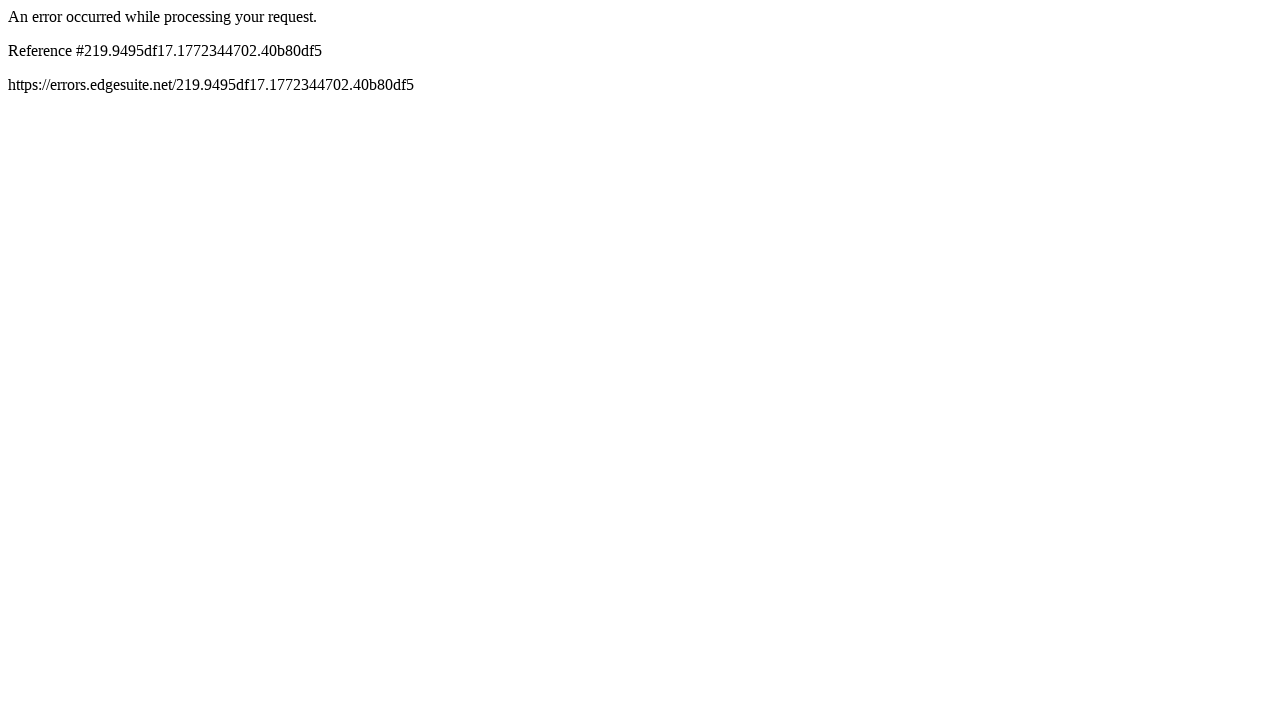

Refreshed page (iteration 79/101)
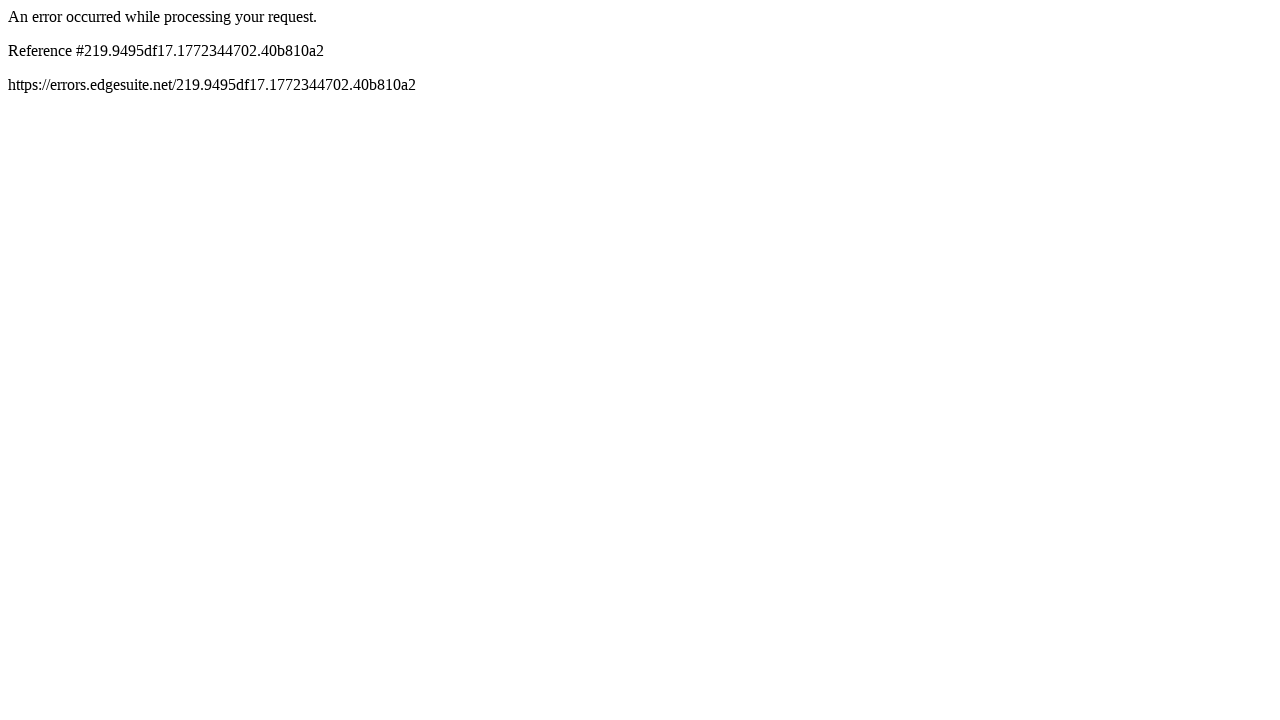

Refreshed page (iteration 80/101)
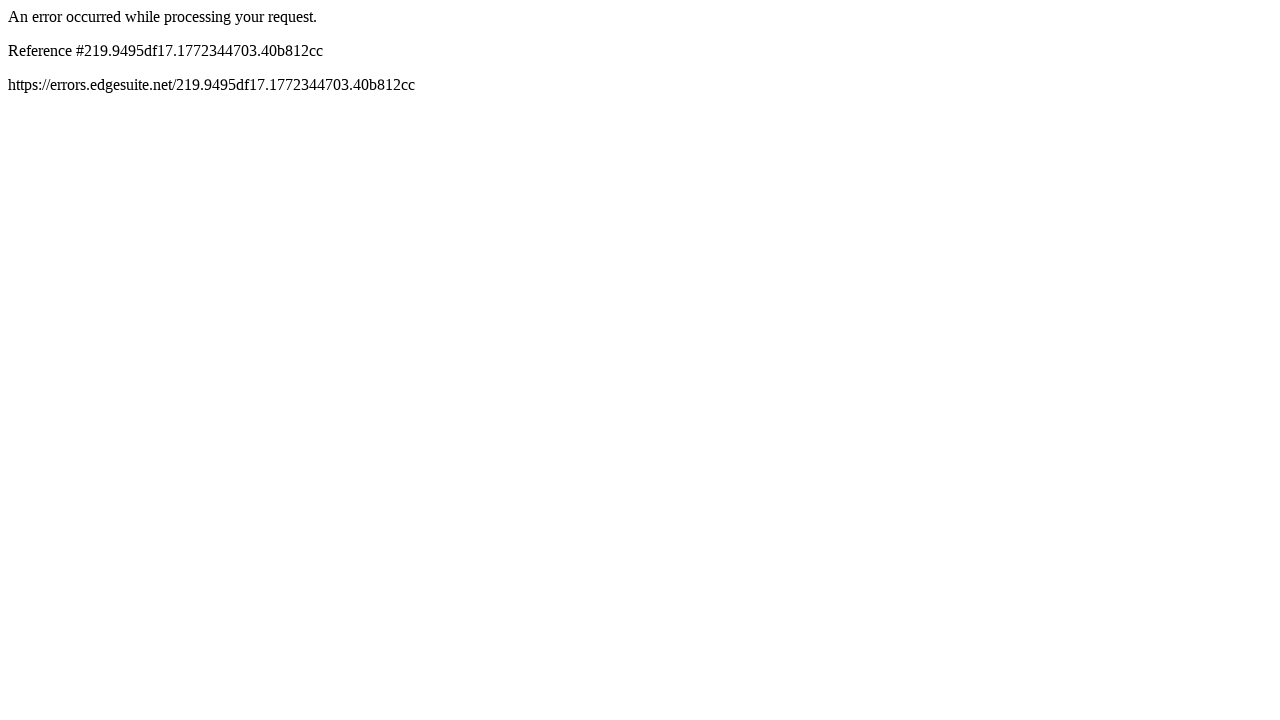

Refreshed page (iteration 81/101)
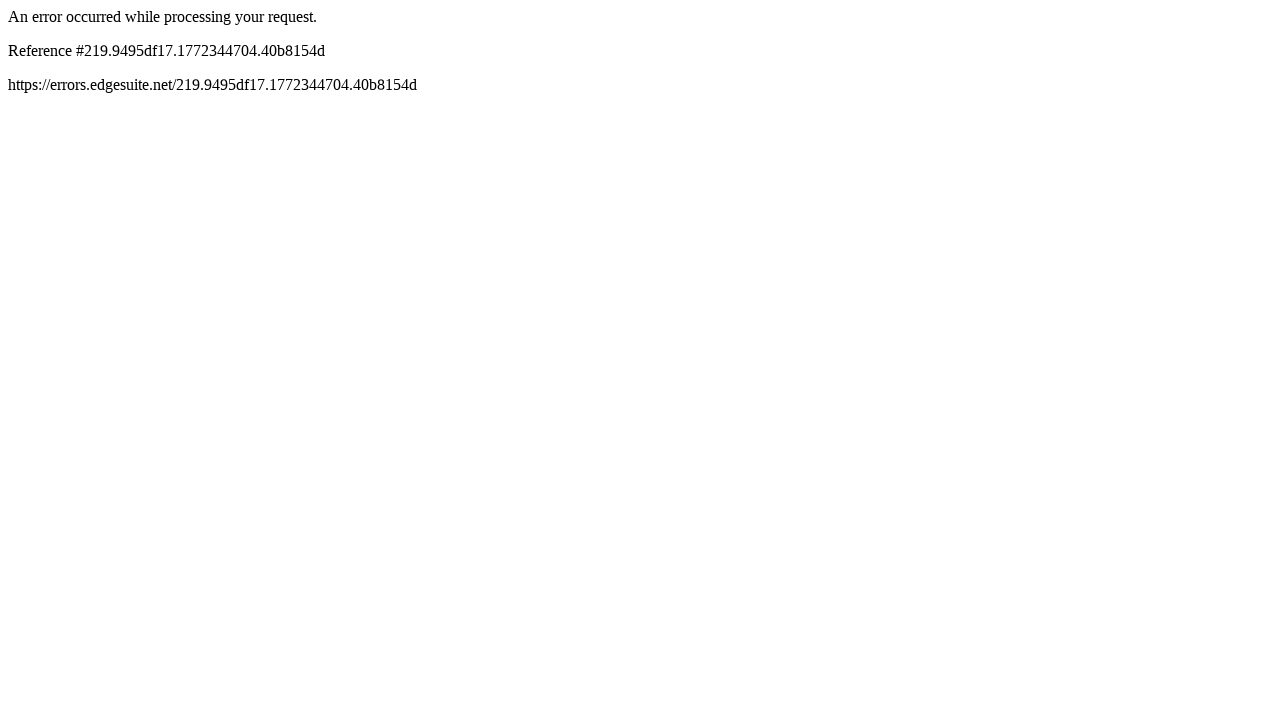

Refreshed page (iteration 82/101)
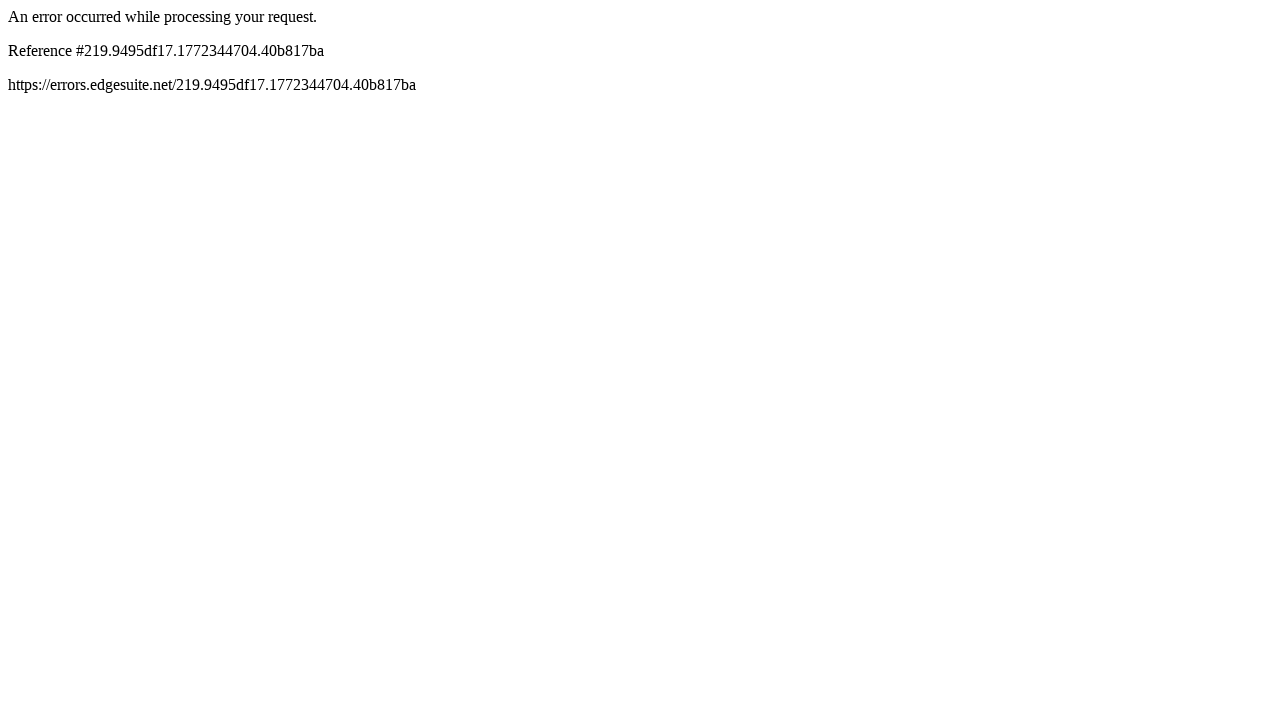

Refreshed page (iteration 83/101)
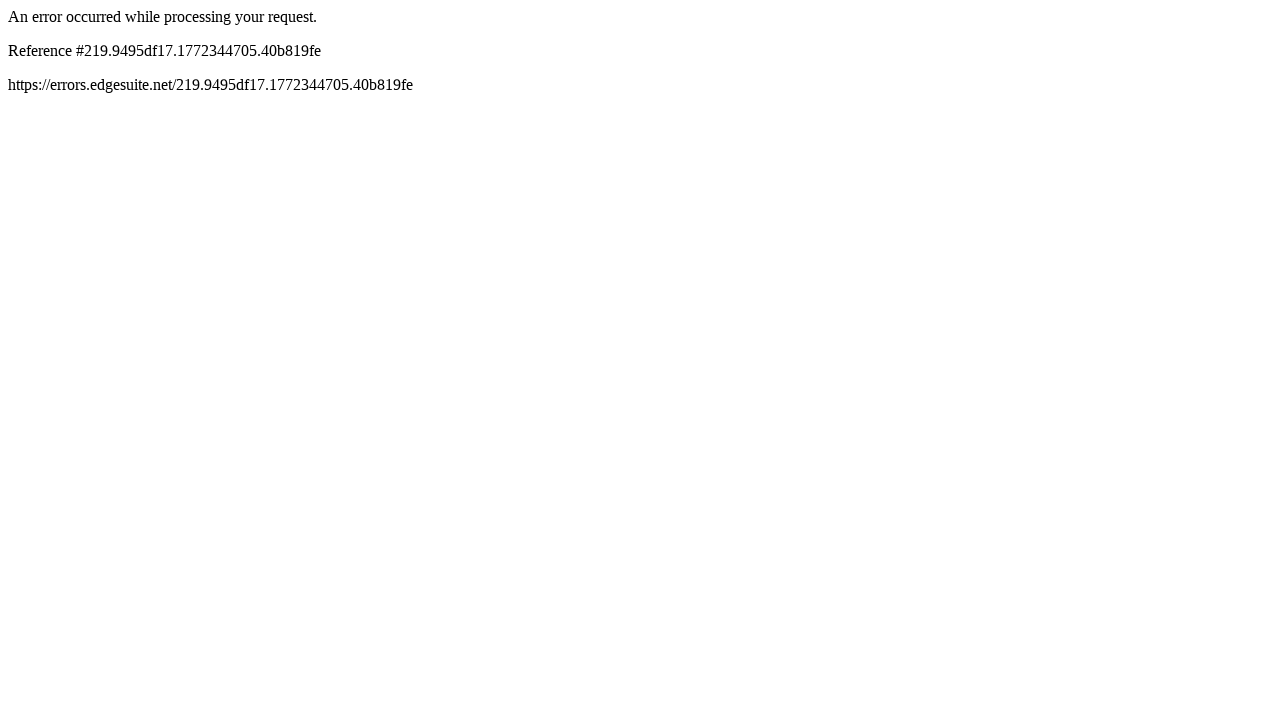

Refreshed page (iteration 84/101)
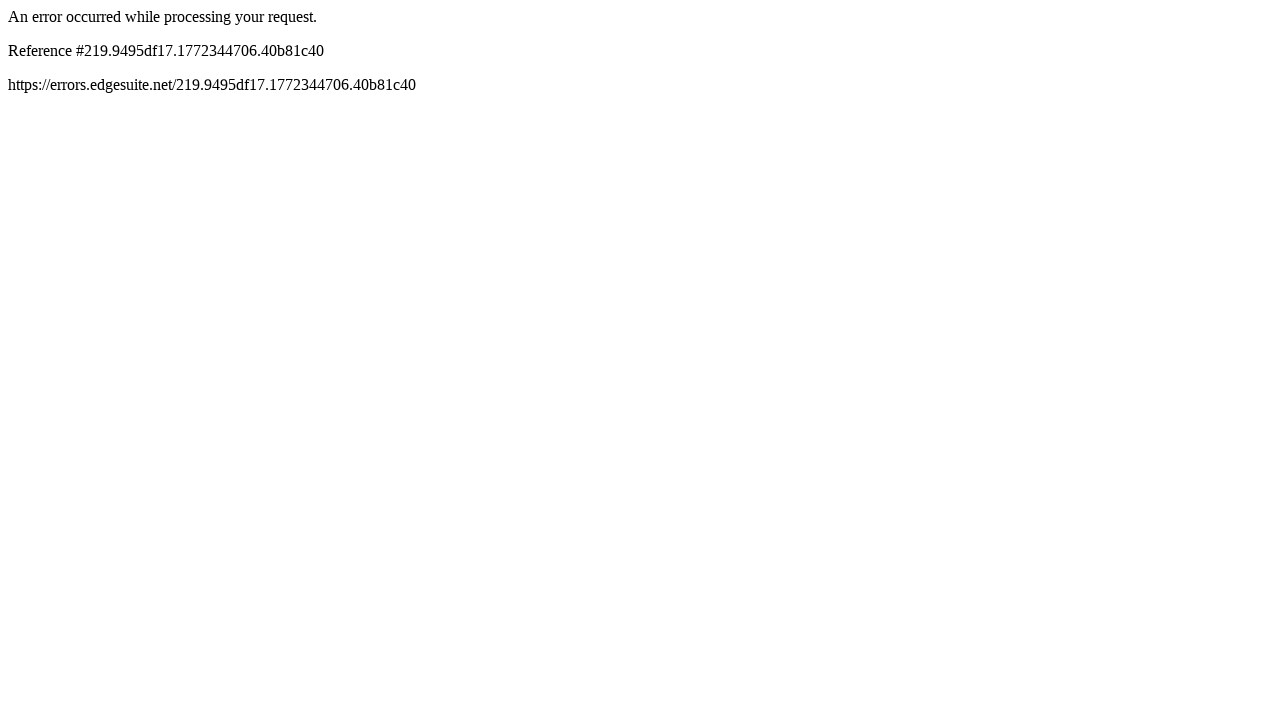

Refreshed page (iteration 85/101)
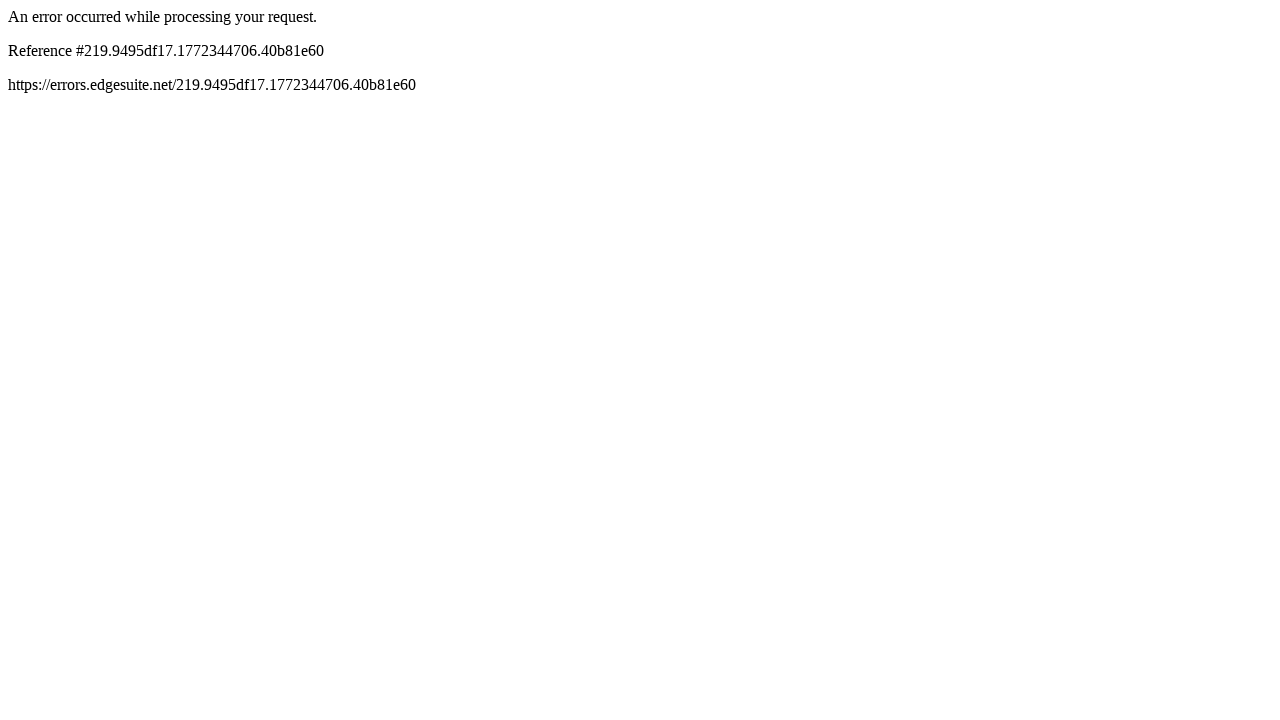

Refreshed page (iteration 86/101)
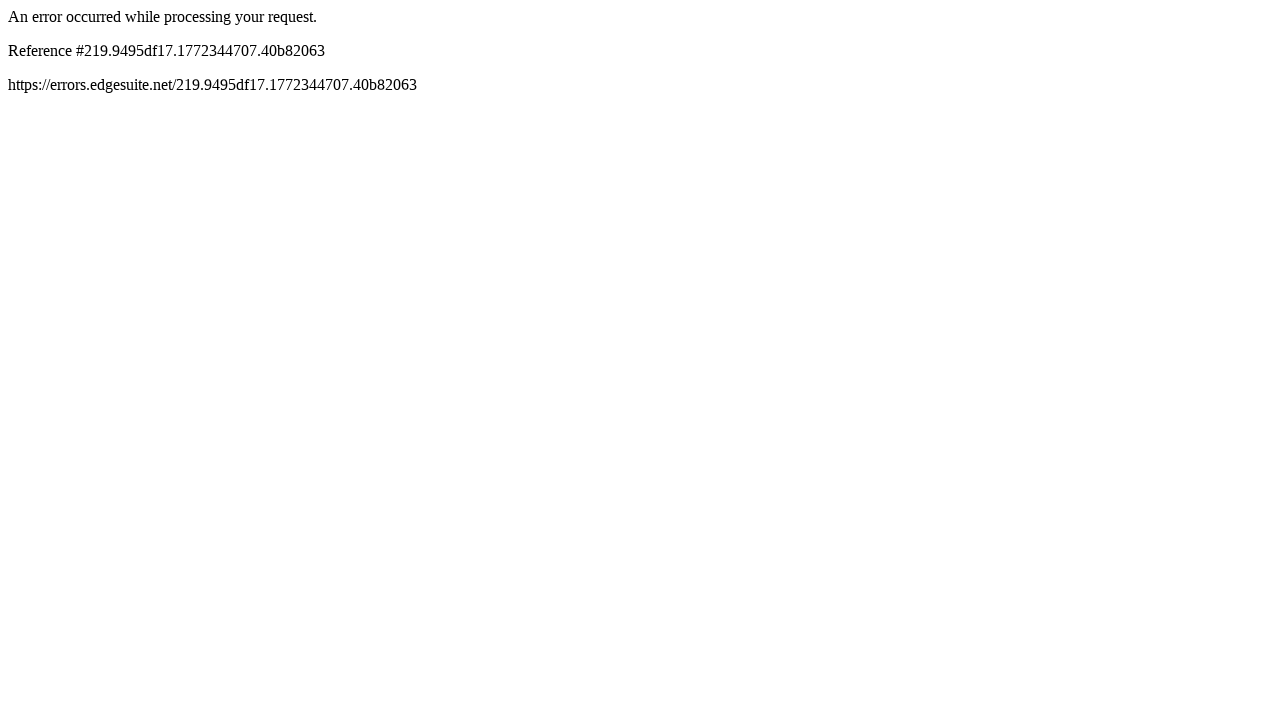

Refreshed page (iteration 87/101)
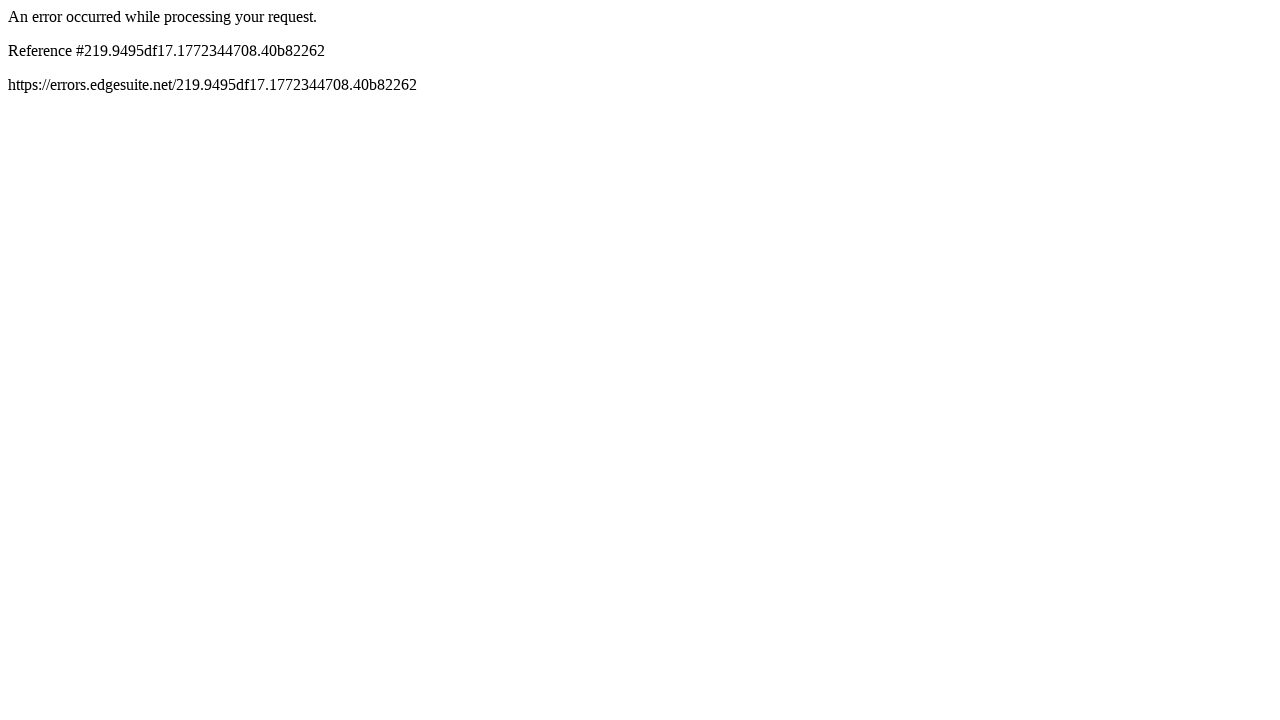

Refreshed page (iteration 88/101)
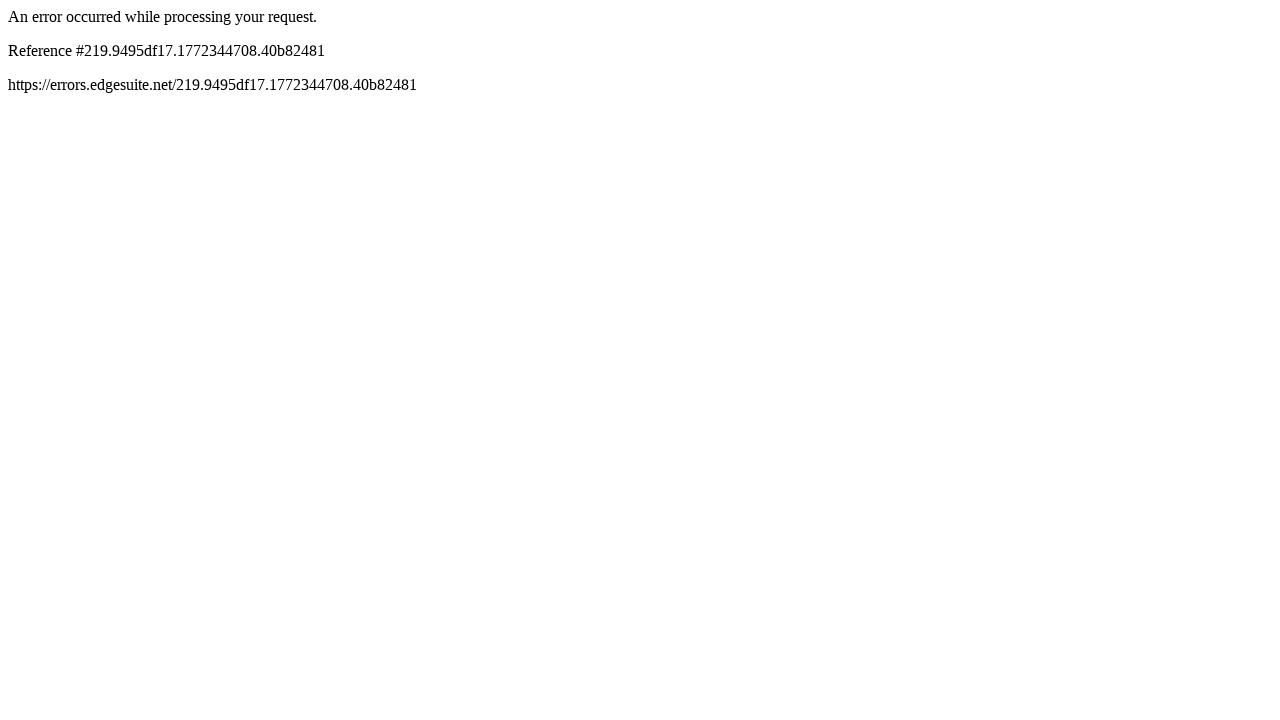

Refreshed page (iteration 89/101)
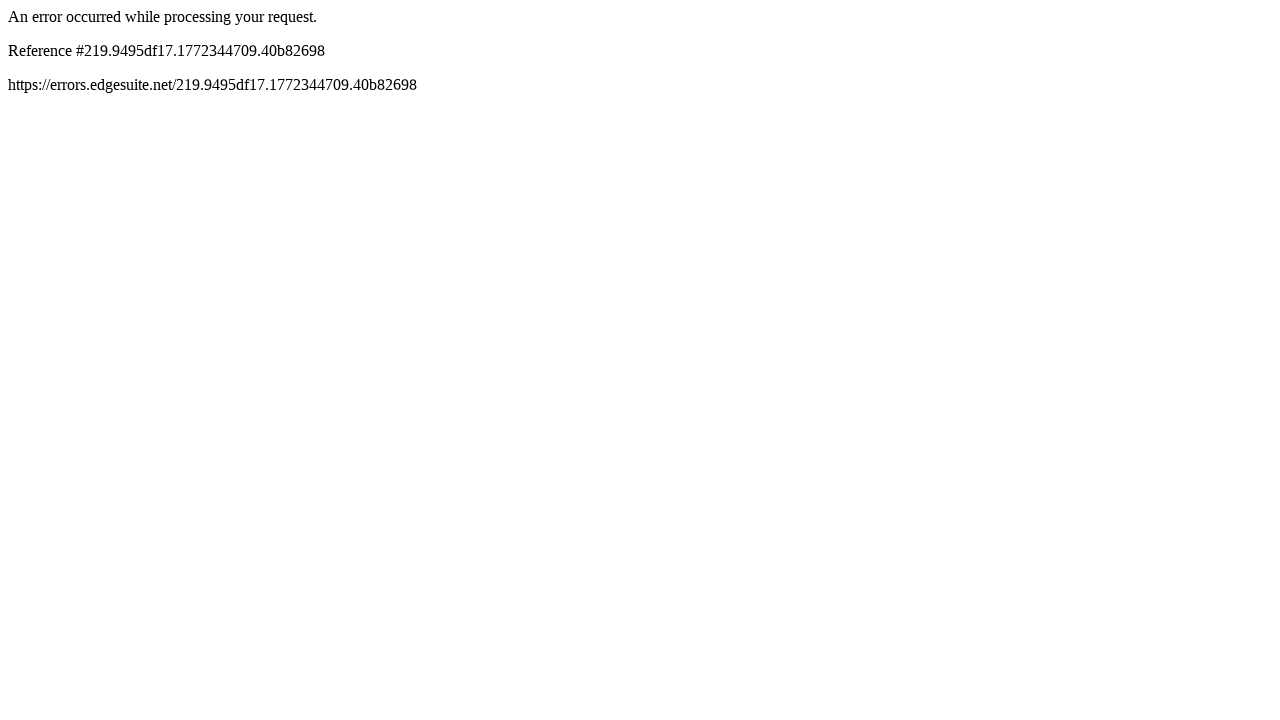

Refreshed page (iteration 90/101)
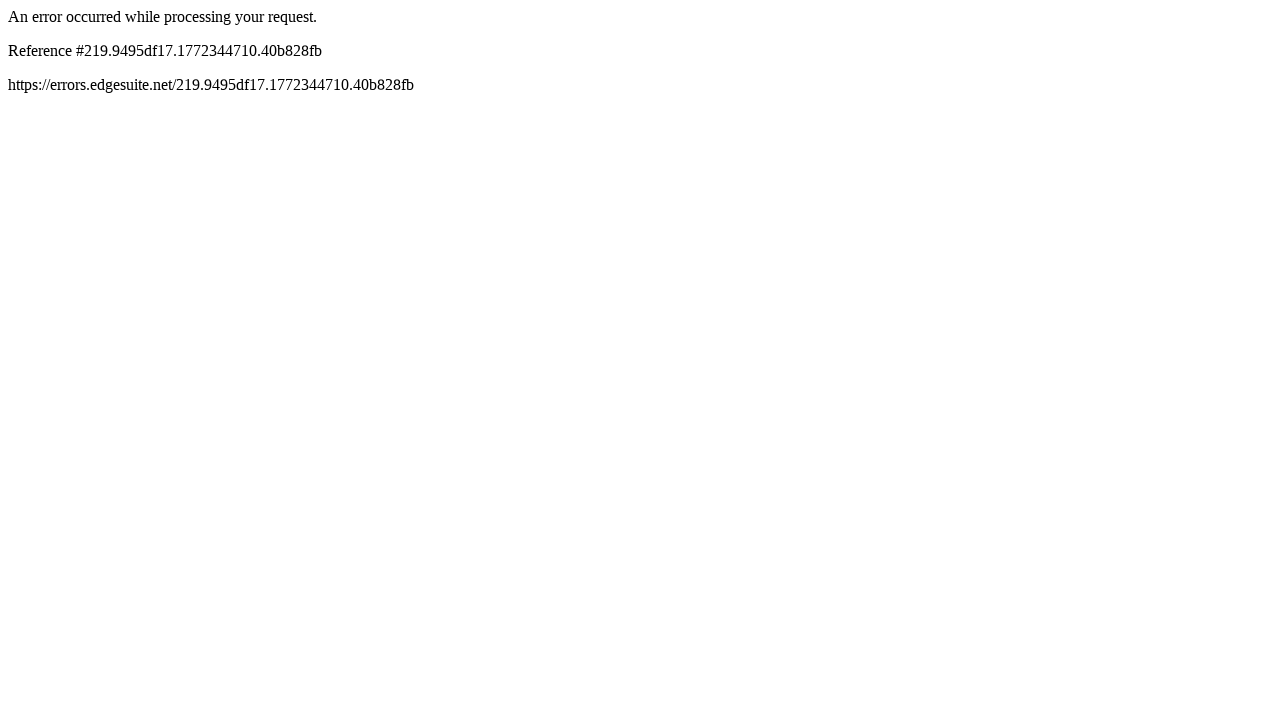

Refreshed page (iteration 91/101)
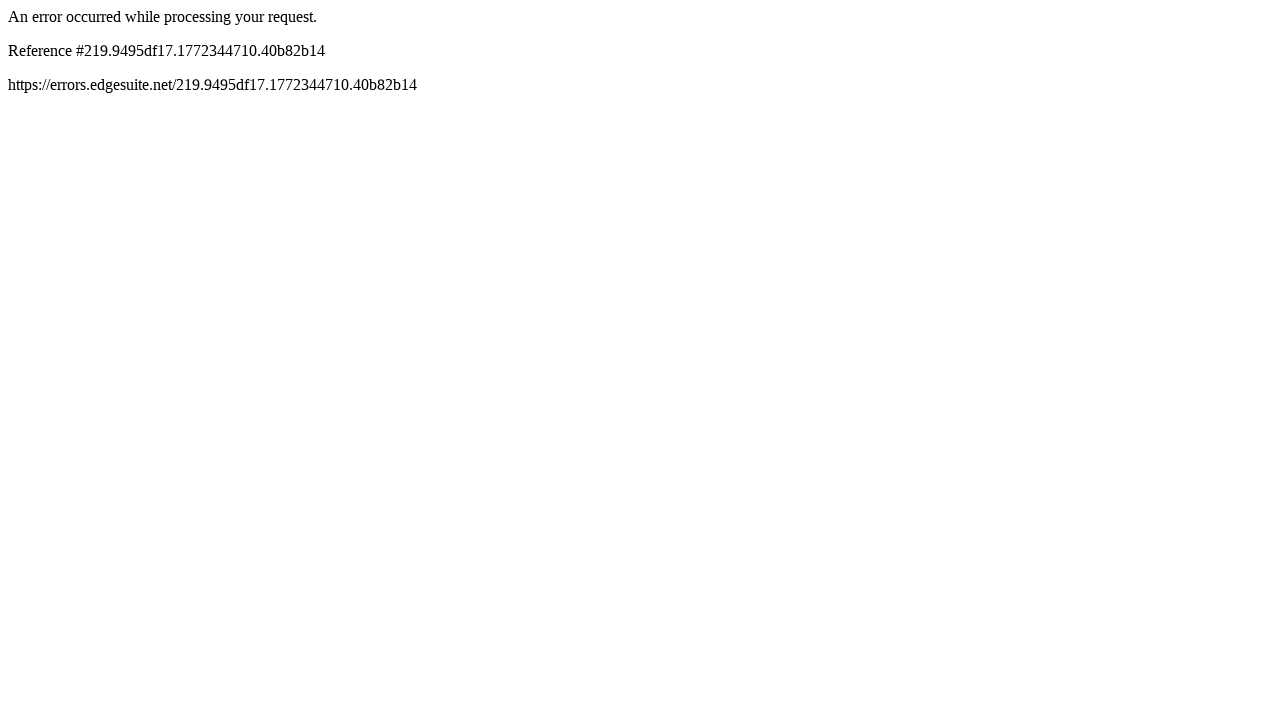

Refreshed page (iteration 92/101)
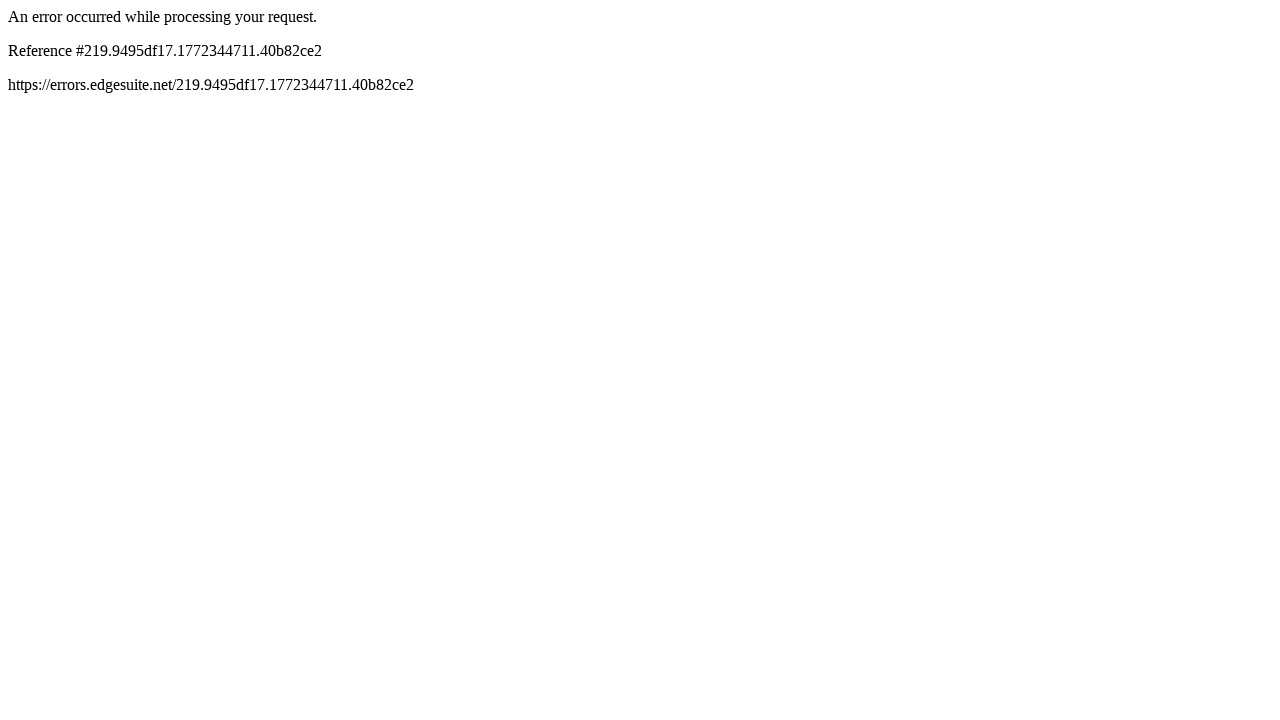

Refreshed page (iteration 93/101)
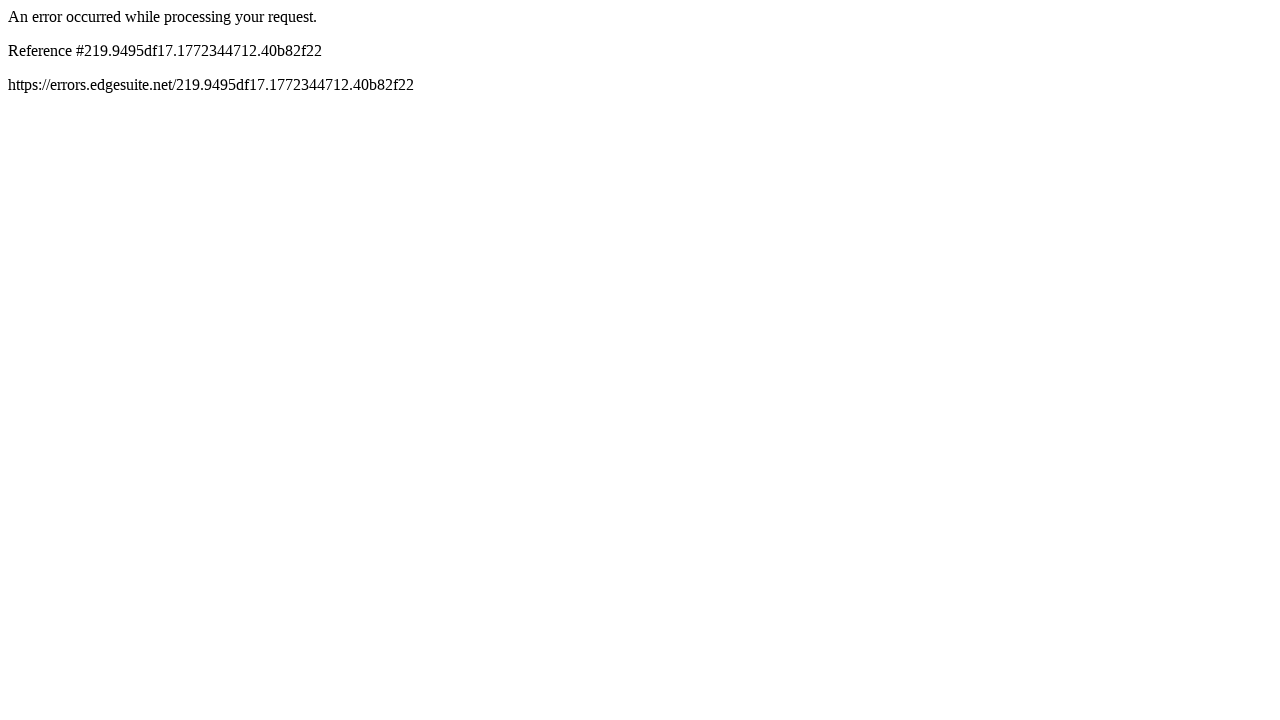

Refreshed page (iteration 94/101)
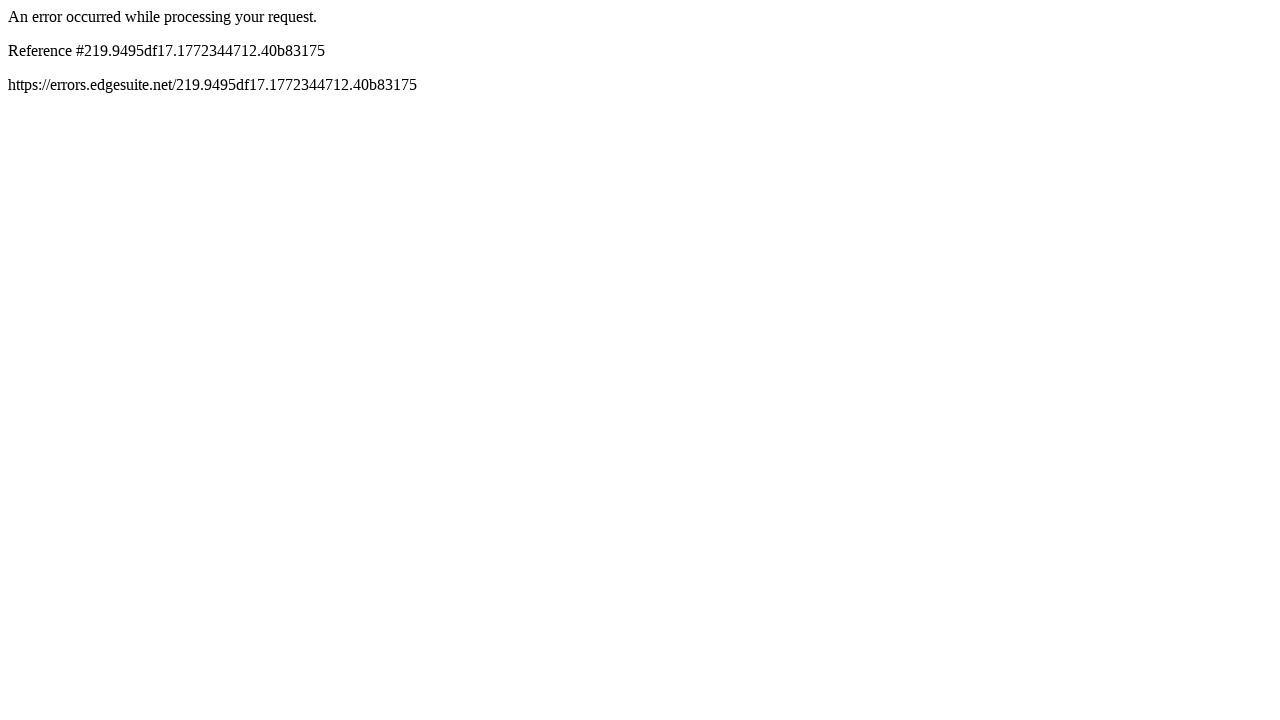

Refreshed page (iteration 95/101)
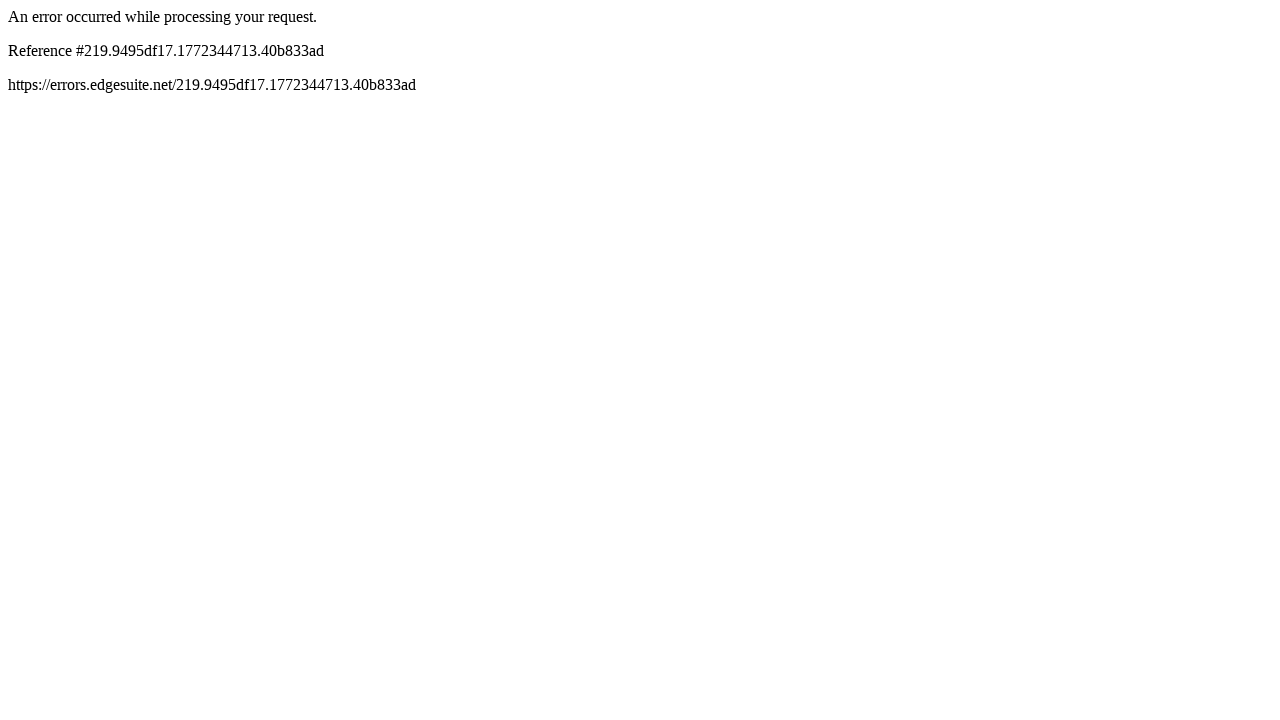

Refreshed page (iteration 96/101)
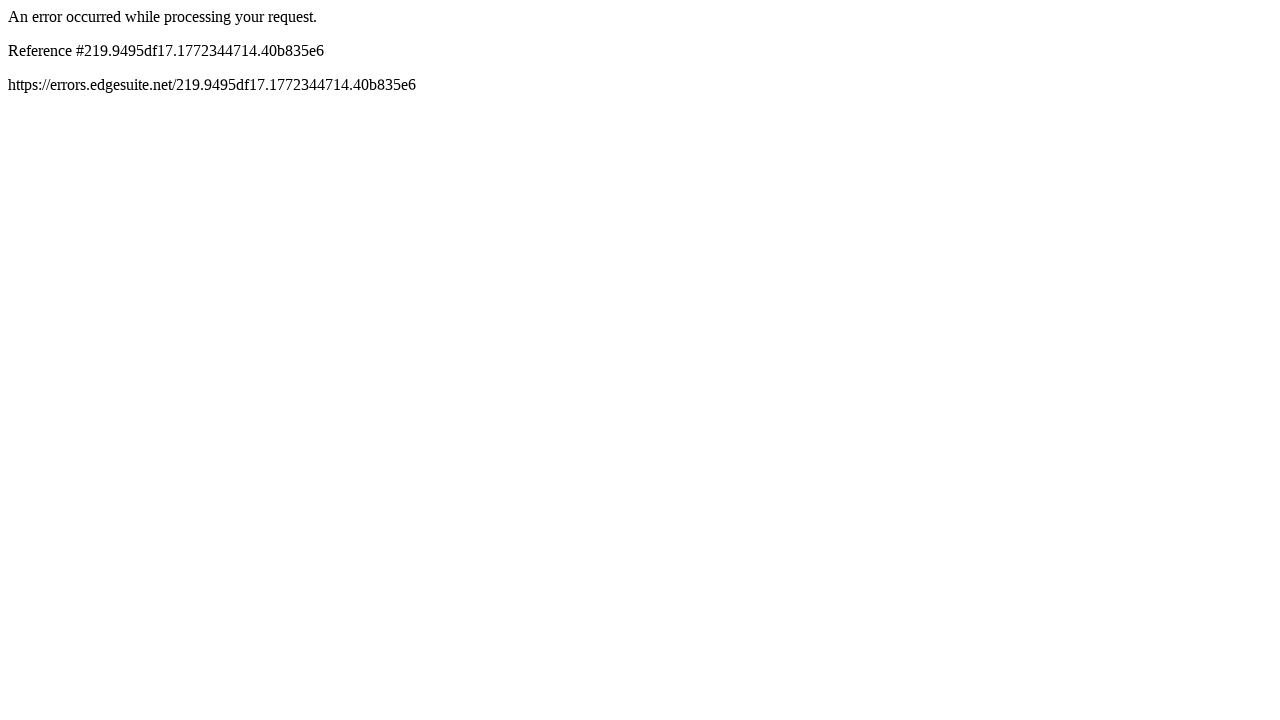

Refreshed page (iteration 97/101)
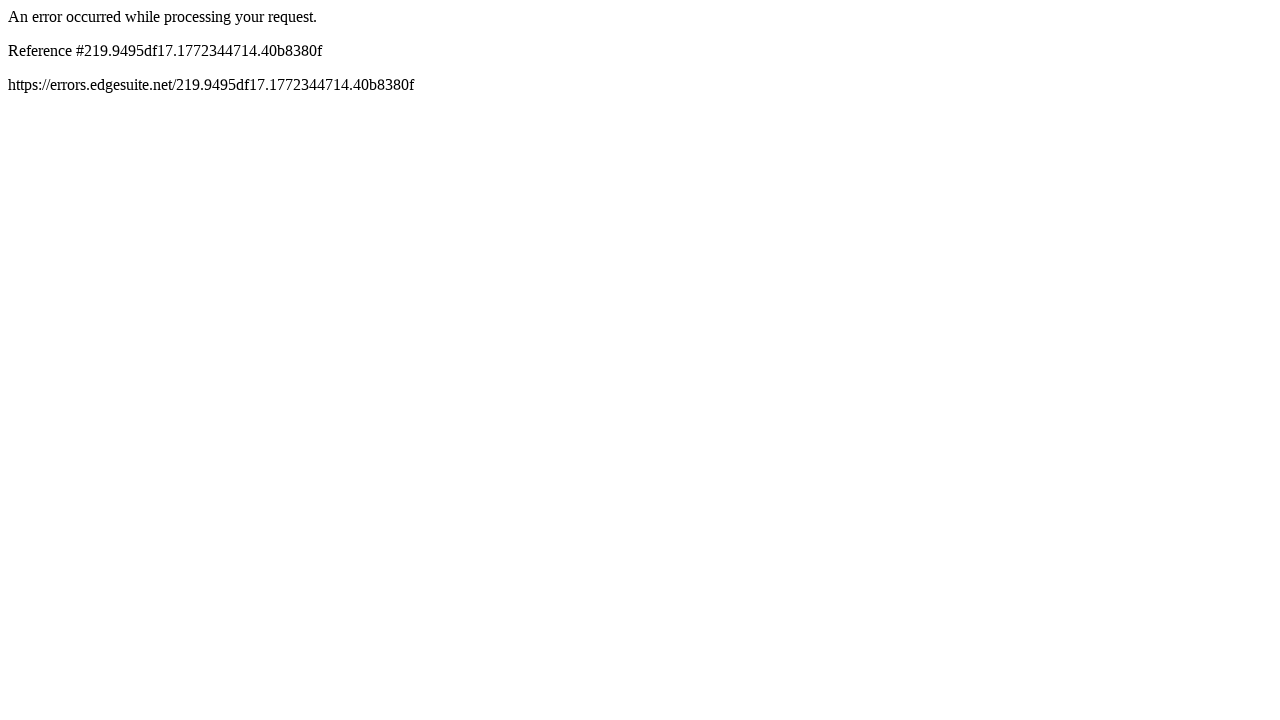

Refreshed page (iteration 98/101)
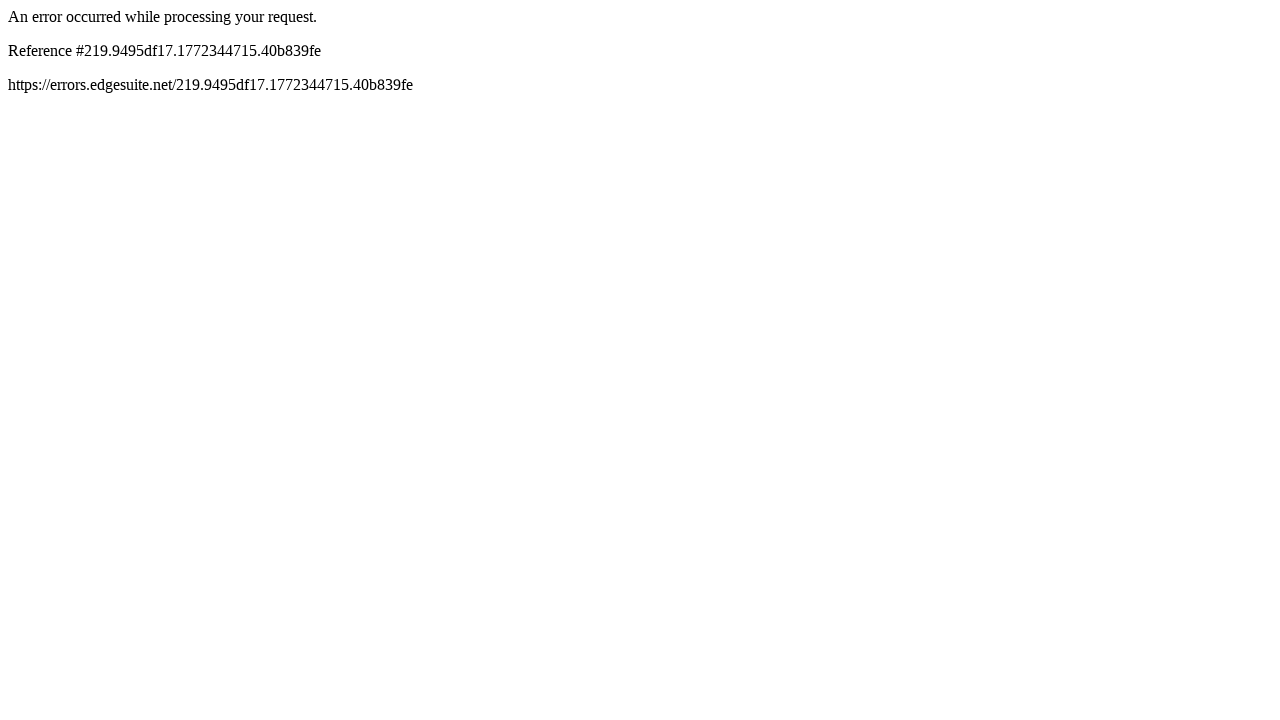

Refreshed page (iteration 99/101)
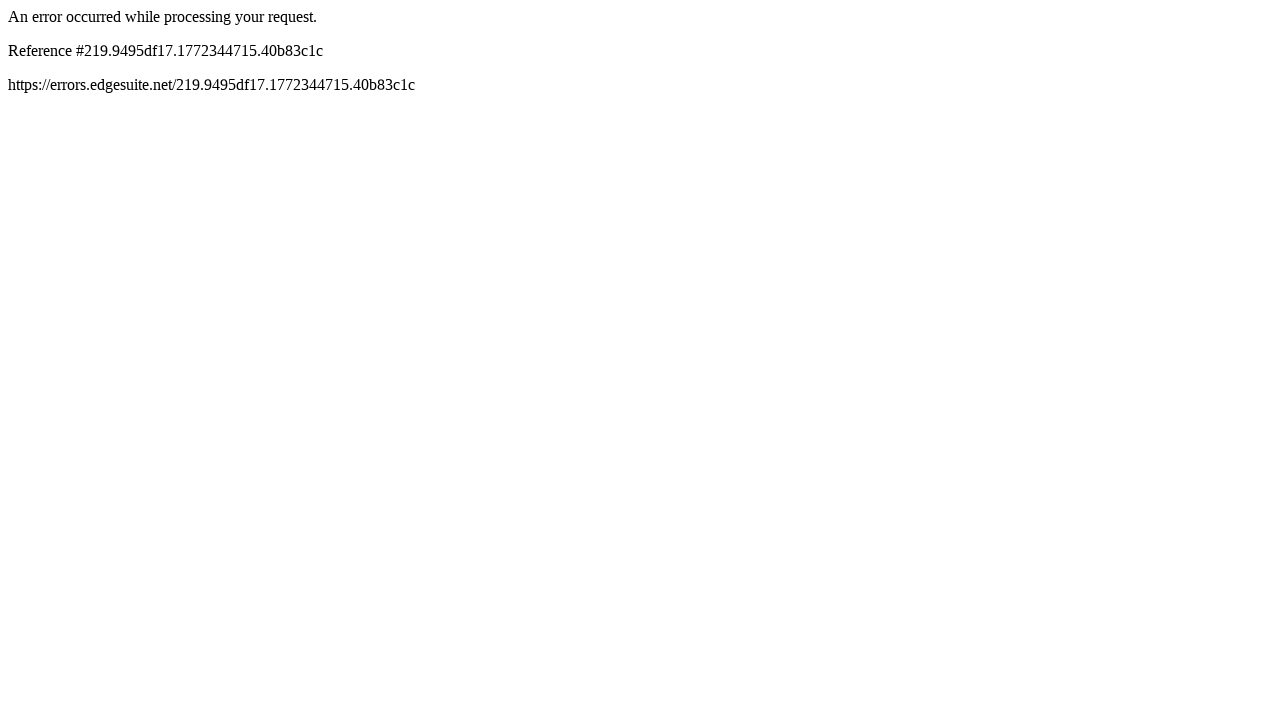

Refreshed page (iteration 100/101)
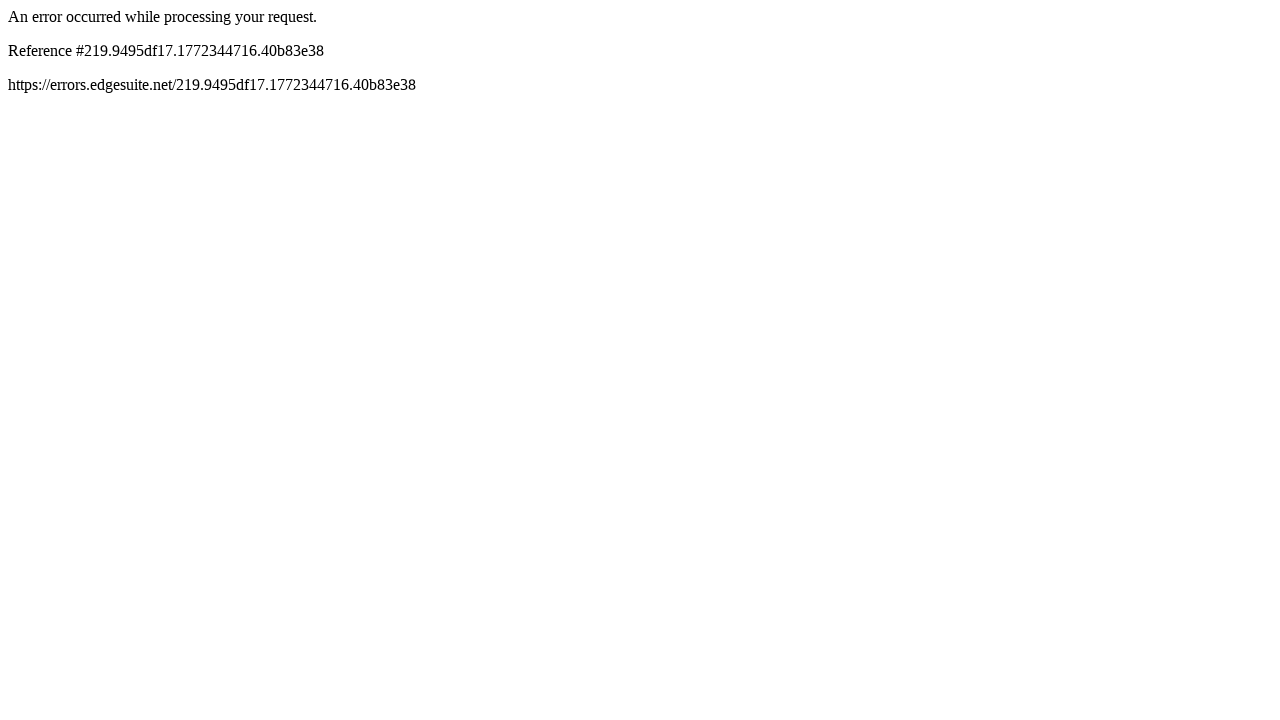

Refreshed page (iteration 101/101)
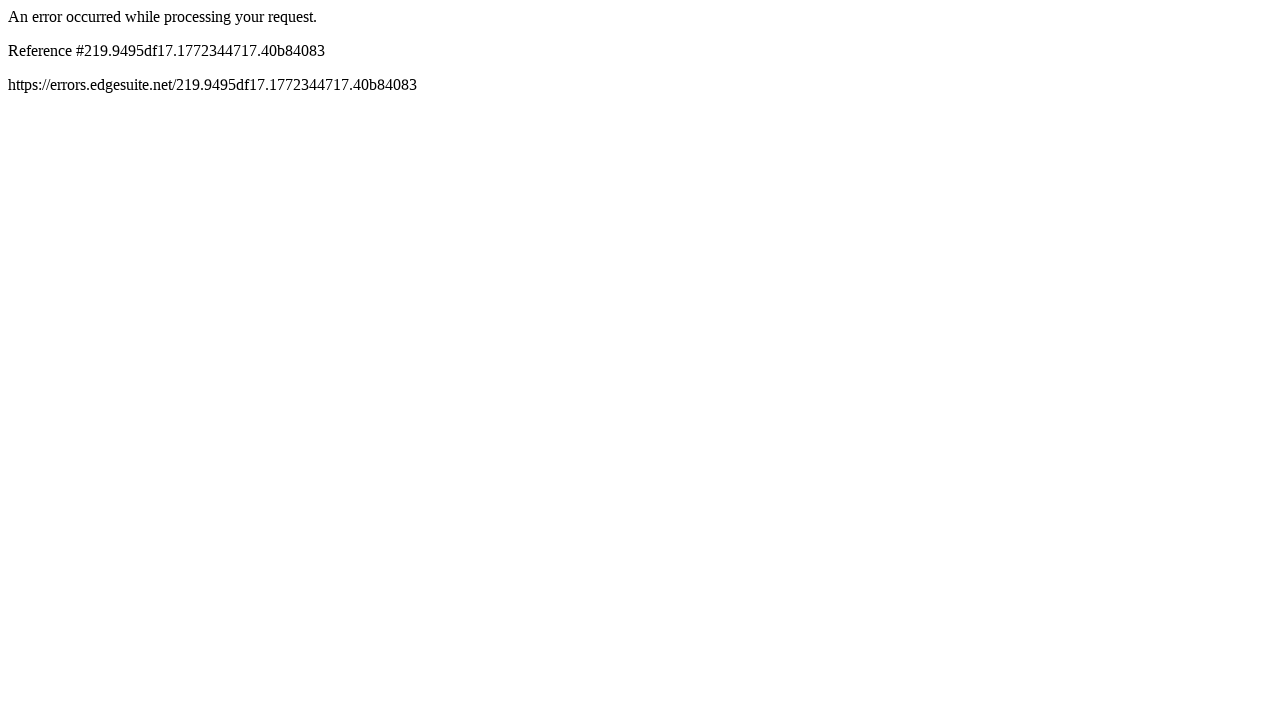

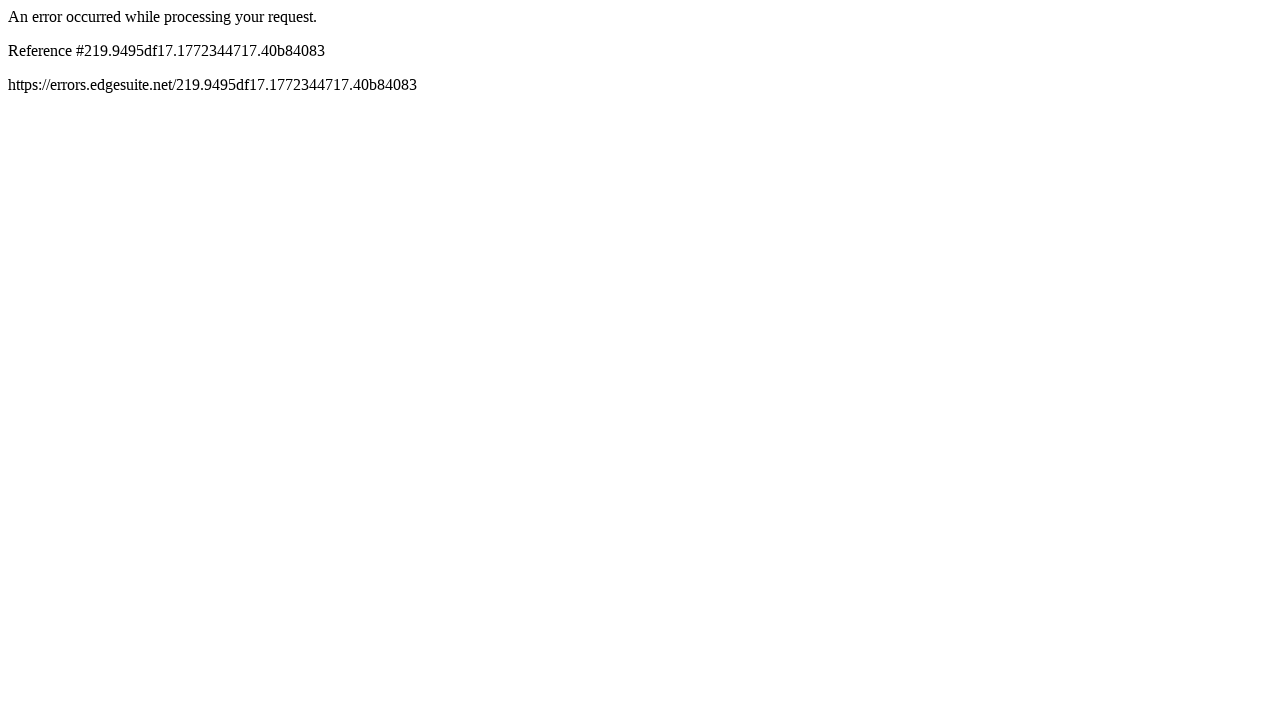